Tests a large form by filling all input fields with text and clicking the submit button to verify form submission functionality.

Starting URL: http://suninjuly.github.io/huge_form.html

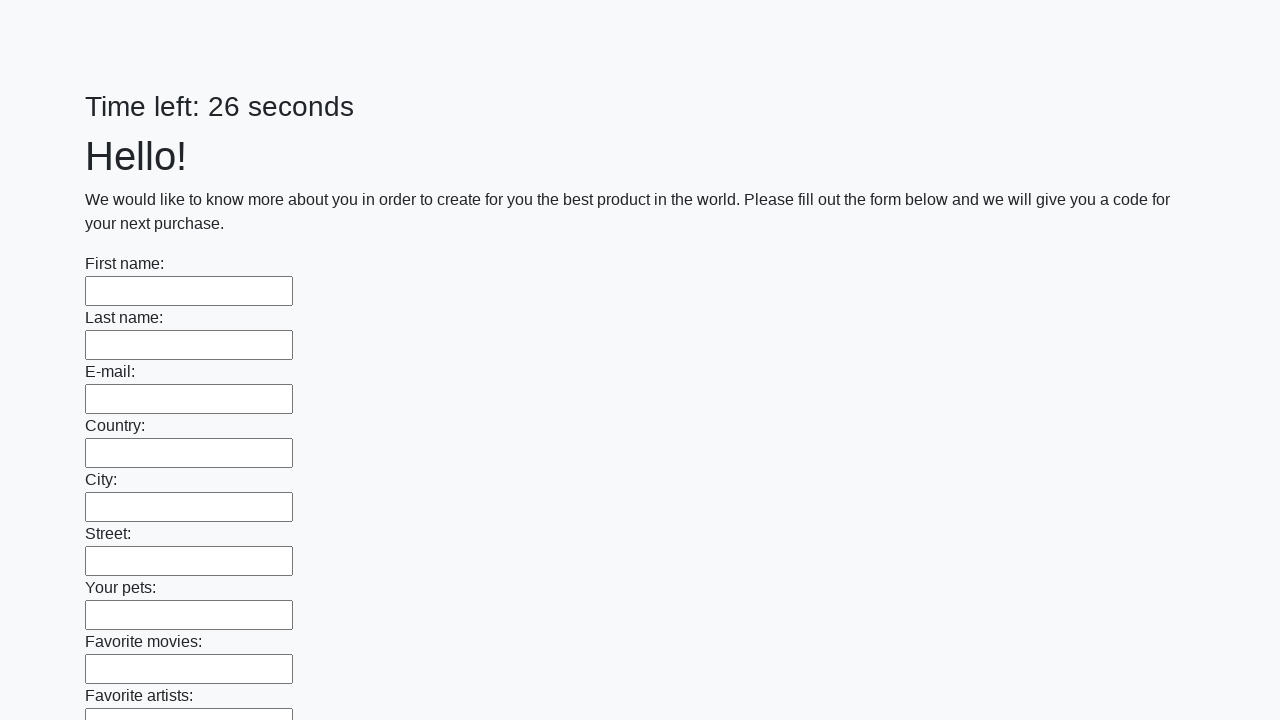

Located all input elements on the huge form
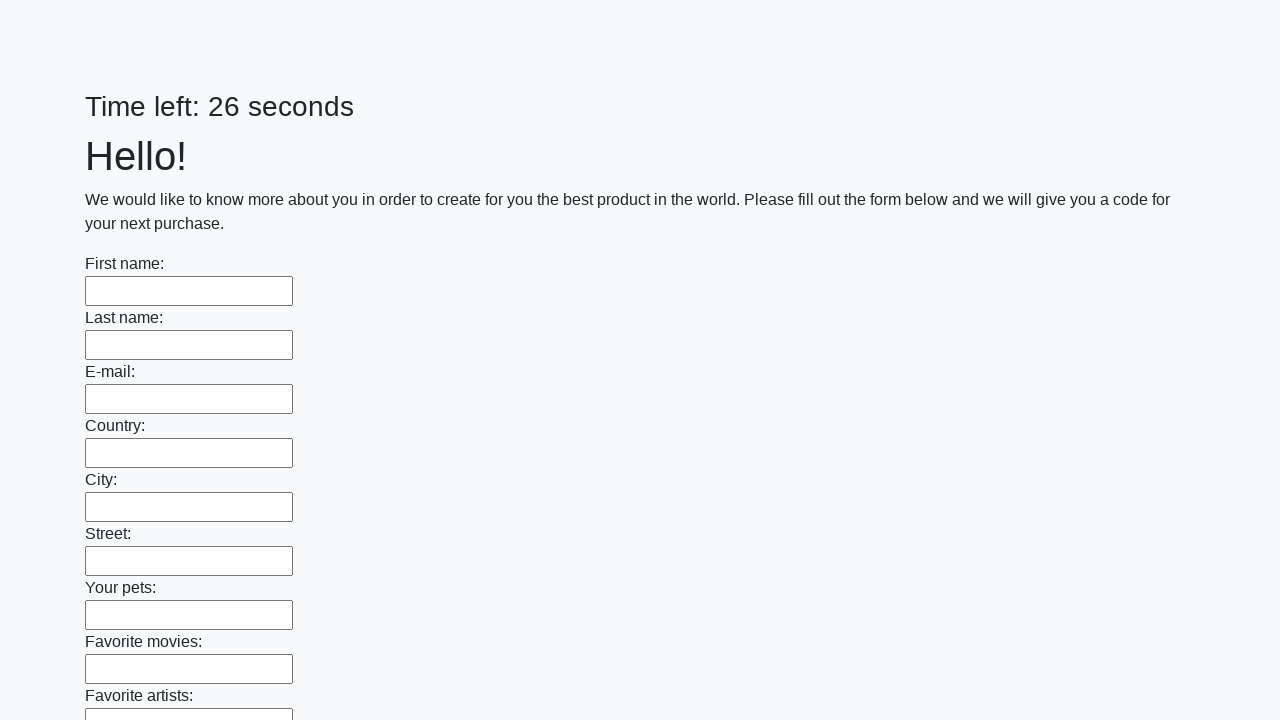

Filled an input field with 'Test Answer 123' on input >> nth=0
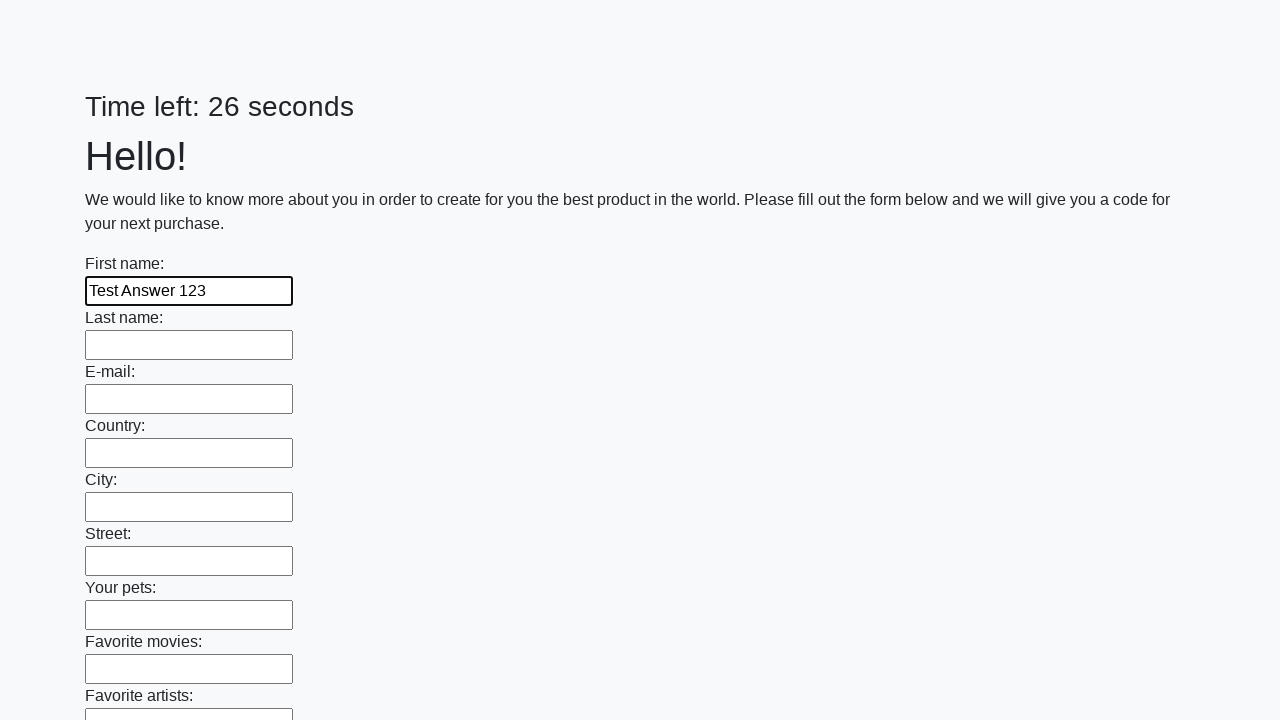

Filled an input field with 'Test Answer 123' on input >> nth=1
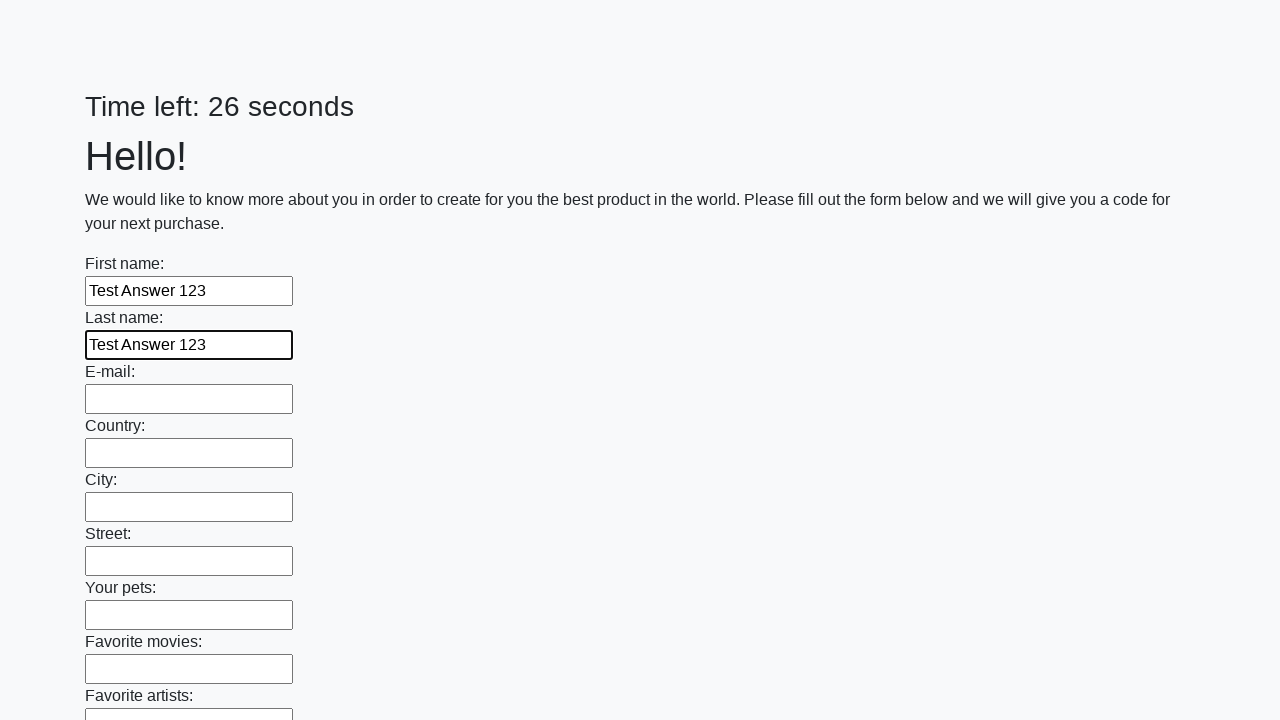

Filled an input field with 'Test Answer 123' on input >> nth=2
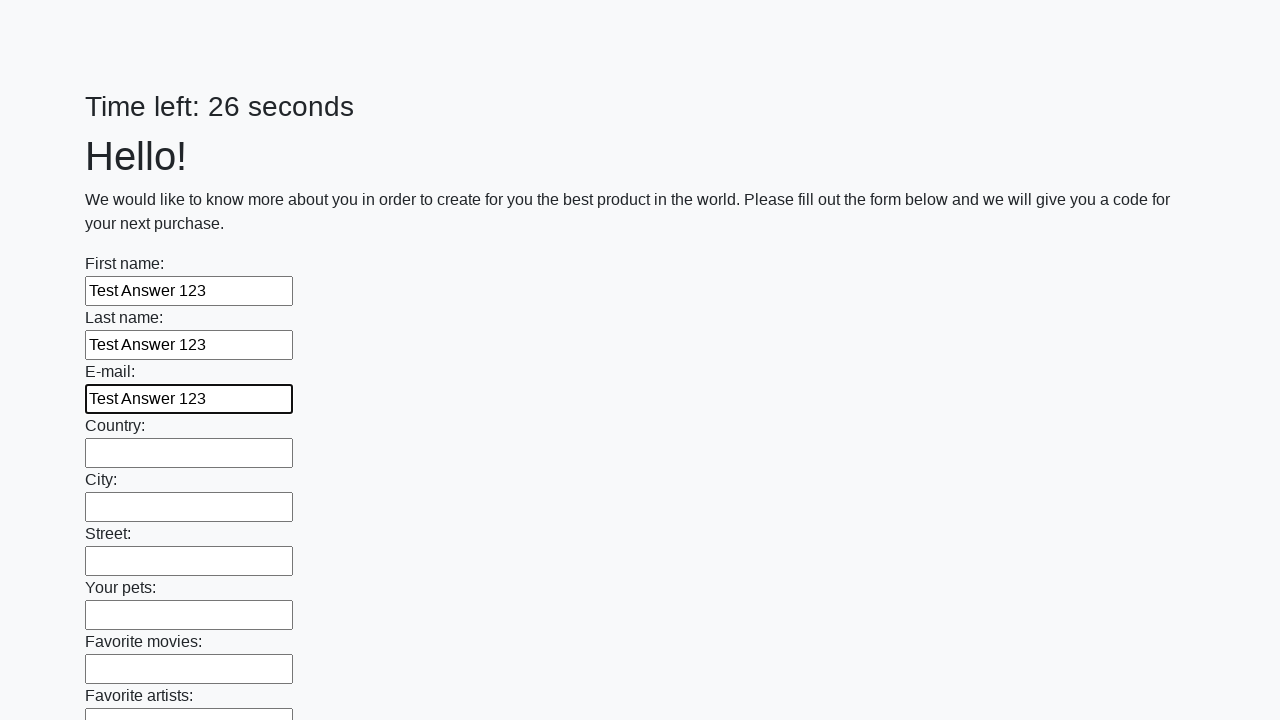

Filled an input field with 'Test Answer 123' on input >> nth=3
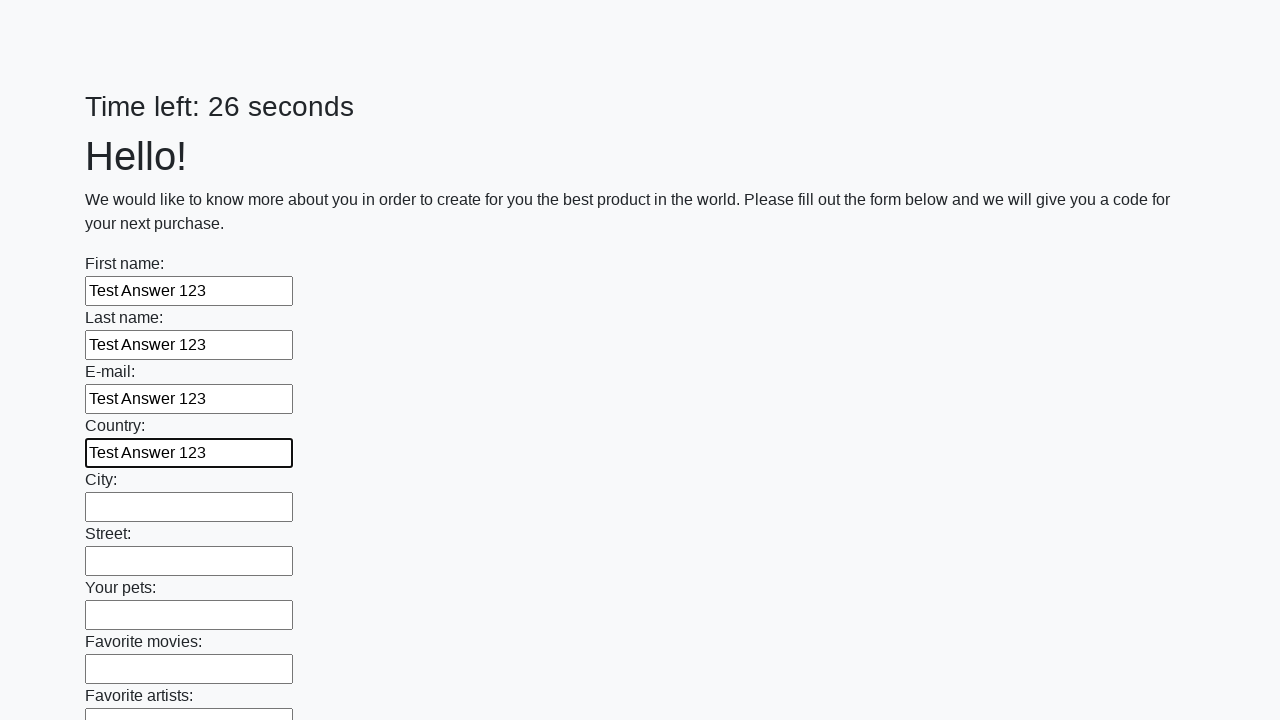

Filled an input field with 'Test Answer 123' on input >> nth=4
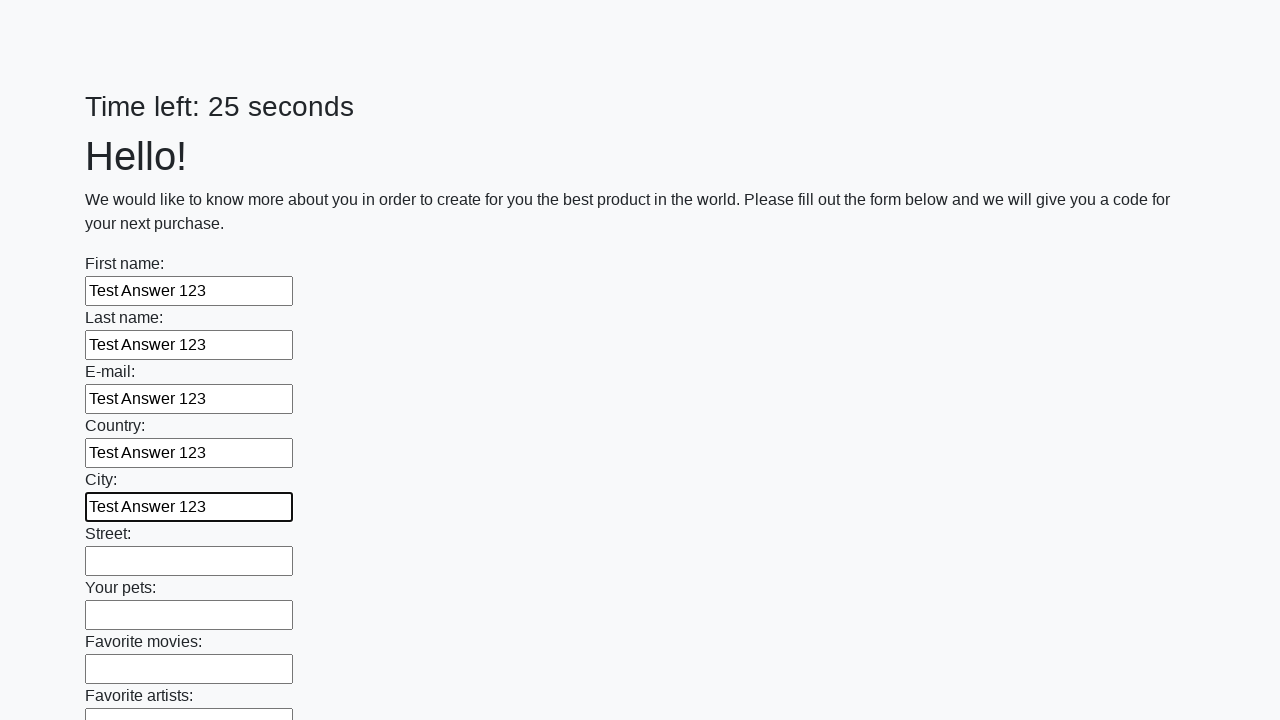

Filled an input field with 'Test Answer 123' on input >> nth=5
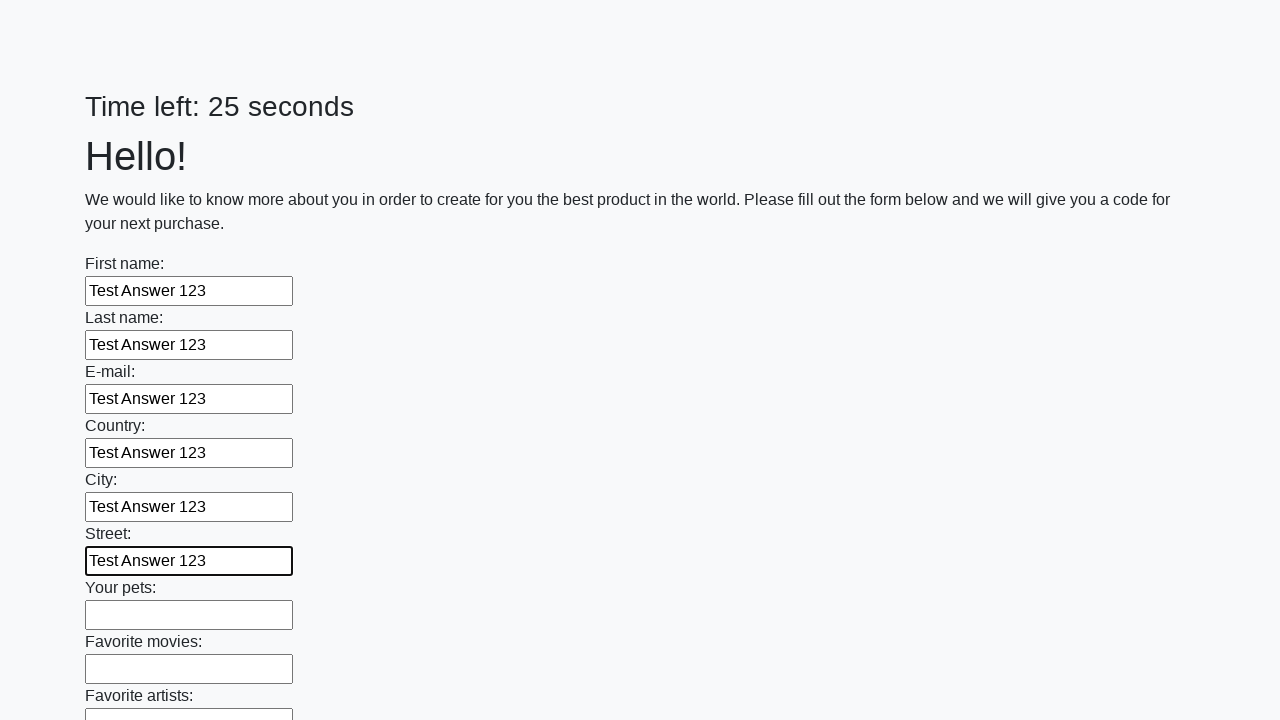

Filled an input field with 'Test Answer 123' on input >> nth=6
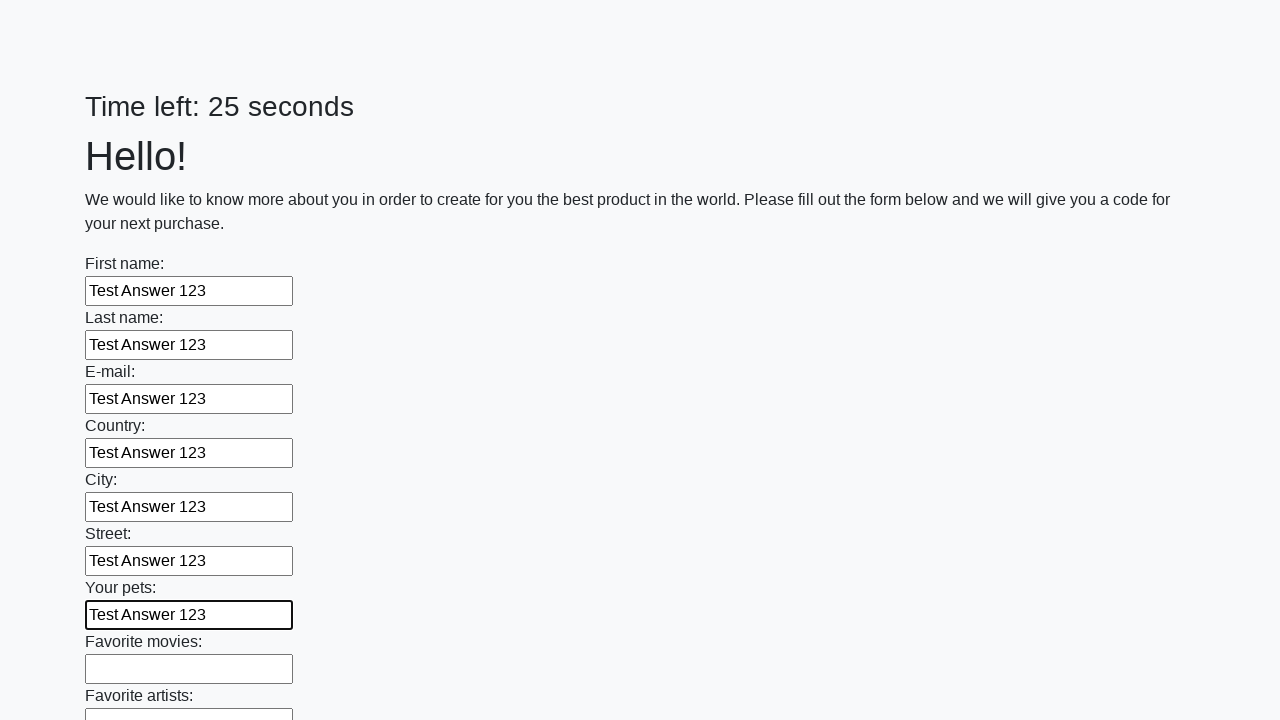

Filled an input field with 'Test Answer 123' on input >> nth=7
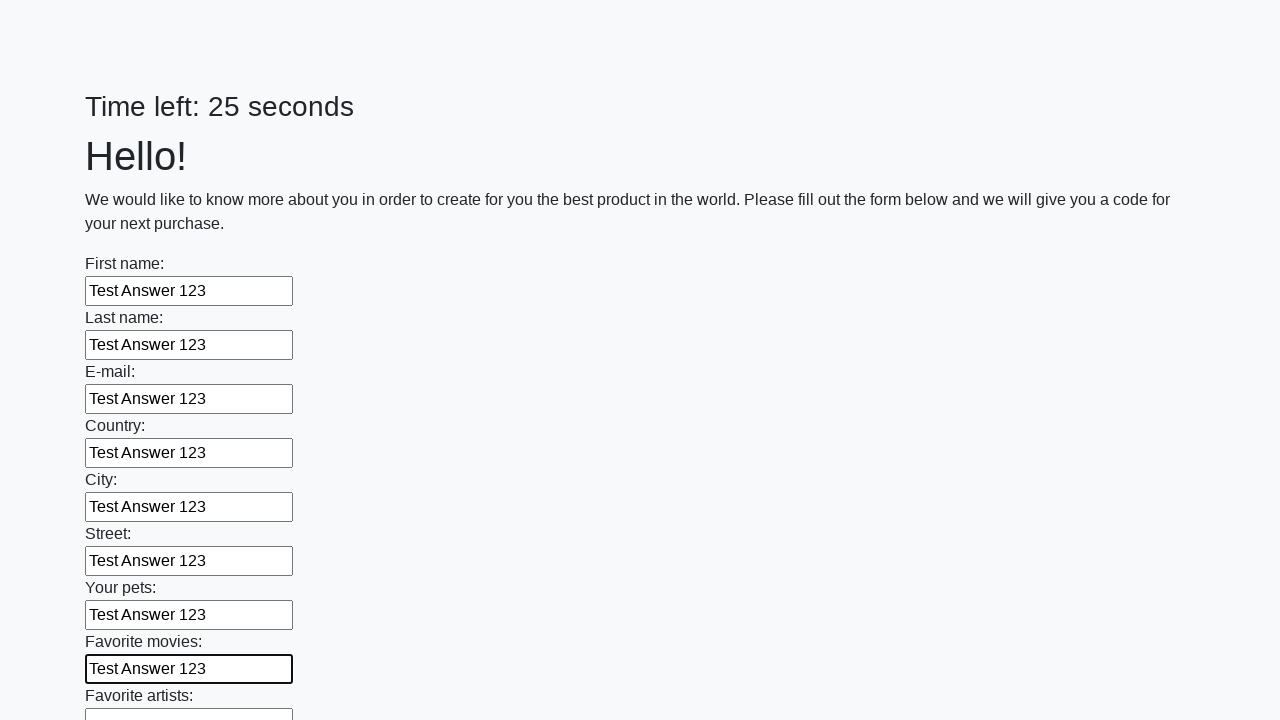

Filled an input field with 'Test Answer 123' on input >> nth=8
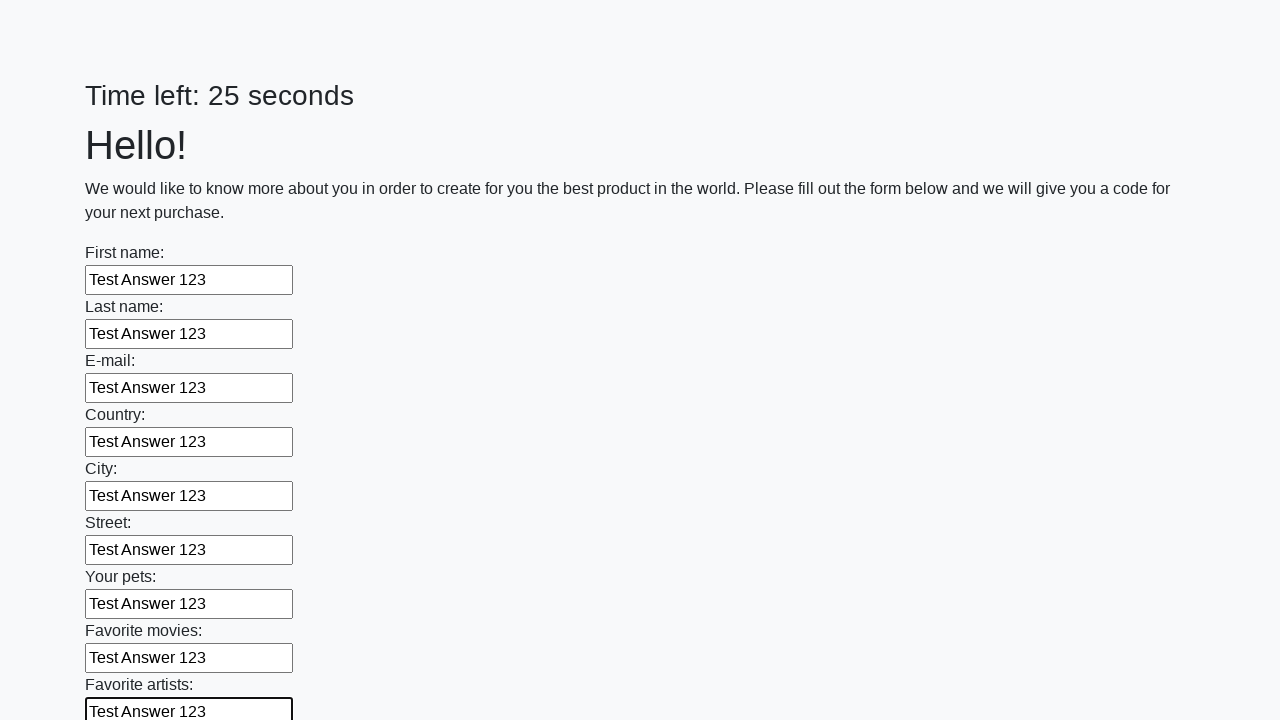

Filled an input field with 'Test Answer 123' on input >> nth=9
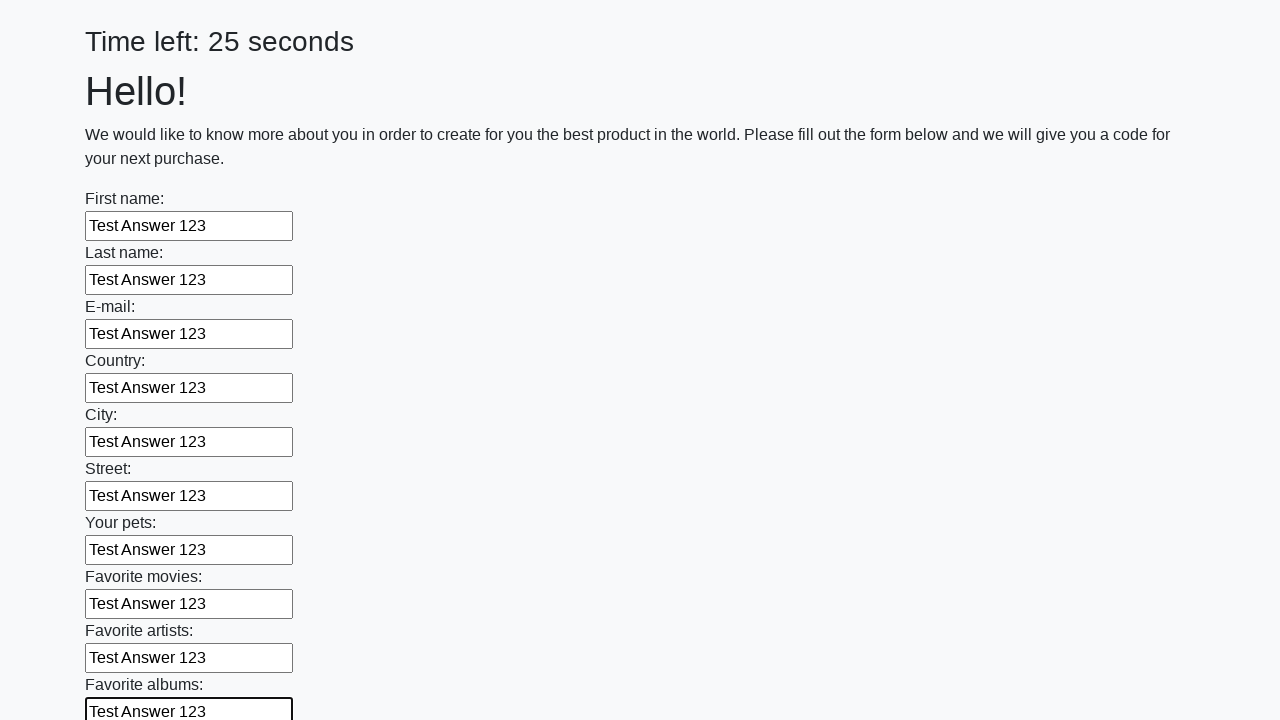

Filled an input field with 'Test Answer 123' on input >> nth=10
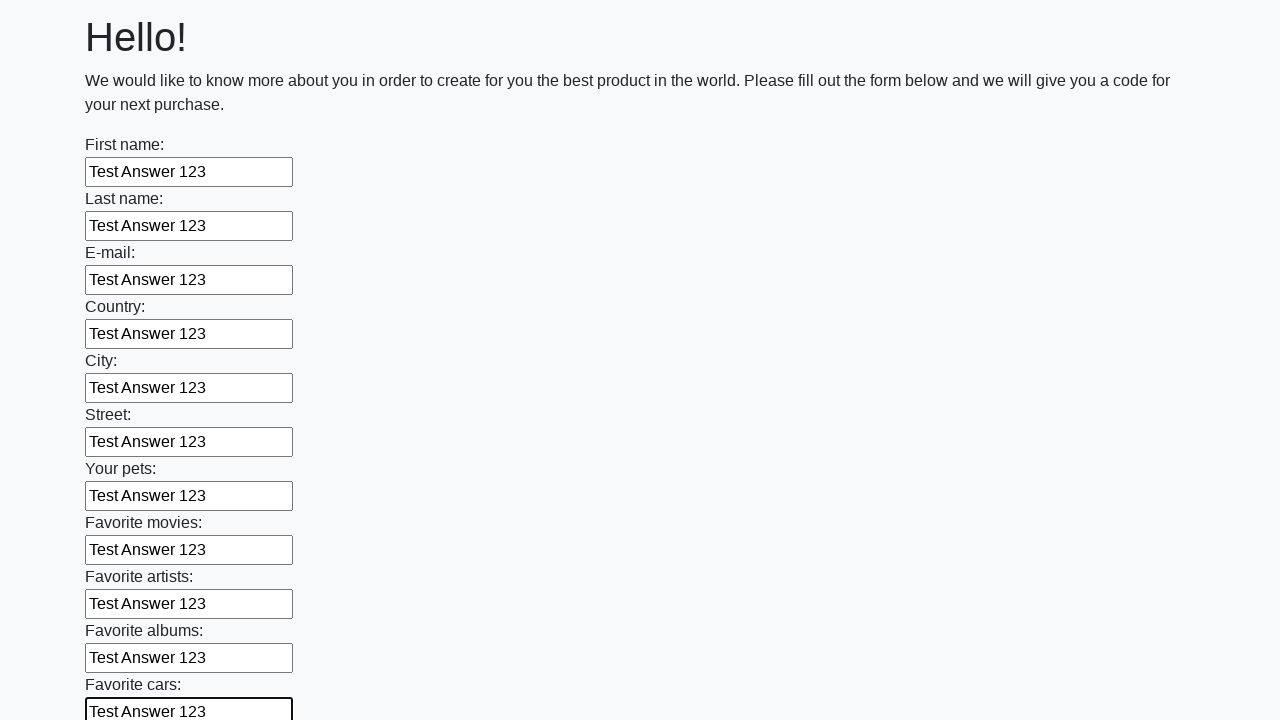

Filled an input field with 'Test Answer 123' on input >> nth=11
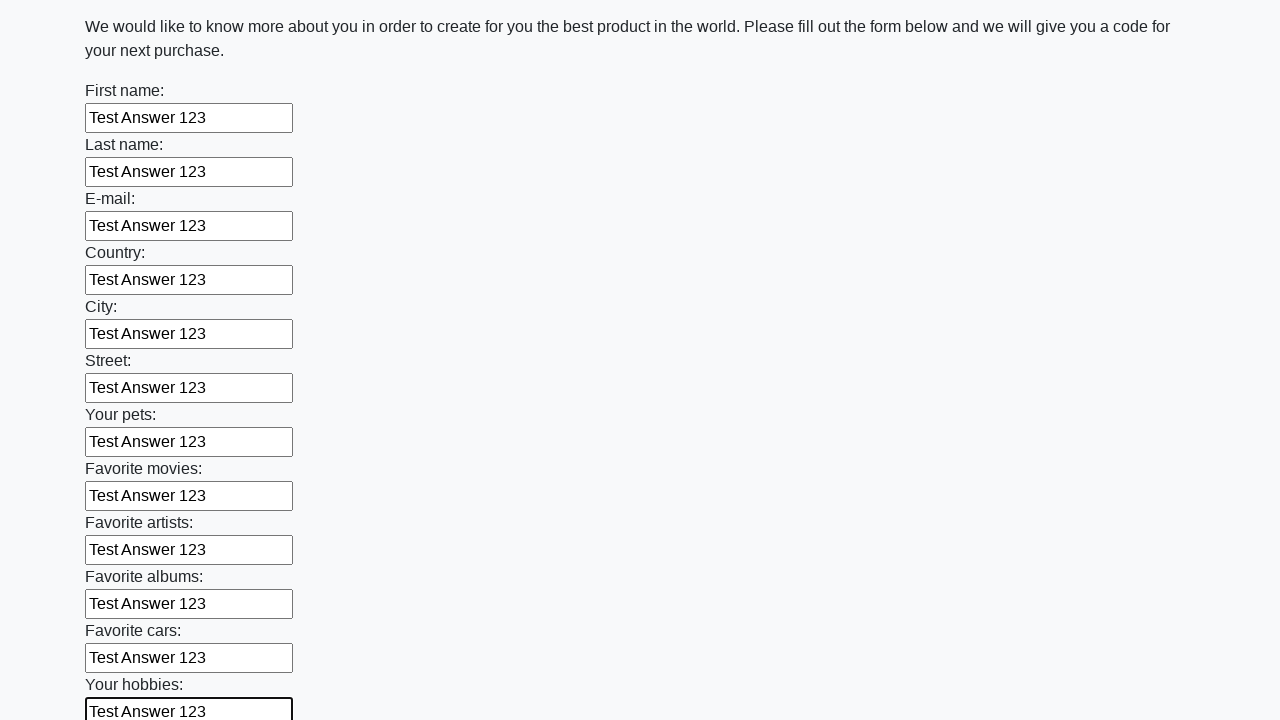

Filled an input field with 'Test Answer 123' on input >> nth=12
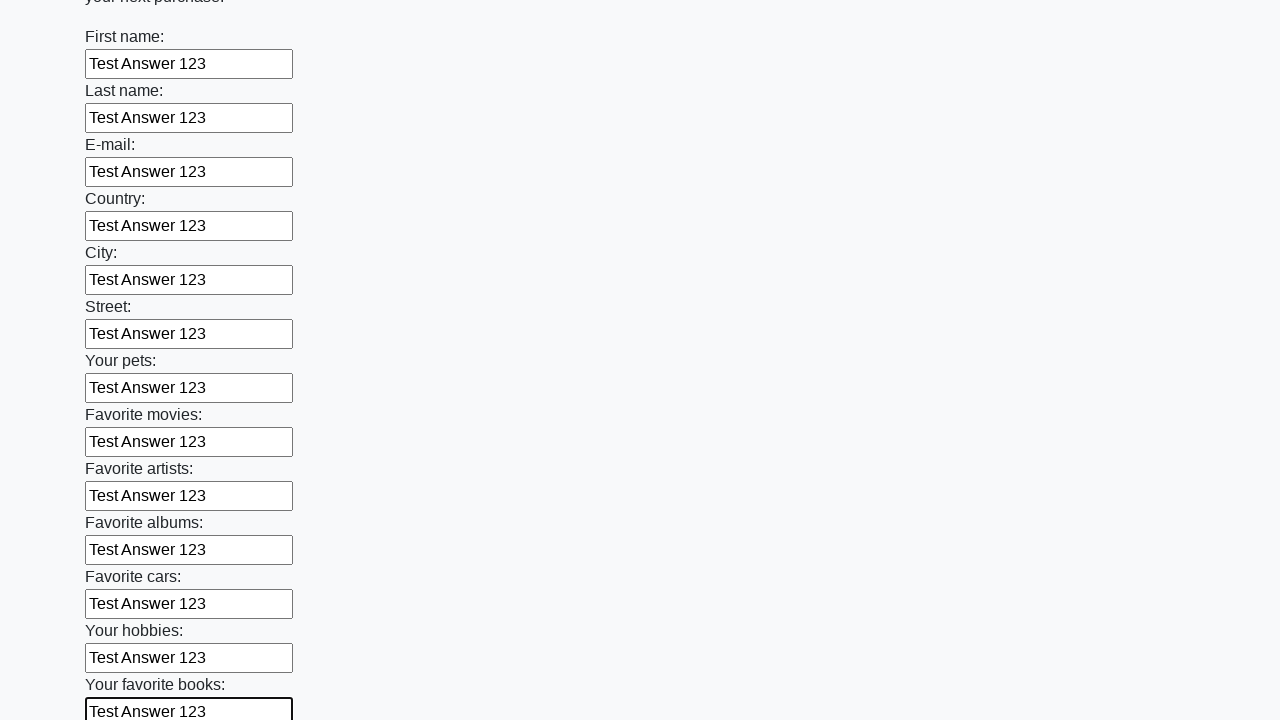

Filled an input field with 'Test Answer 123' on input >> nth=13
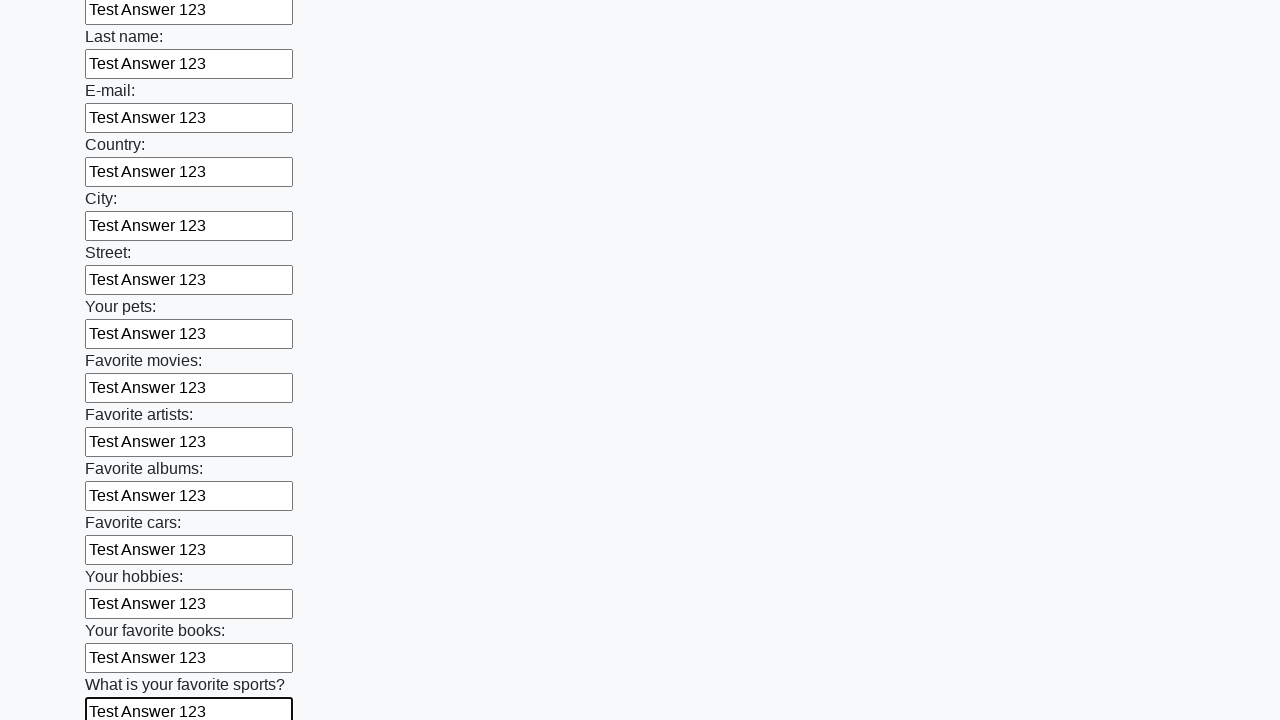

Filled an input field with 'Test Answer 123' on input >> nth=14
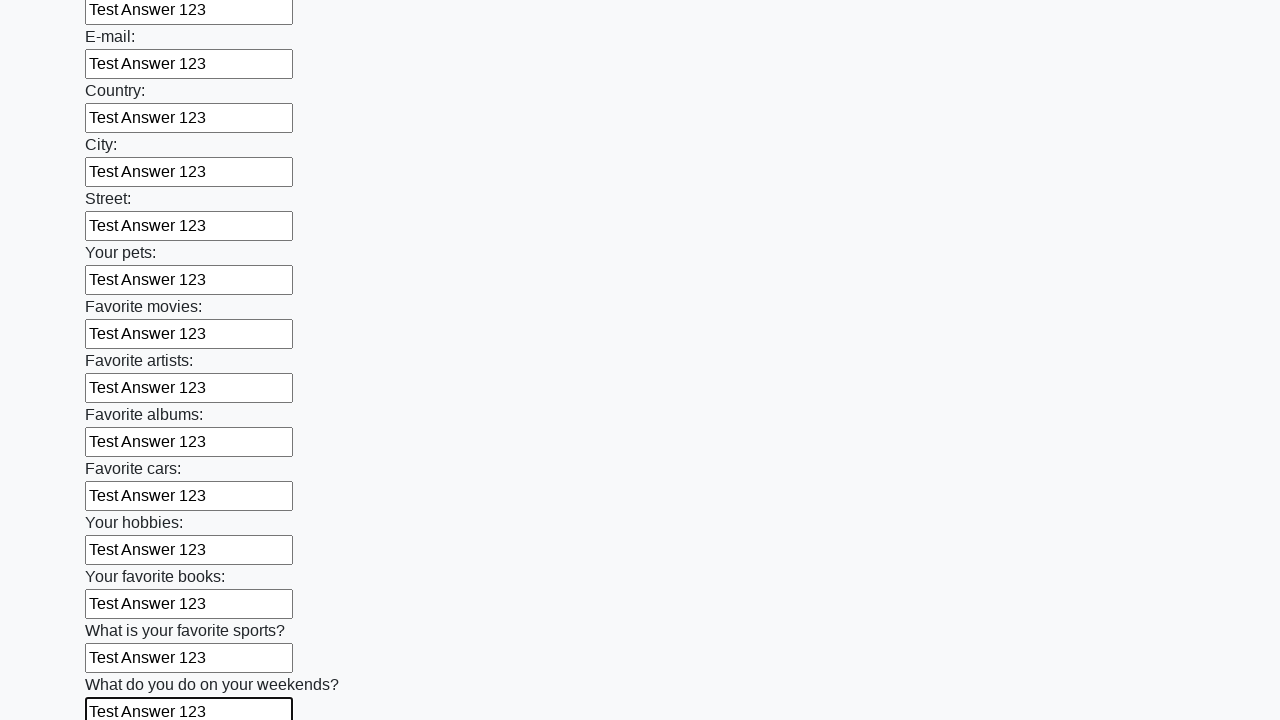

Filled an input field with 'Test Answer 123' on input >> nth=15
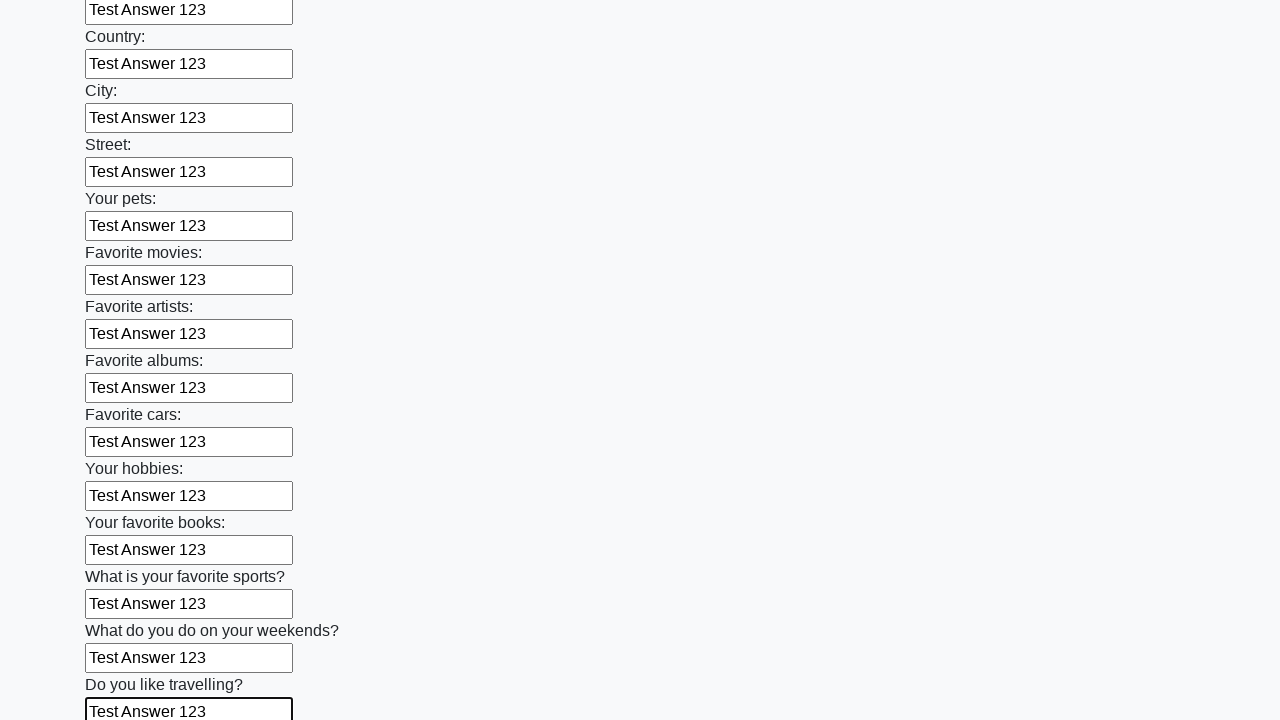

Filled an input field with 'Test Answer 123' on input >> nth=16
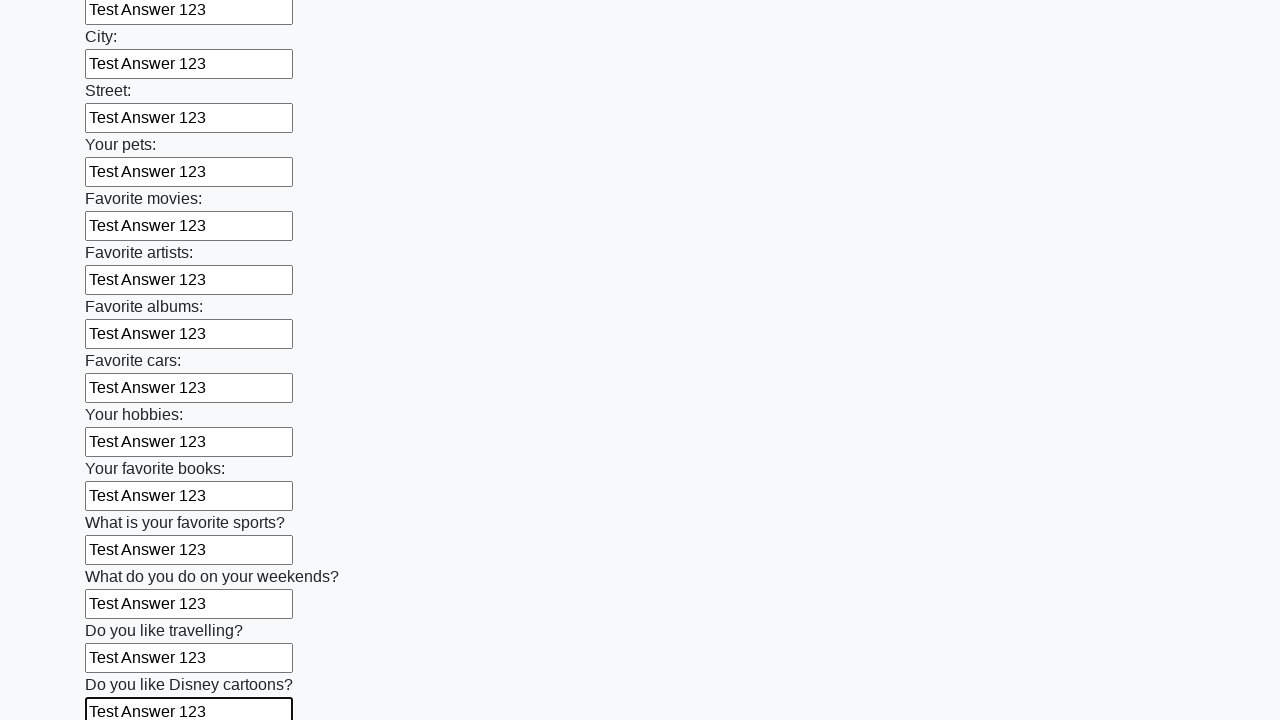

Filled an input field with 'Test Answer 123' on input >> nth=17
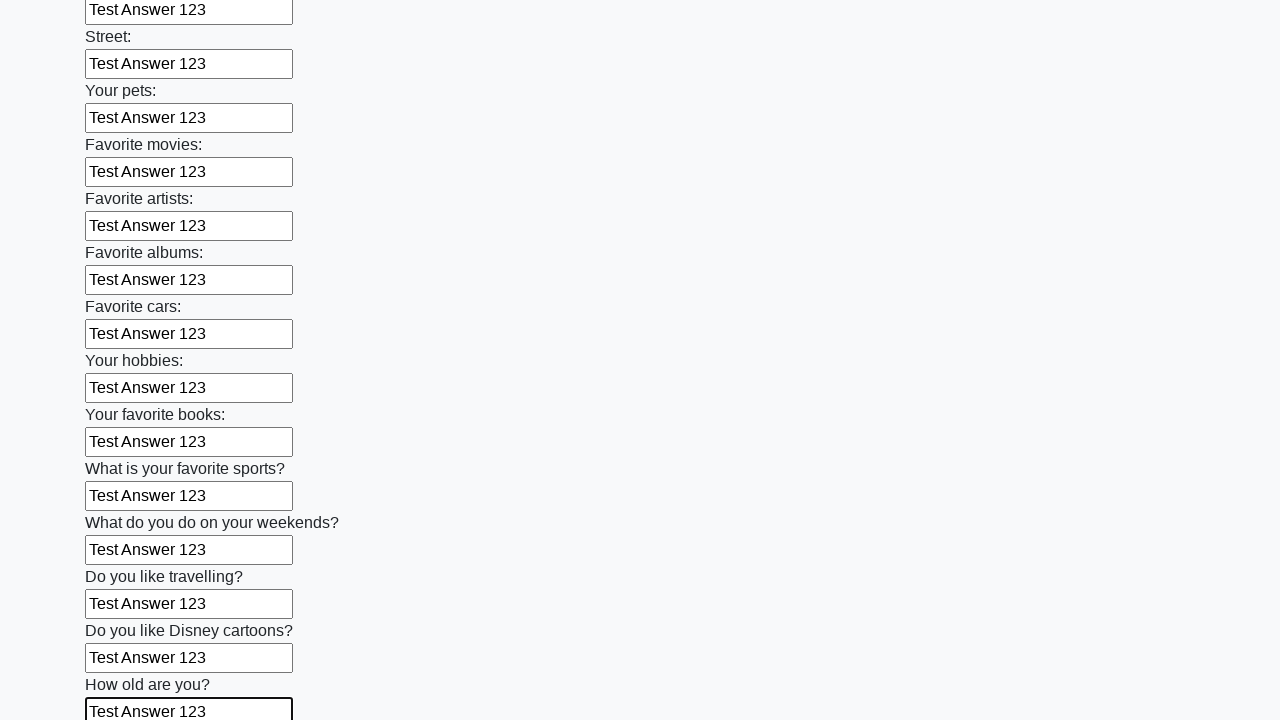

Filled an input field with 'Test Answer 123' on input >> nth=18
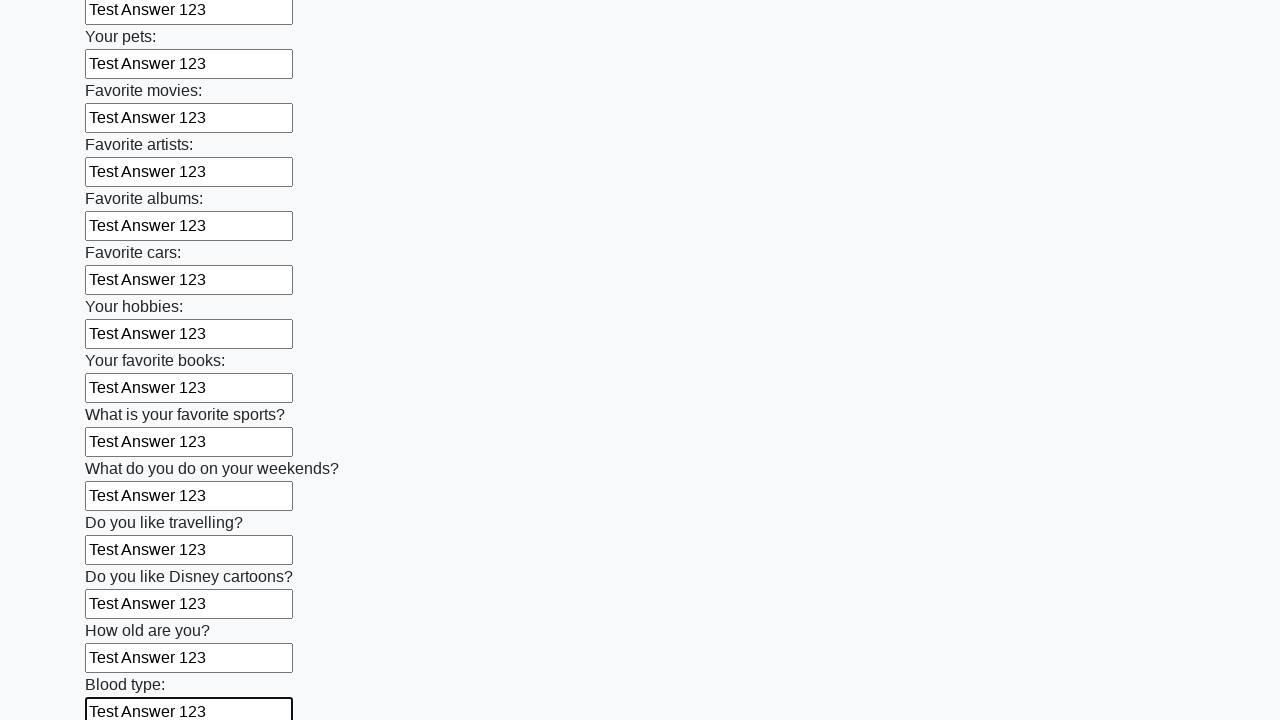

Filled an input field with 'Test Answer 123' on input >> nth=19
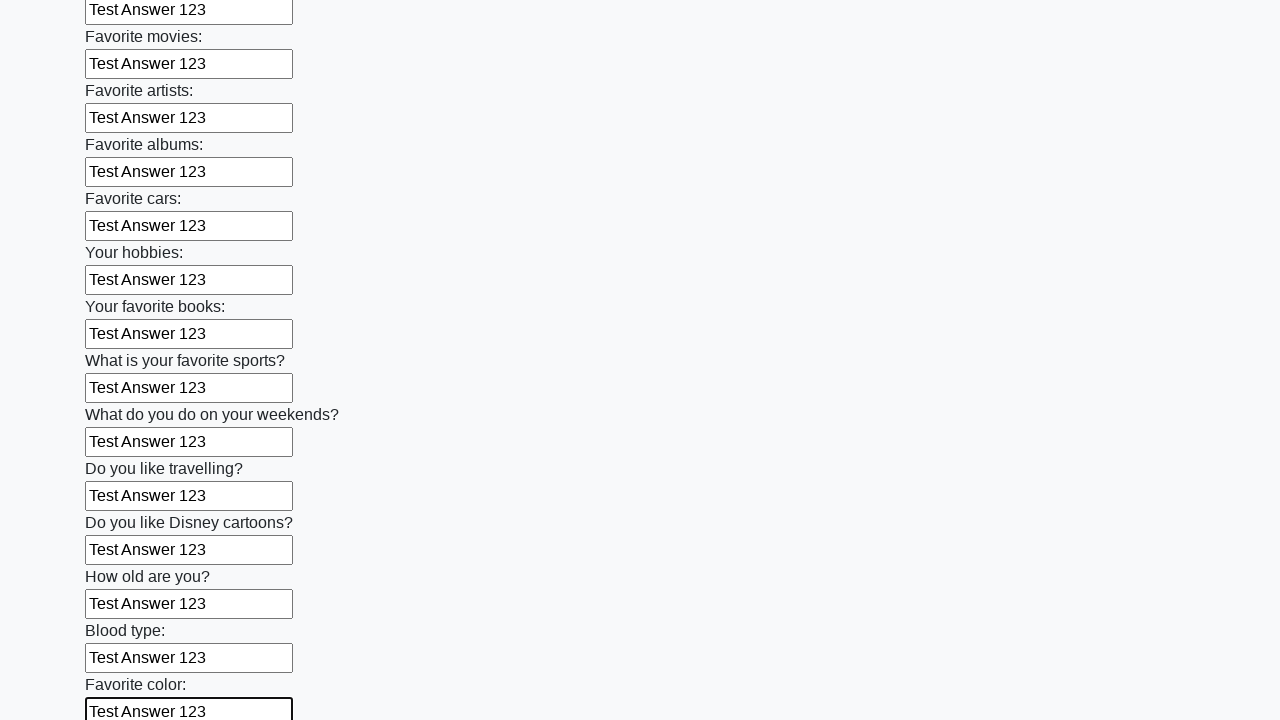

Filled an input field with 'Test Answer 123' on input >> nth=20
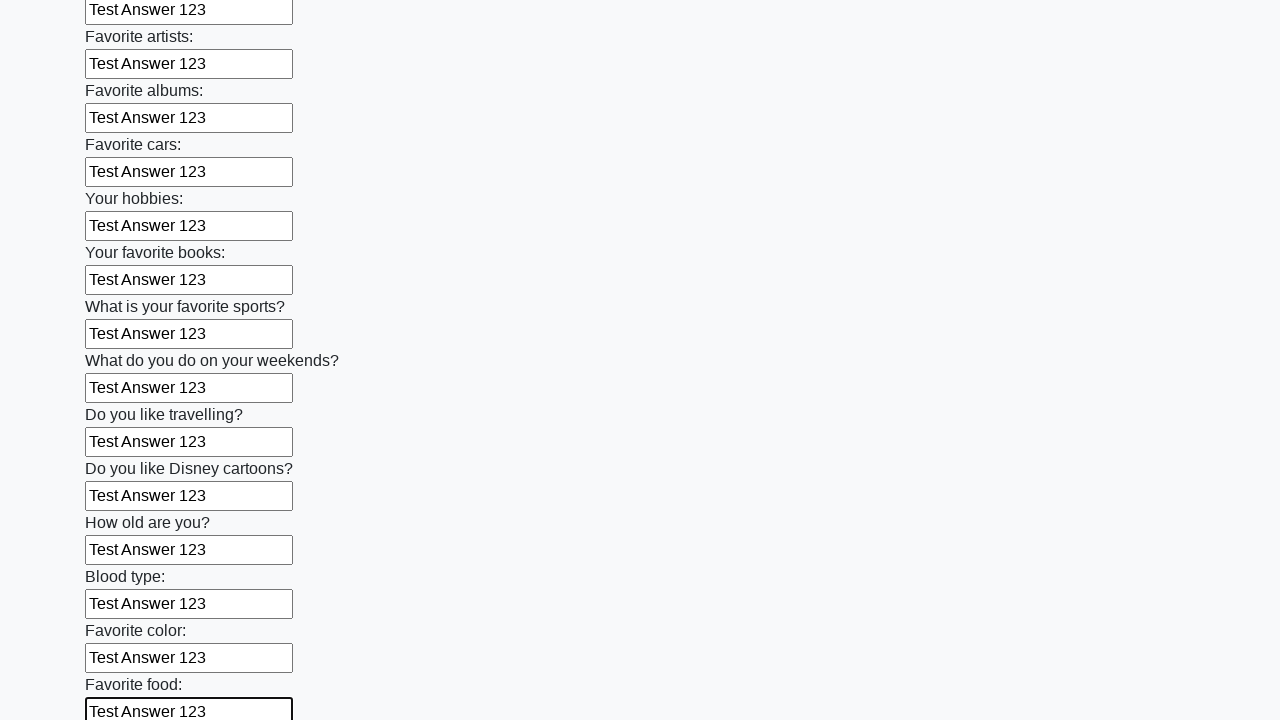

Filled an input field with 'Test Answer 123' on input >> nth=21
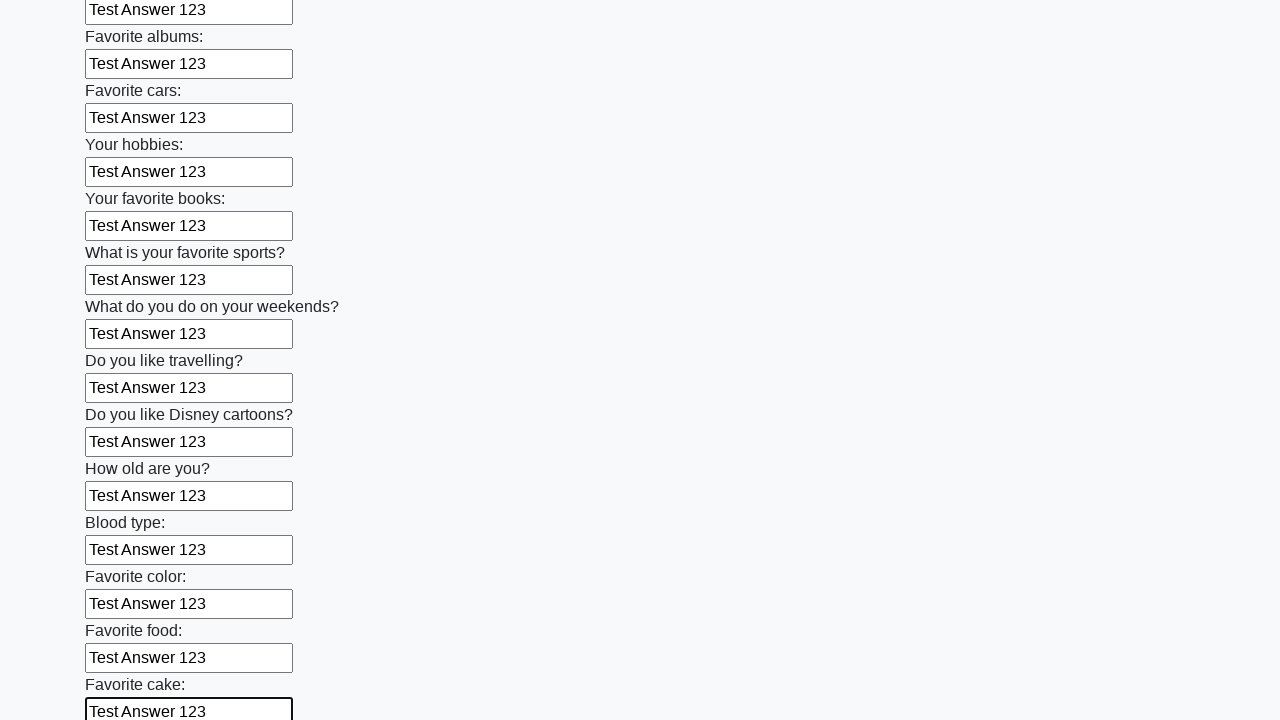

Filled an input field with 'Test Answer 123' on input >> nth=22
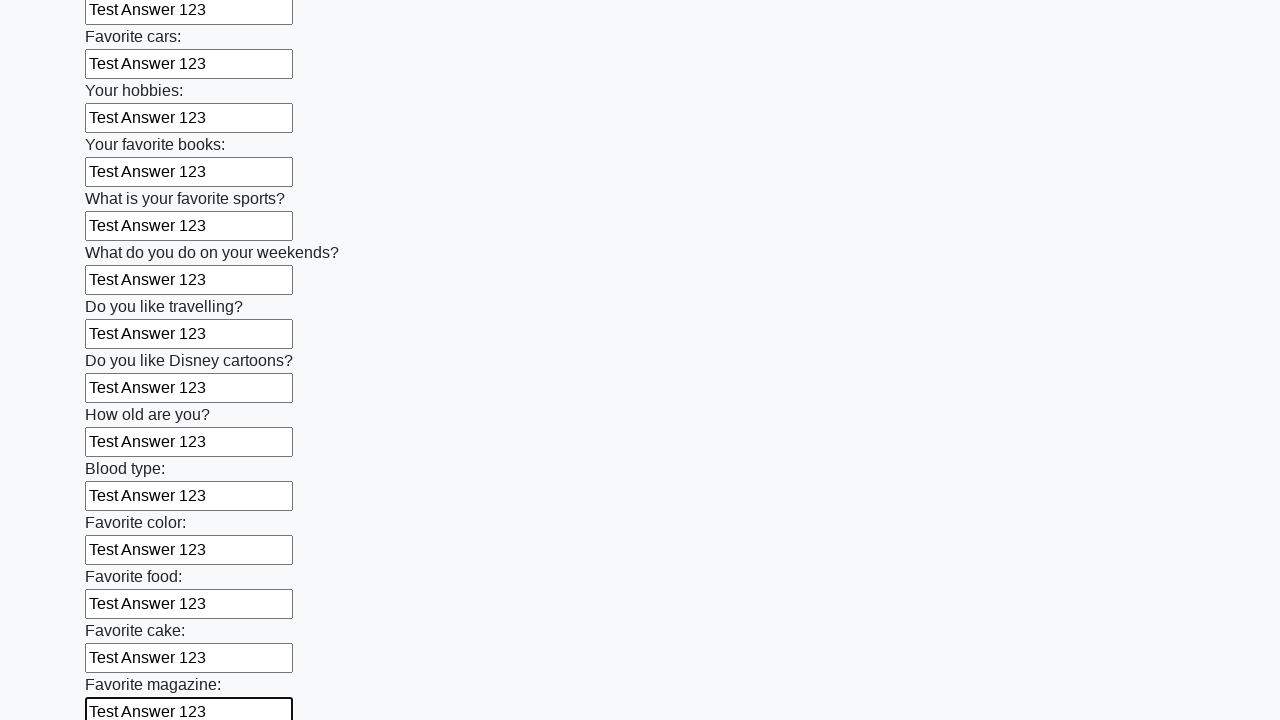

Filled an input field with 'Test Answer 123' on input >> nth=23
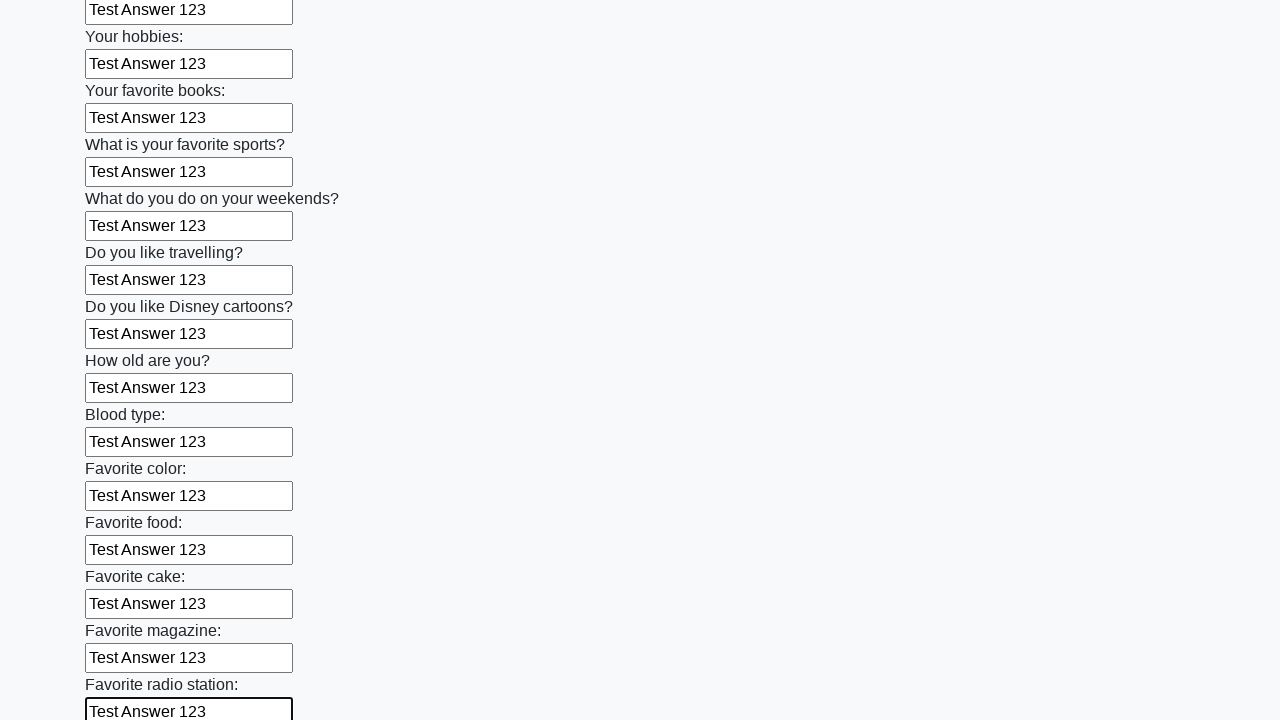

Filled an input field with 'Test Answer 123' on input >> nth=24
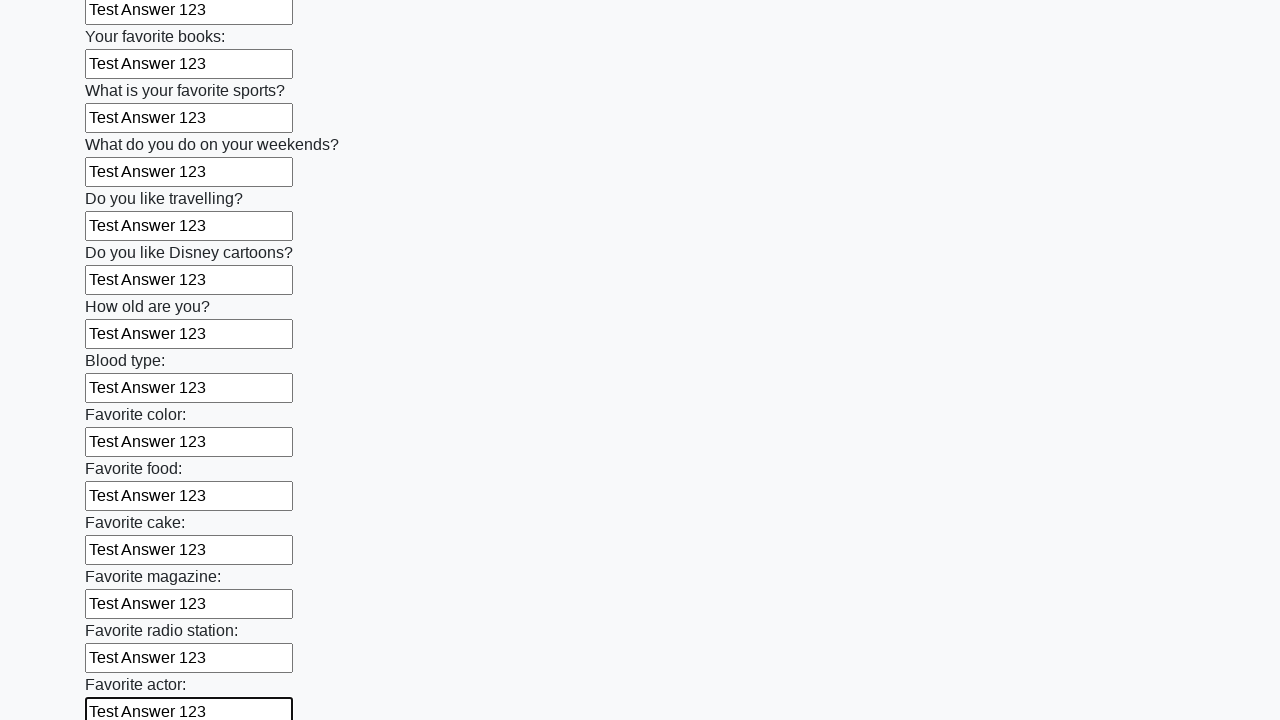

Filled an input field with 'Test Answer 123' on input >> nth=25
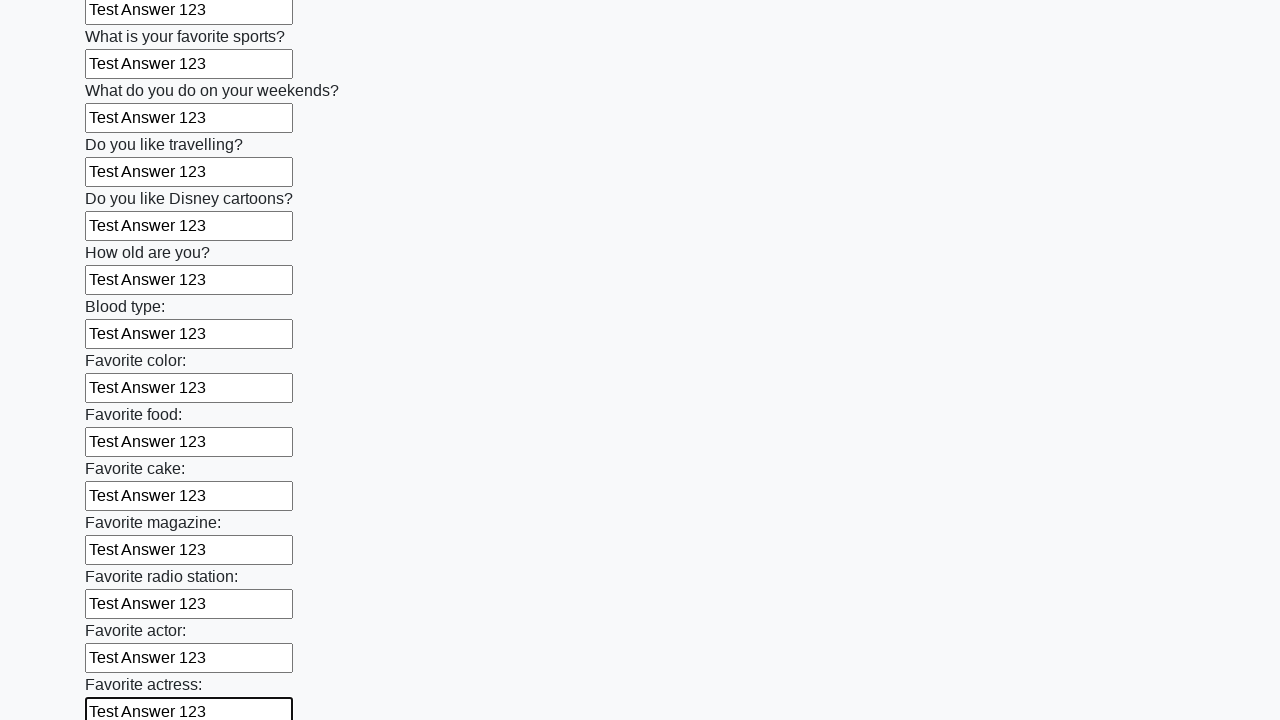

Filled an input field with 'Test Answer 123' on input >> nth=26
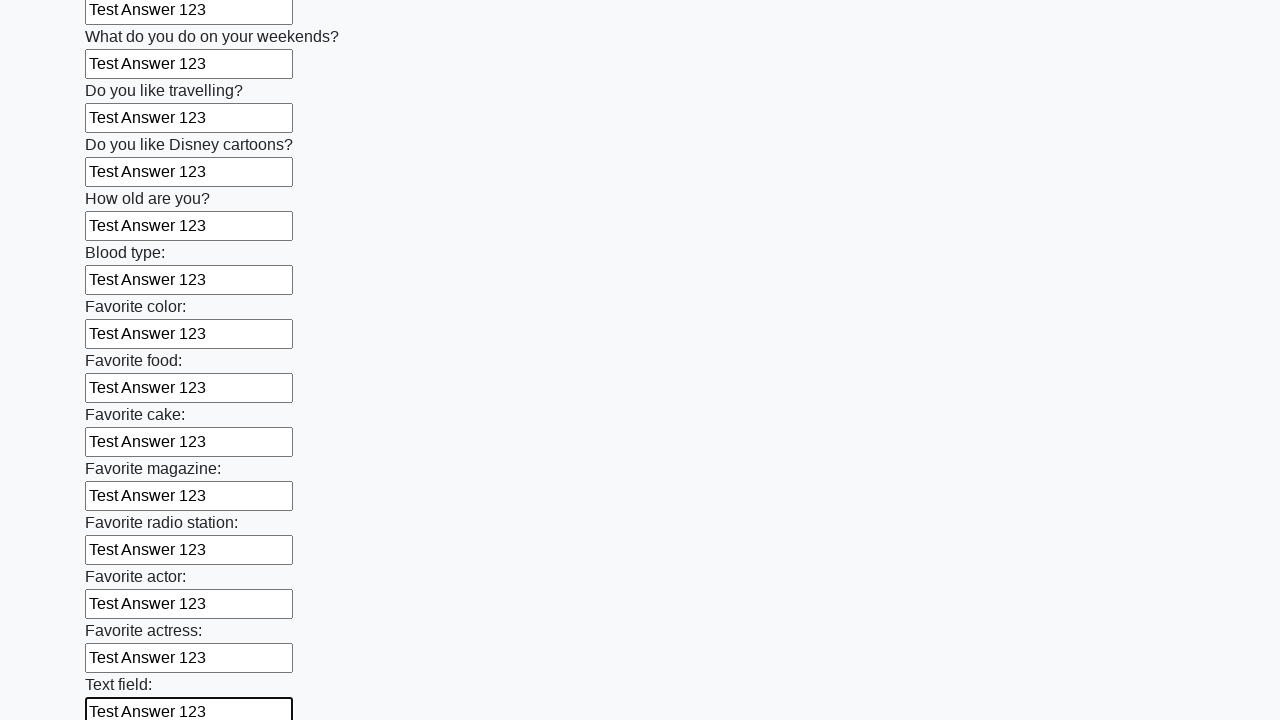

Filled an input field with 'Test Answer 123' on input >> nth=27
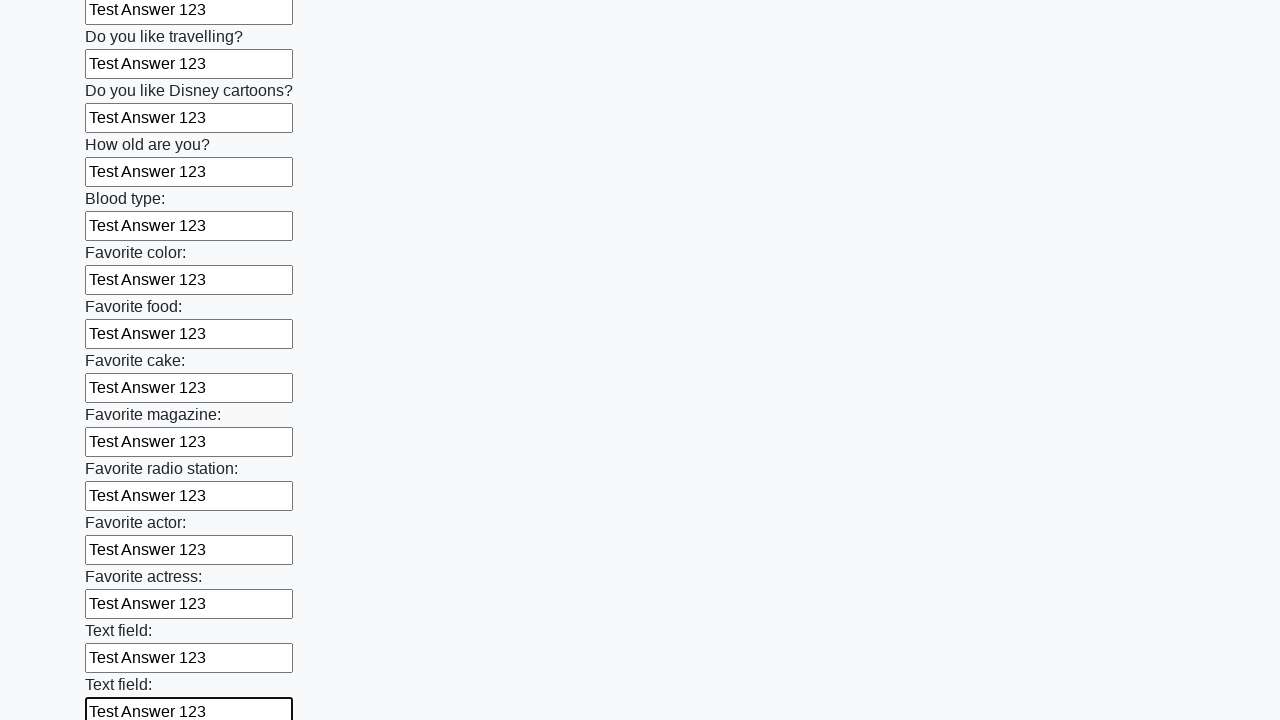

Filled an input field with 'Test Answer 123' on input >> nth=28
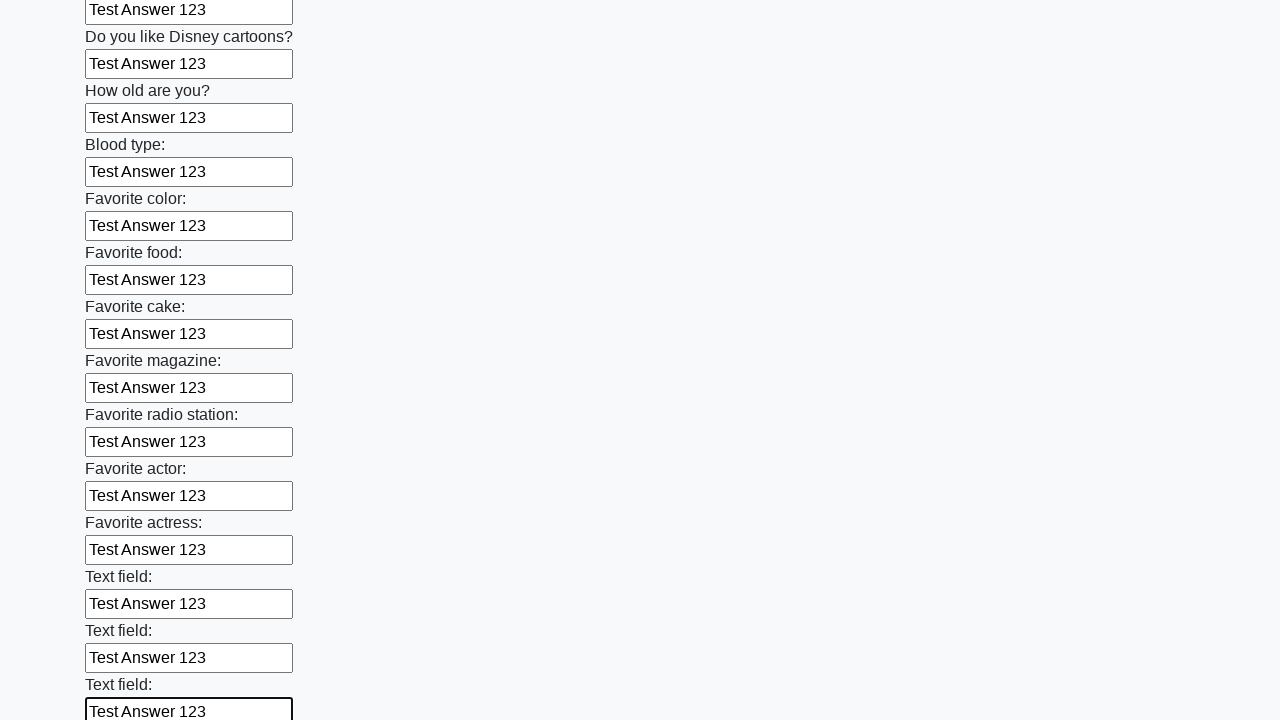

Filled an input field with 'Test Answer 123' on input >> nth=29
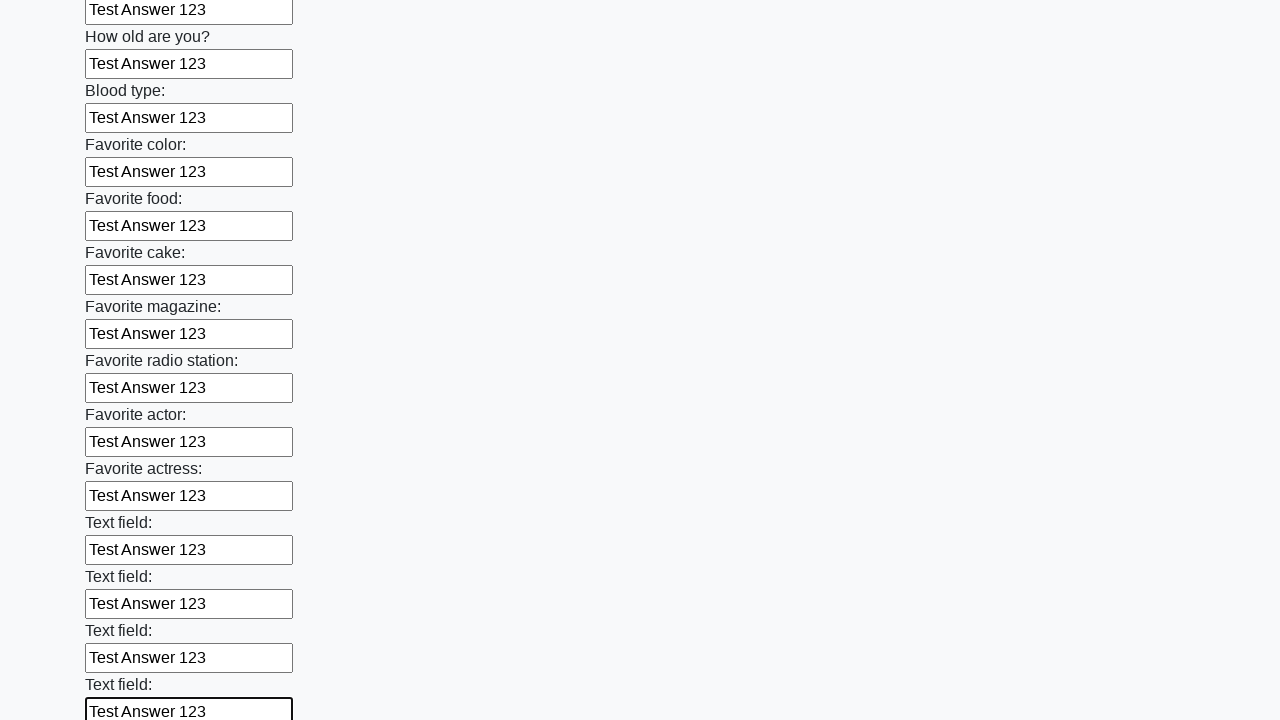

Filled an input field with 'Test Answer 123' on input >> nth=30
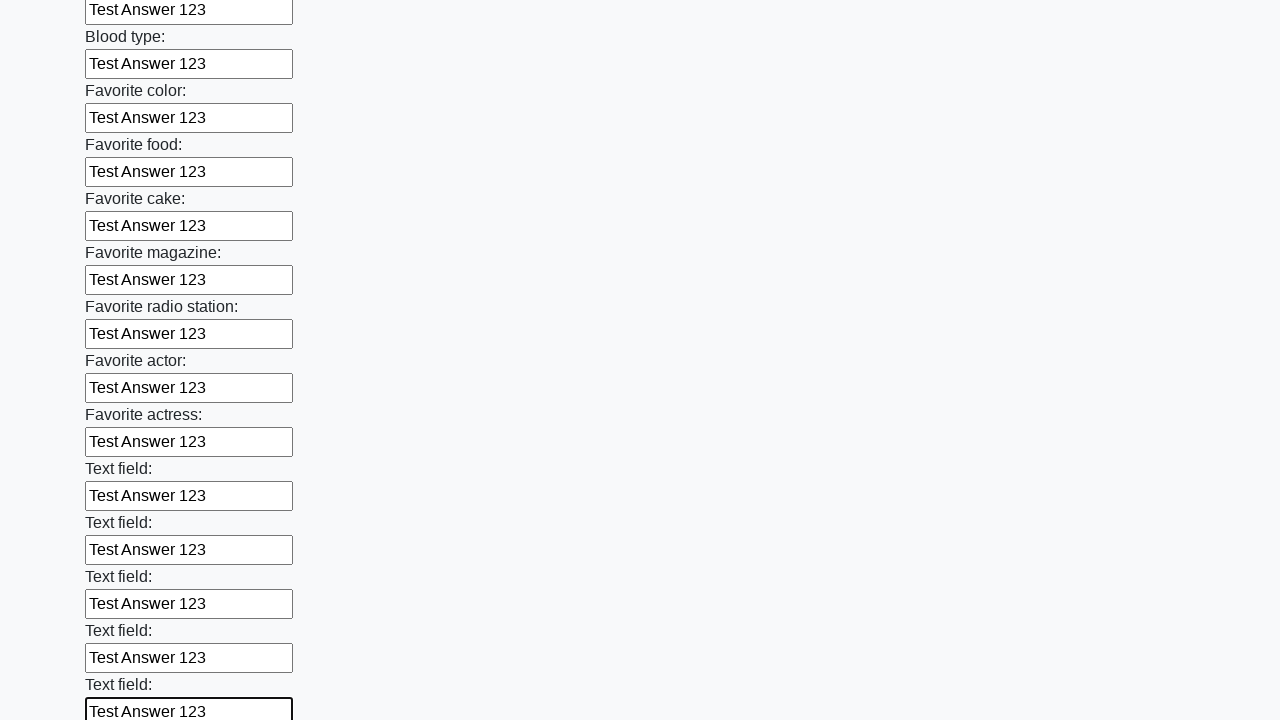

Filled an input field with 'Test Answer 123' on input >> nth=31
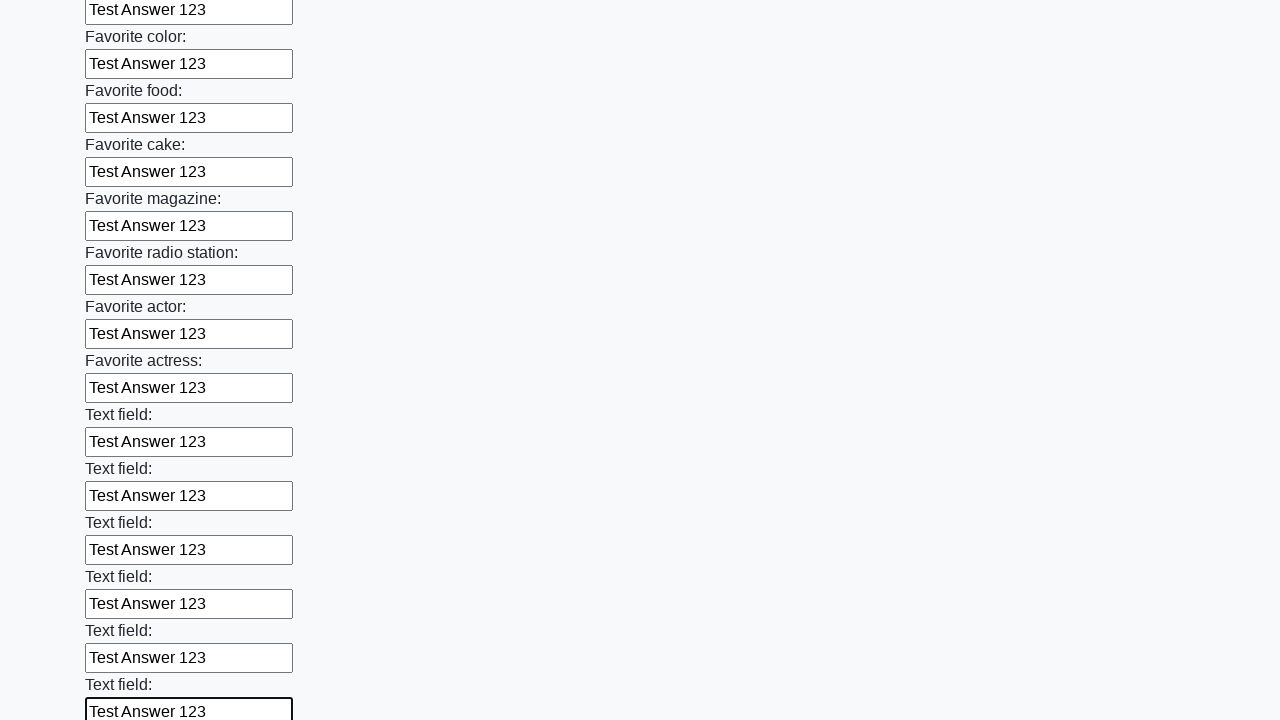

Filled an input field with 'Test Answer 123' on input >> nth=32
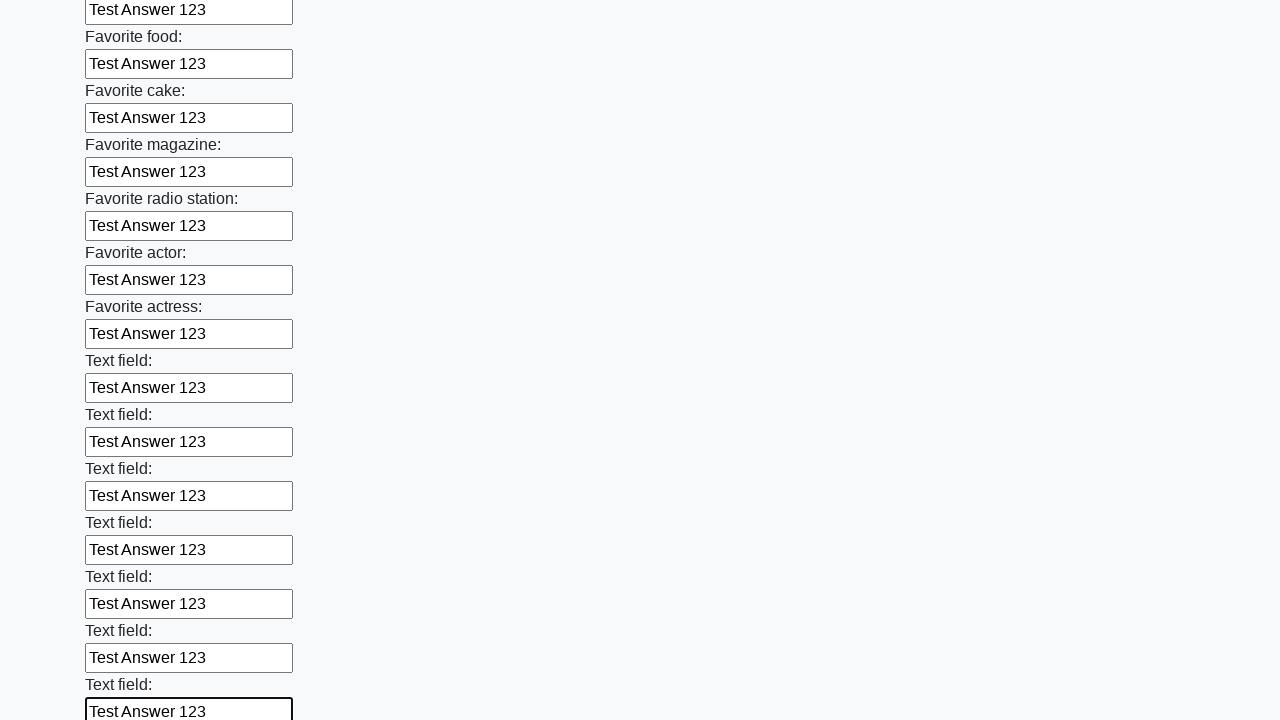

Filled an input field with 'Test Answer 123' on input >> nth=33
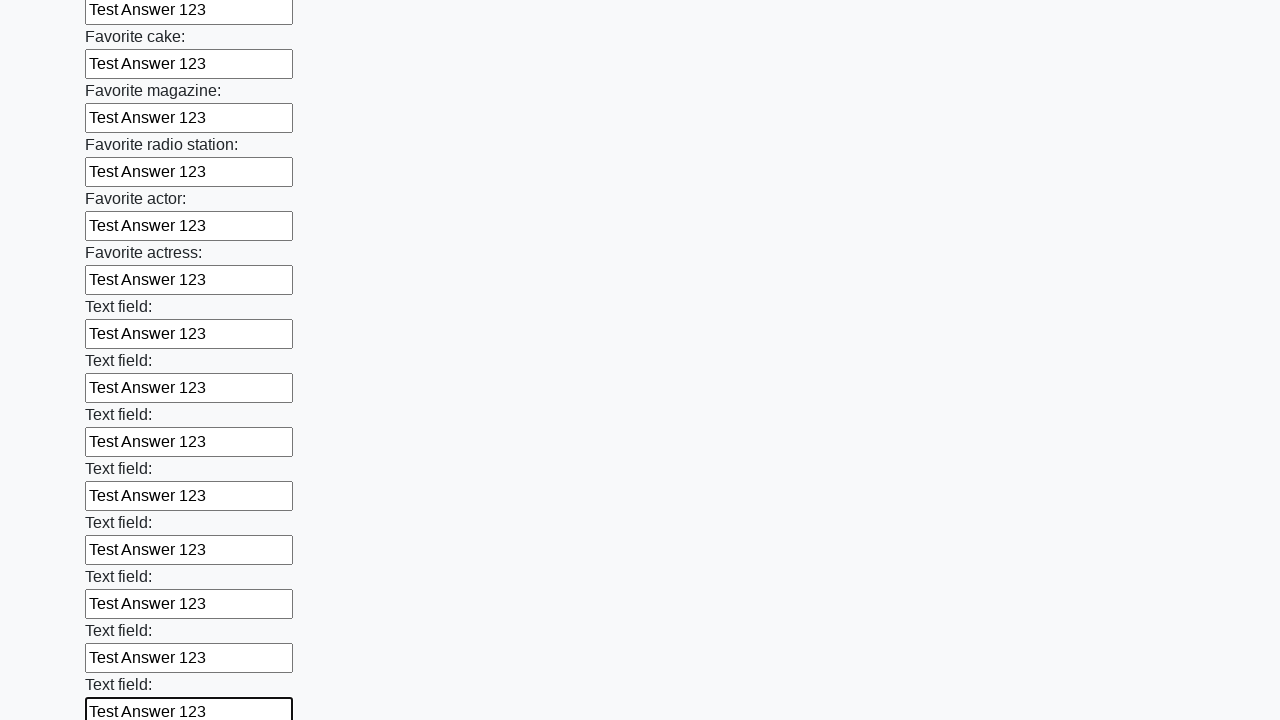

Filled an input field with 'Test Answer 123' on input >> nth=34
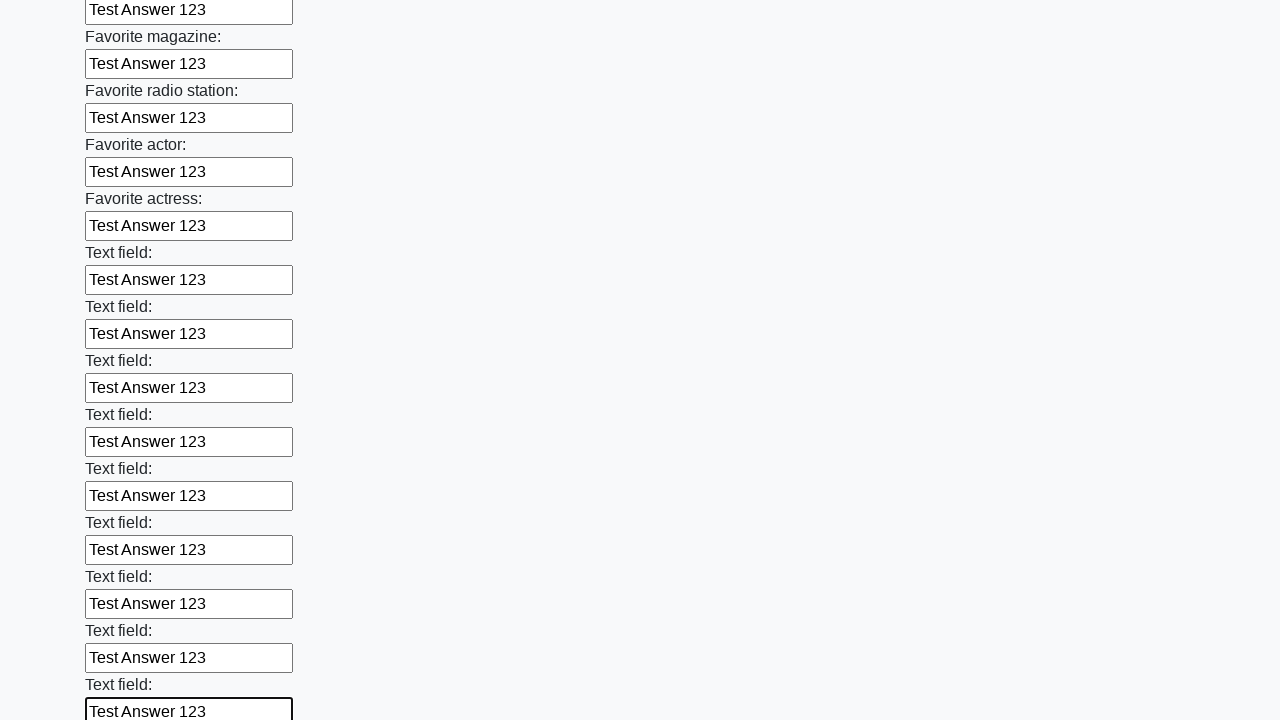

Filled an input field with 'Test Answer 123' on input >> nth=35
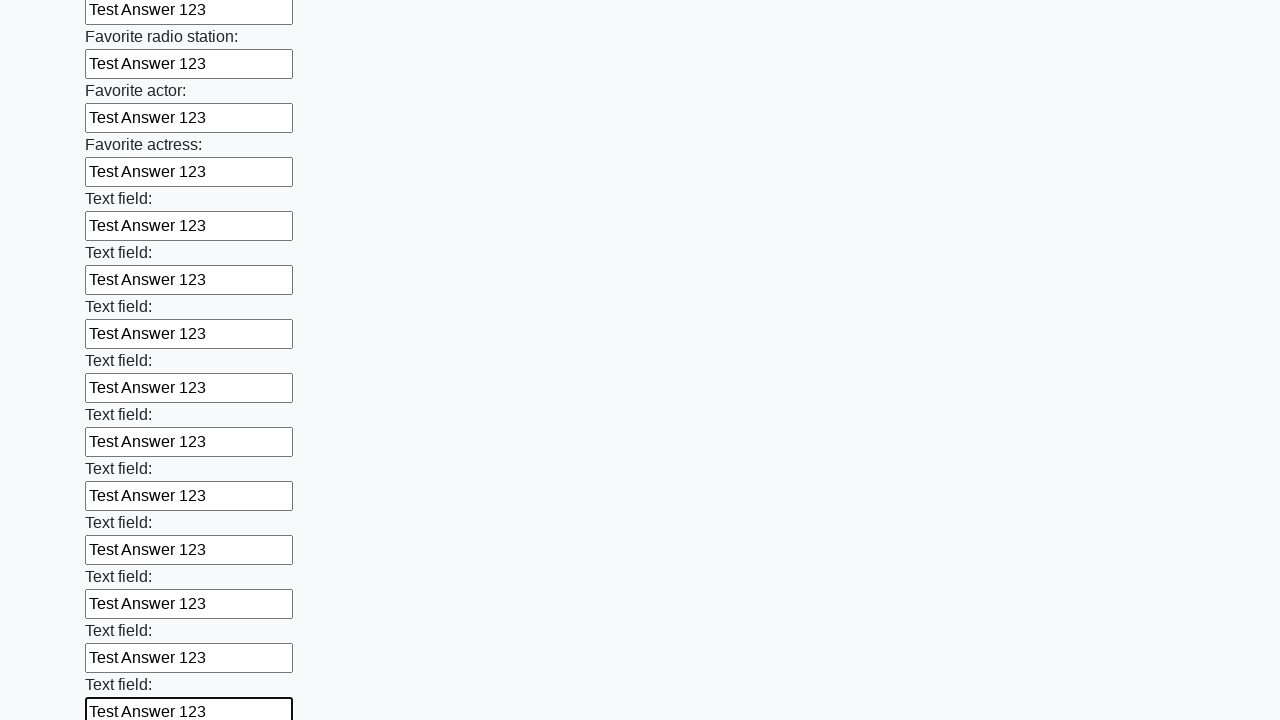

Filled an input field with 'Test Answer 123' on input >> nth=36
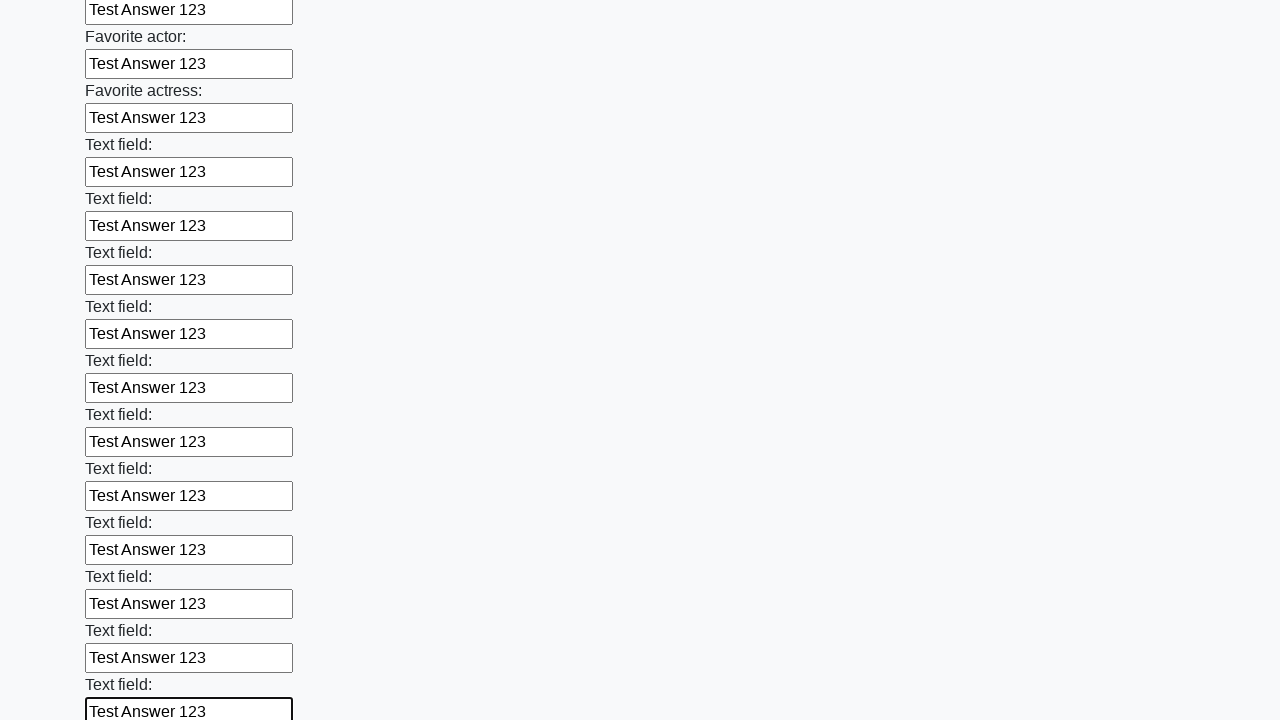

Filled an input field with 'Test Answer 123' on input >> nth=37
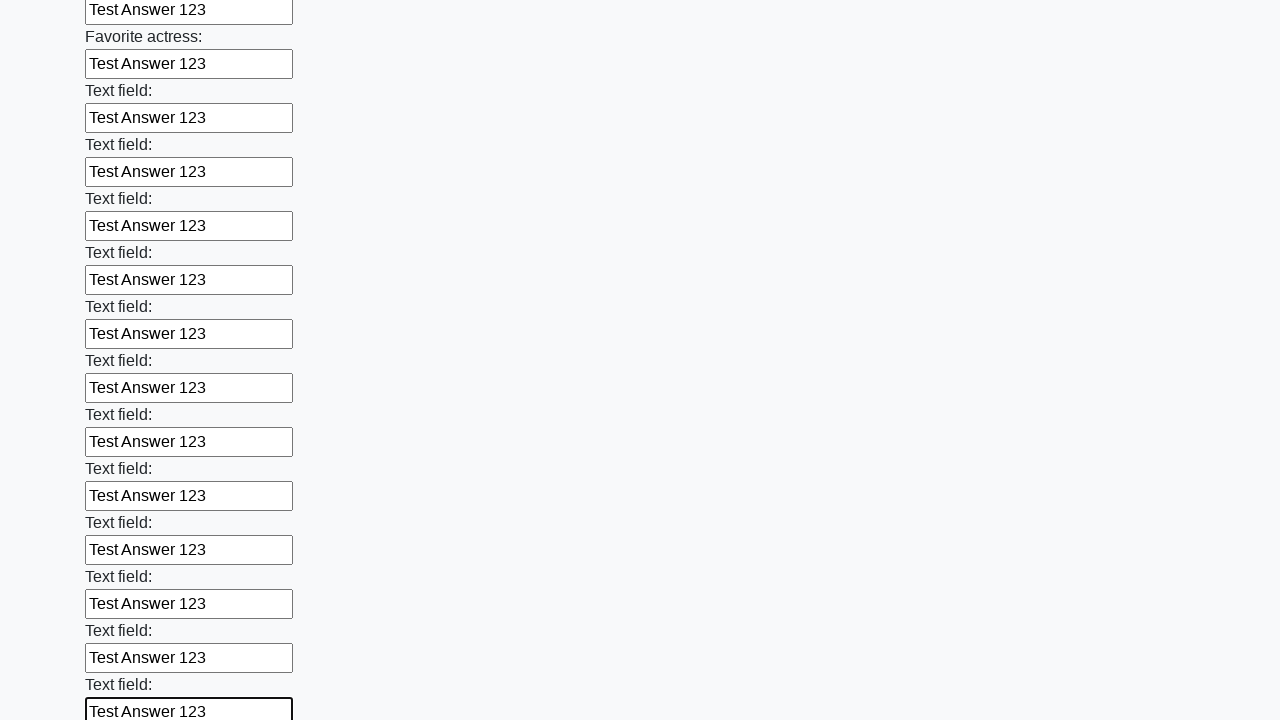

Filled an input field with 'Test Answer 123' on input >> nth=38
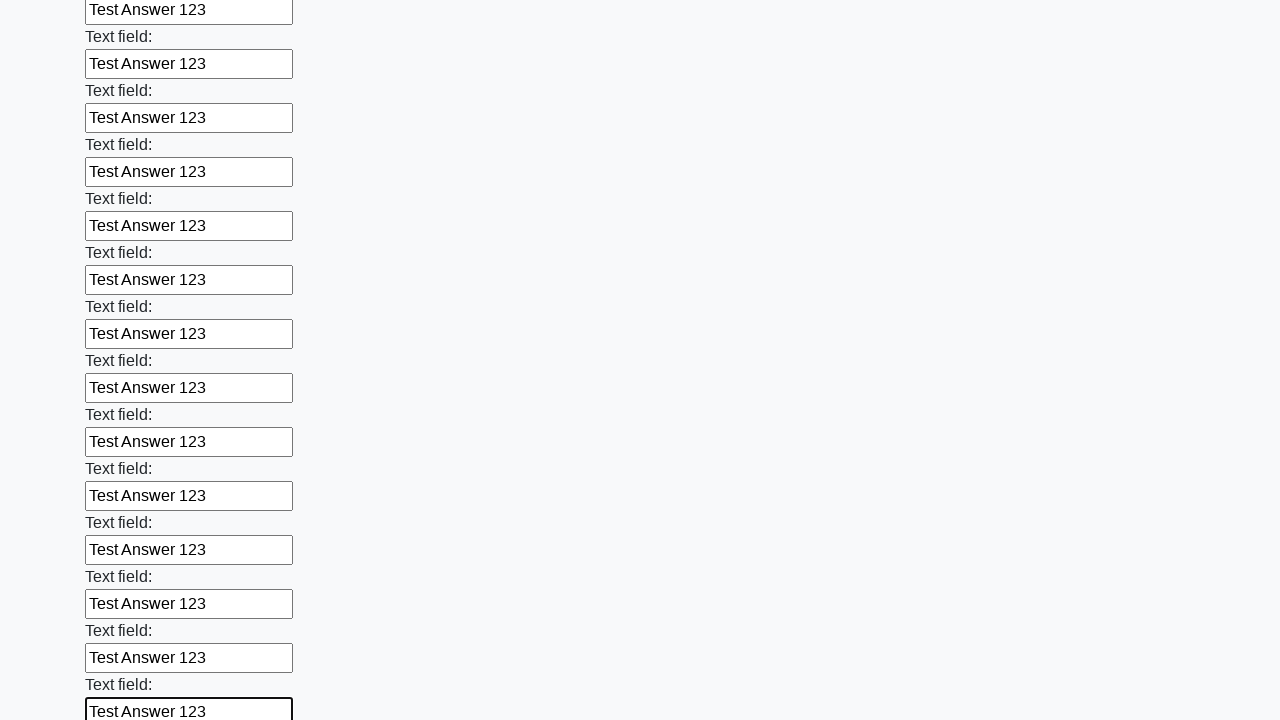

Filled an input field with 'Test Answer 123' on input >> nth=39
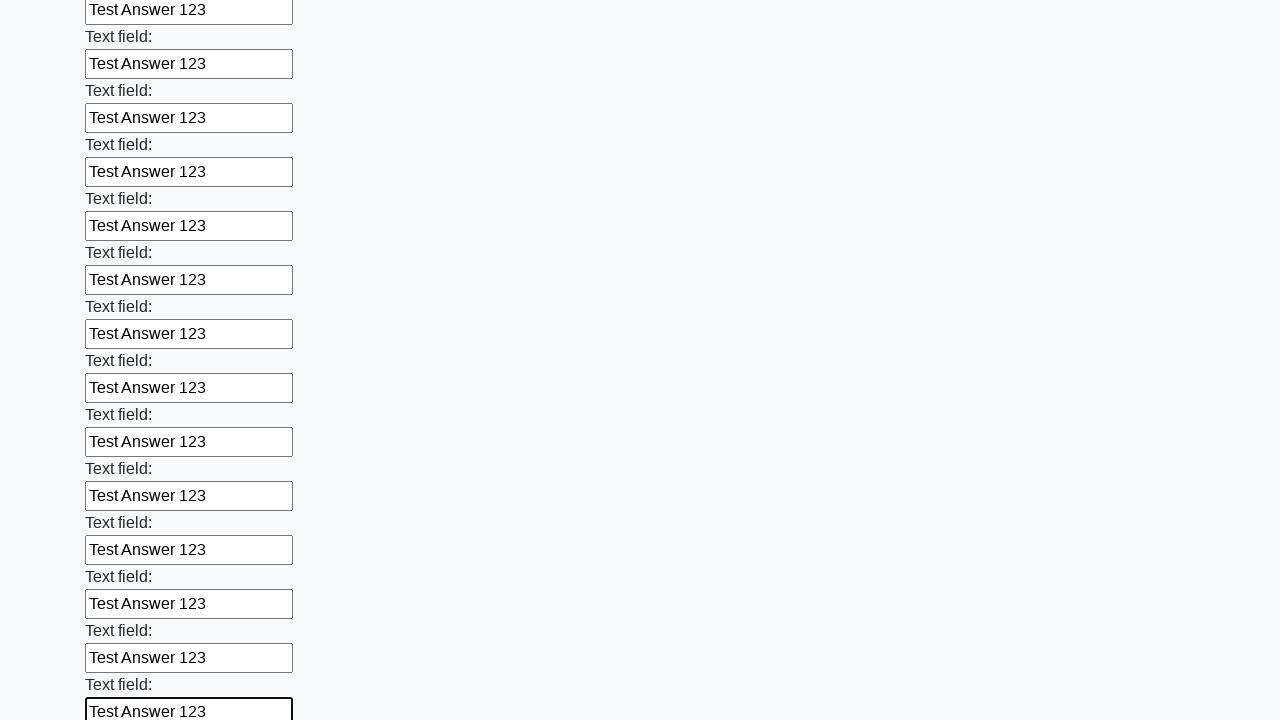

Filled an input field with 'Test Answer 123' on input >> nth=40
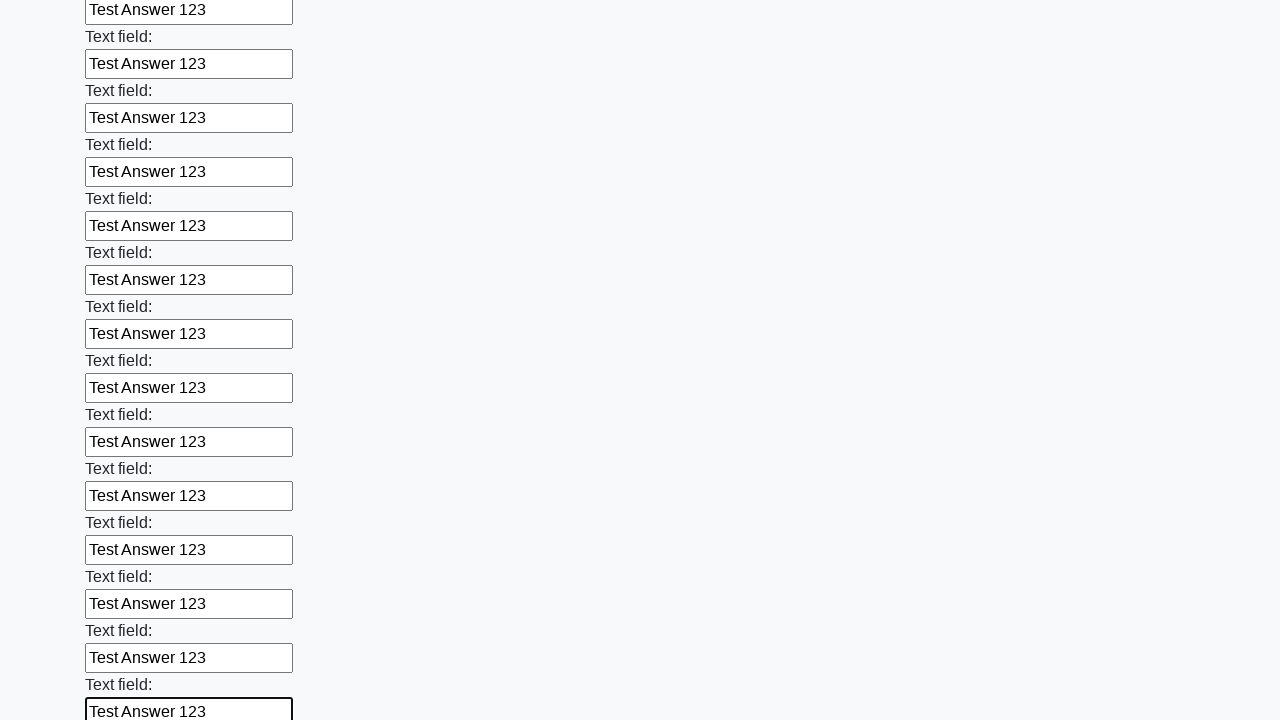

Filled an input field with 'Test Answer 123' on input >> nth=41
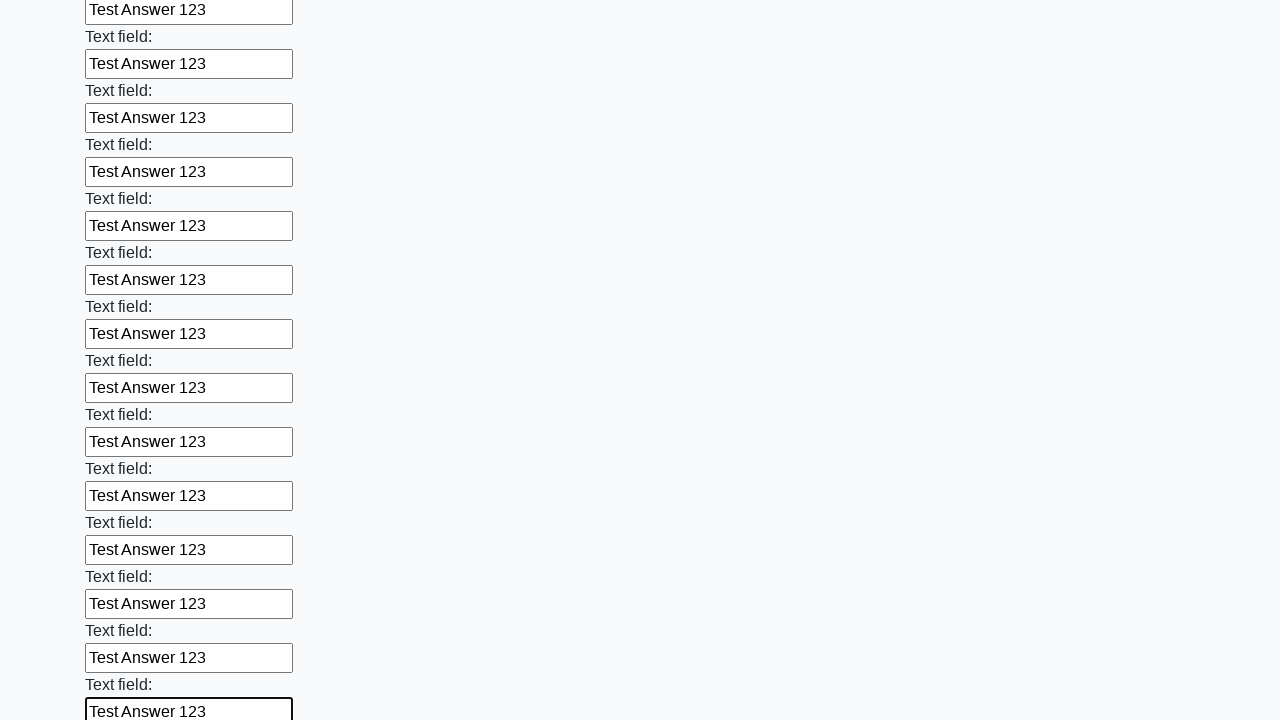

Filled an input field with 'Test Answer 123' on input >> nth=42
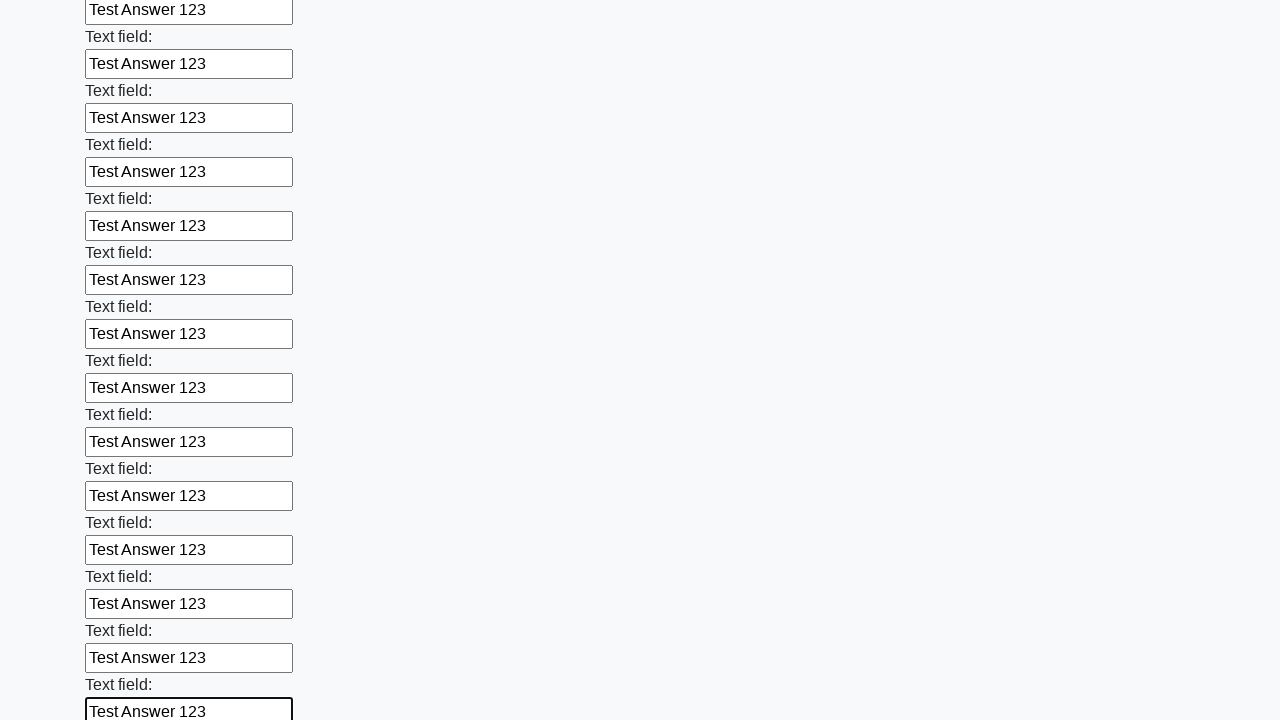

Filled an input field with 'Test Answer 123' on input >> nth=43
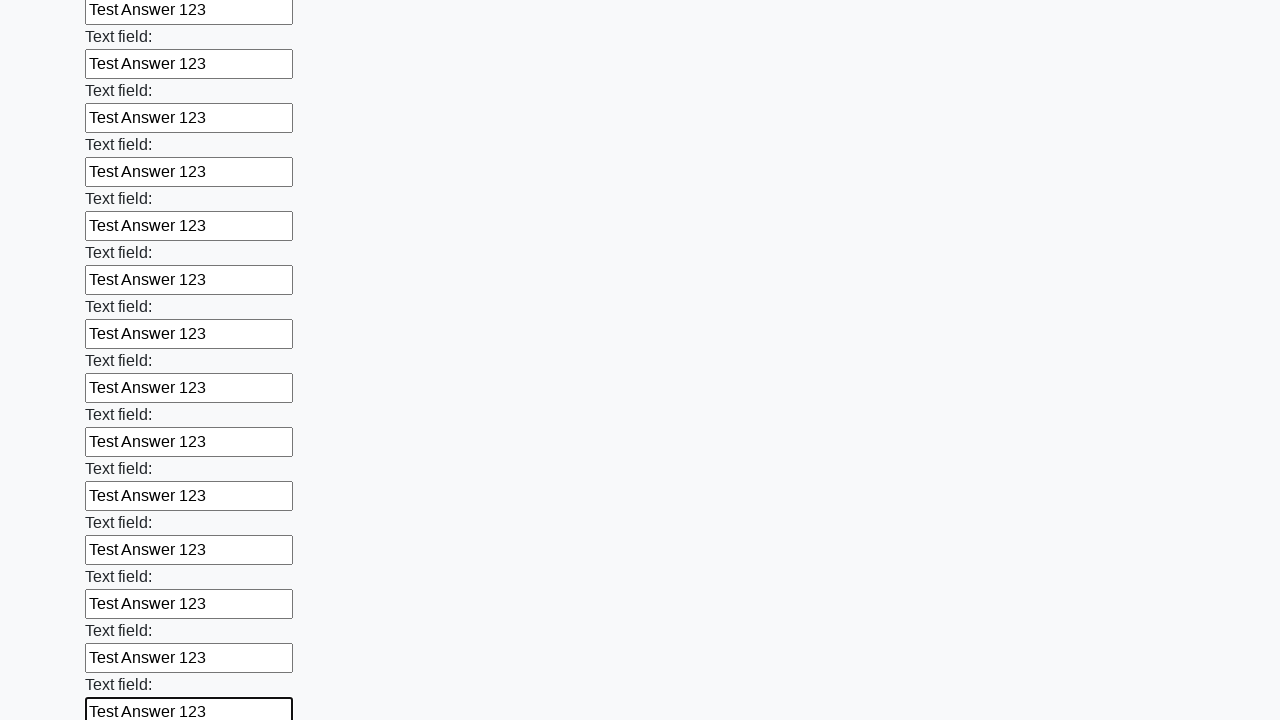

Filled an input field with 'Test Answer 123' on input >> nth=44
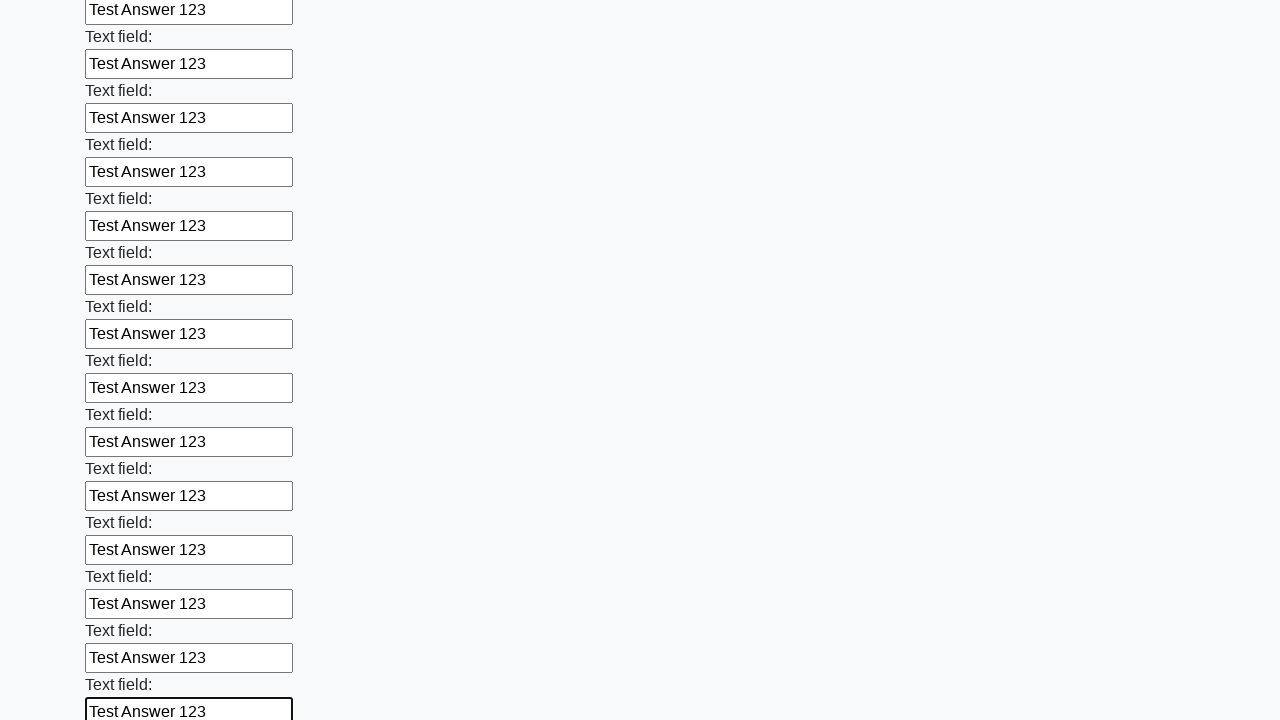

Filled an input field with 'Test Answer 123' on input >> nth=45
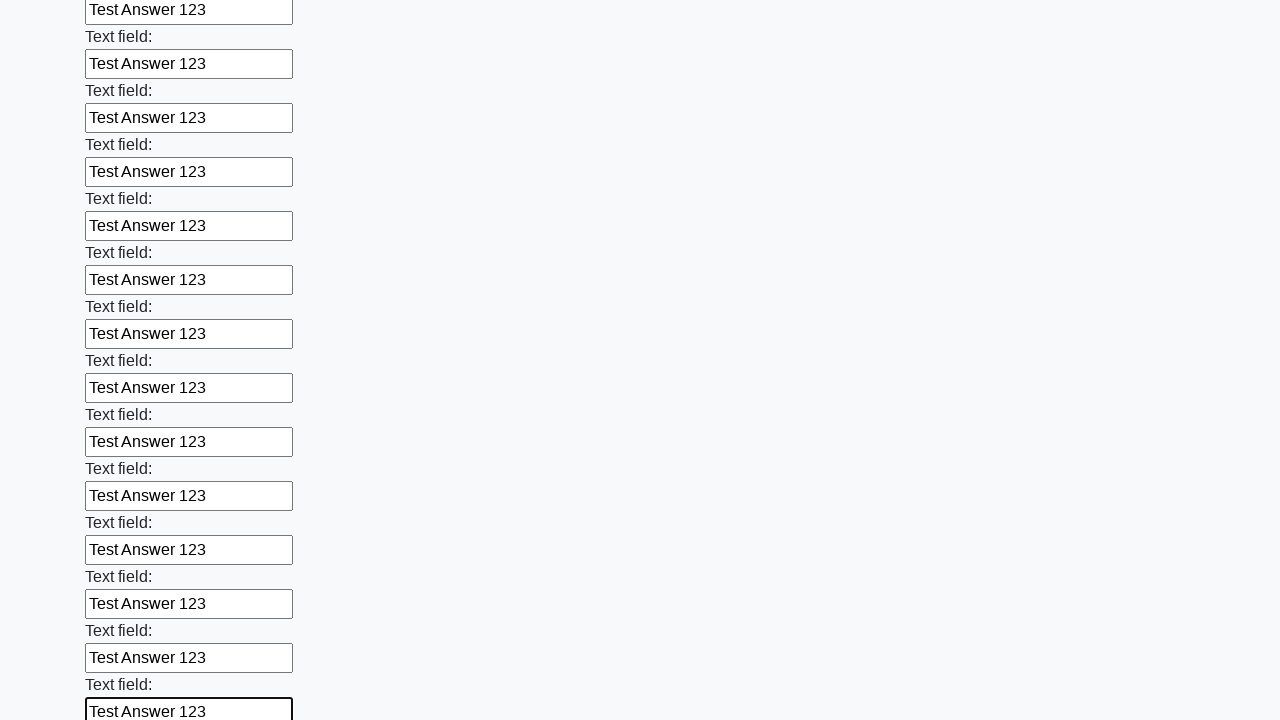

Filled an input field with 'Test Answer 123' on input >> nth=46
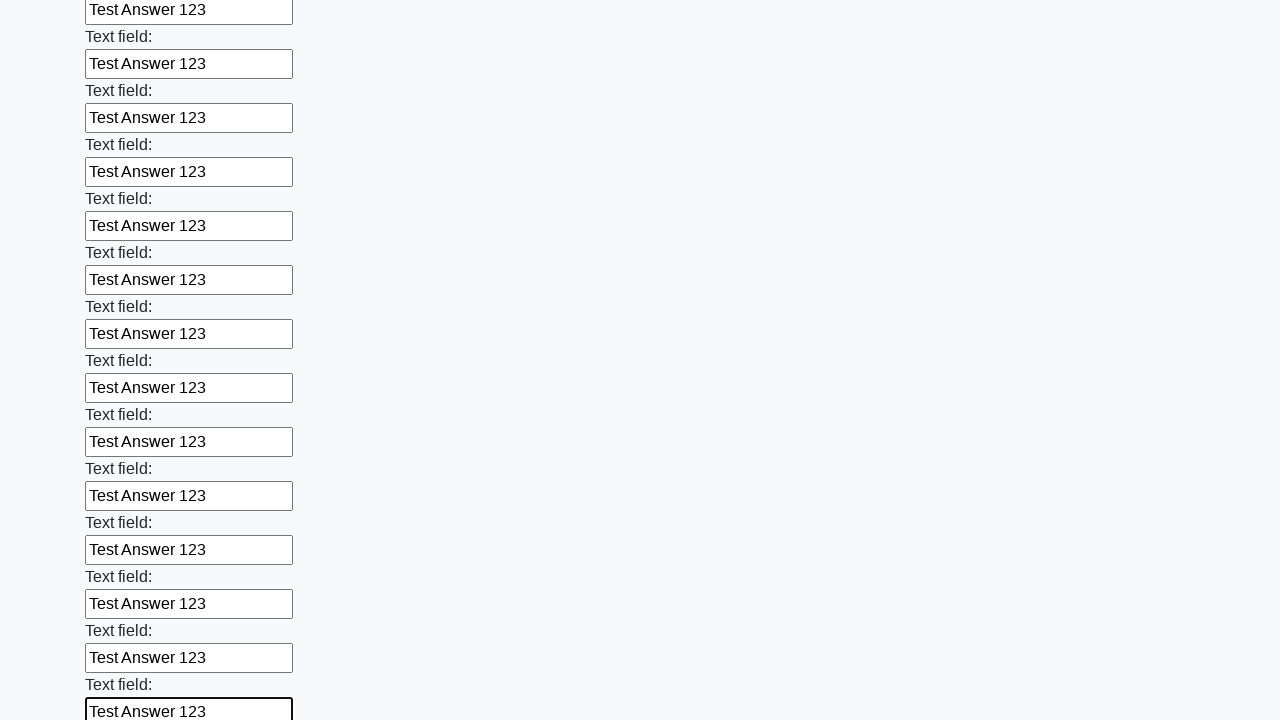

Filled an input field with 'Test Answer 123' on input >> nth=47
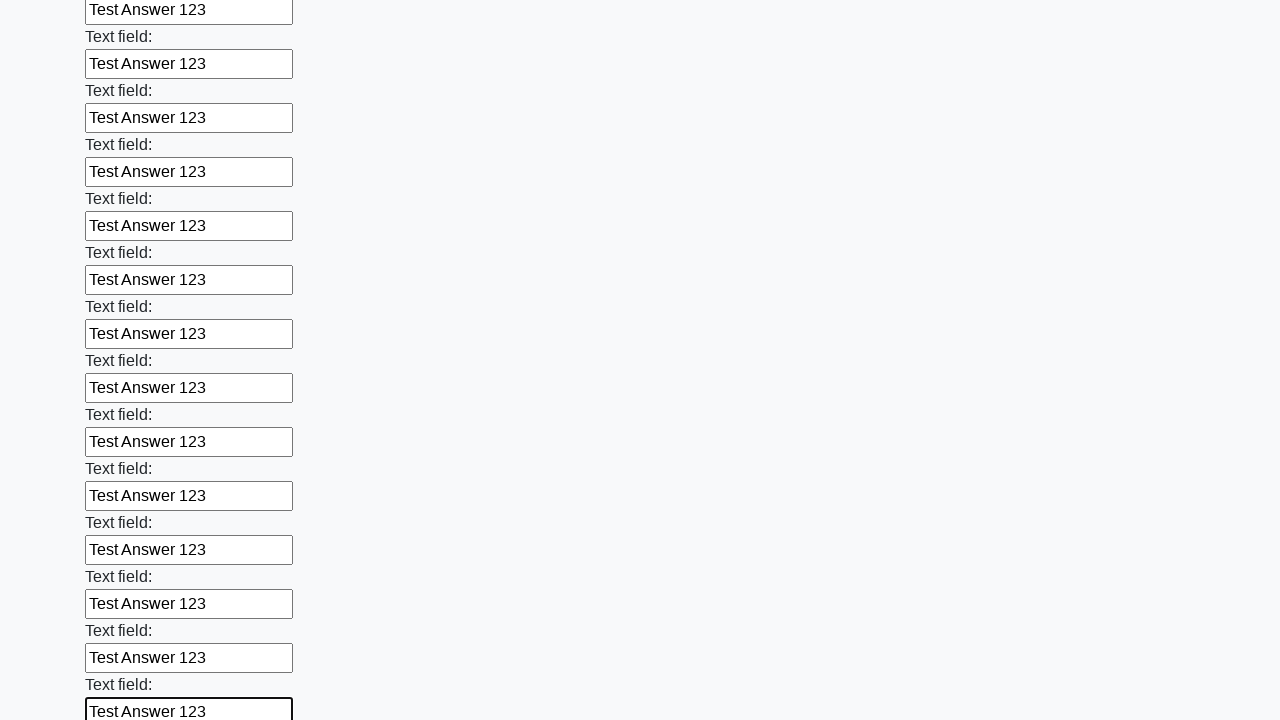

Filled an input field with 'Test Answer 123' on input >> nth=48
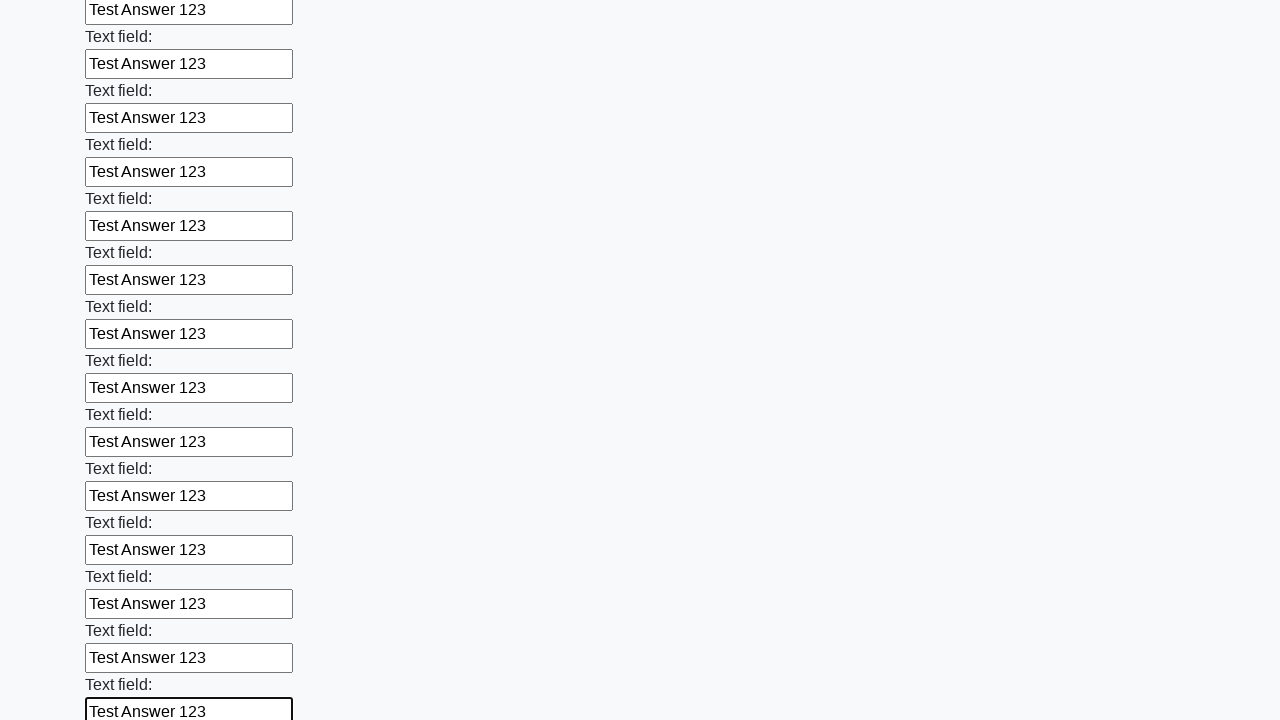

Filled an input field with 'Test Answer 123' on input >> nth=49
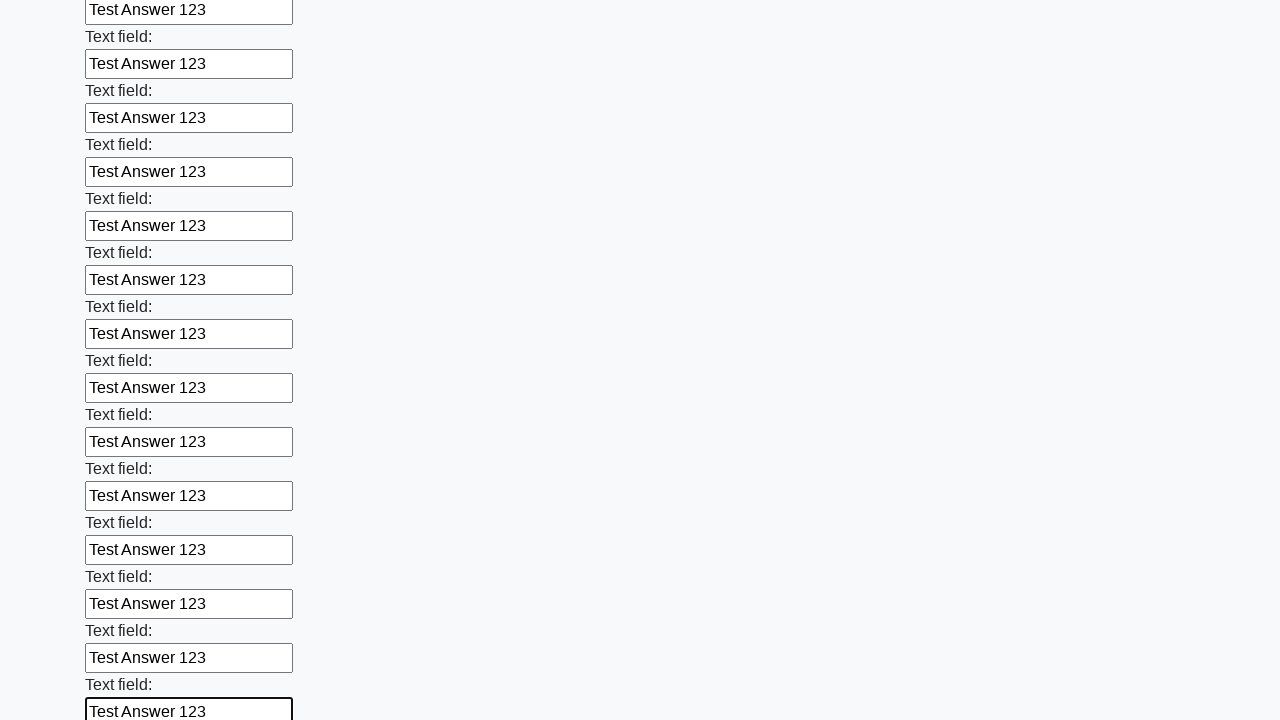

Filled an input field with 'Test Answer 123' on input >> nth=50
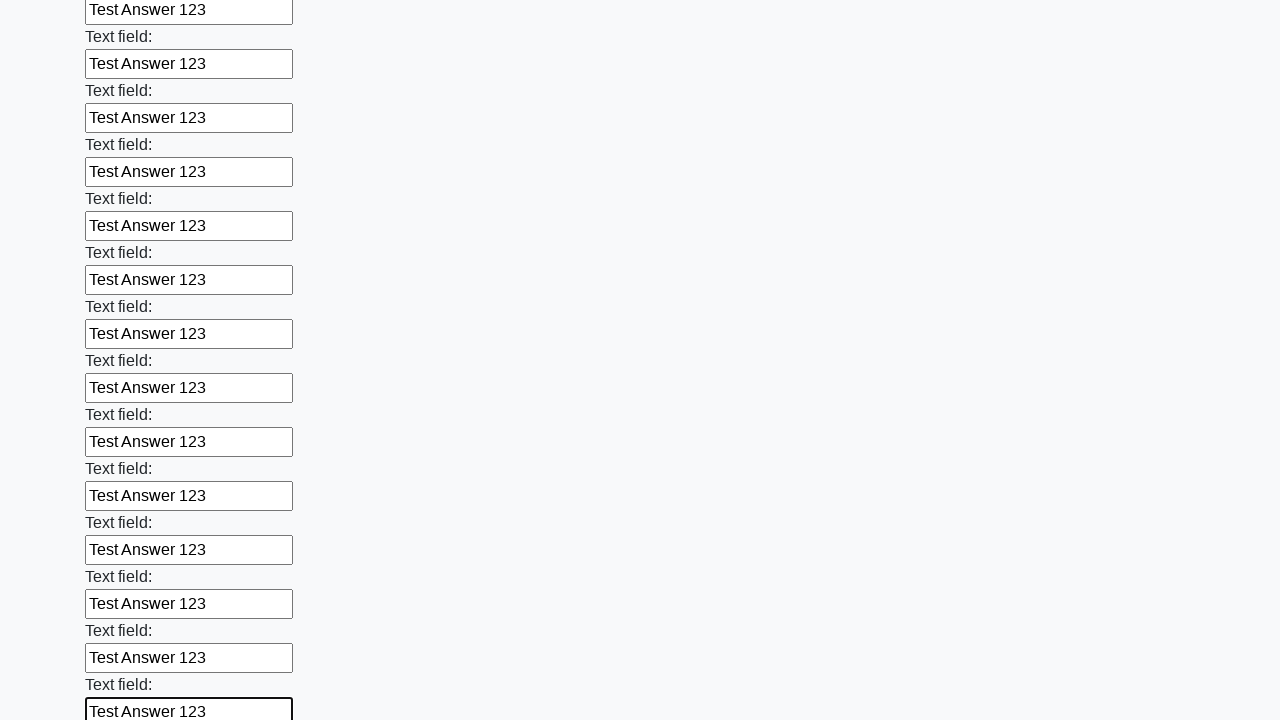

Filled an input field with 'Test Answer 123' on input >> nth=51
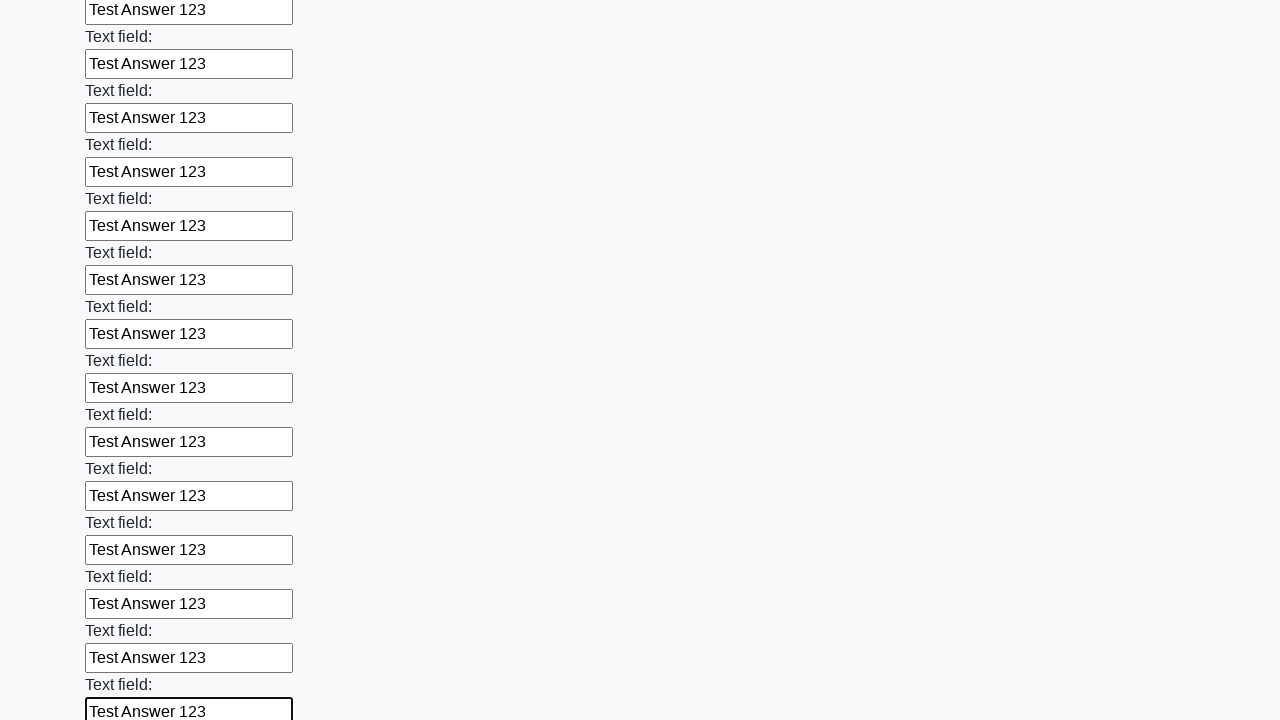

Filled an input field with 'Test Answer 123' on input >> nth=52
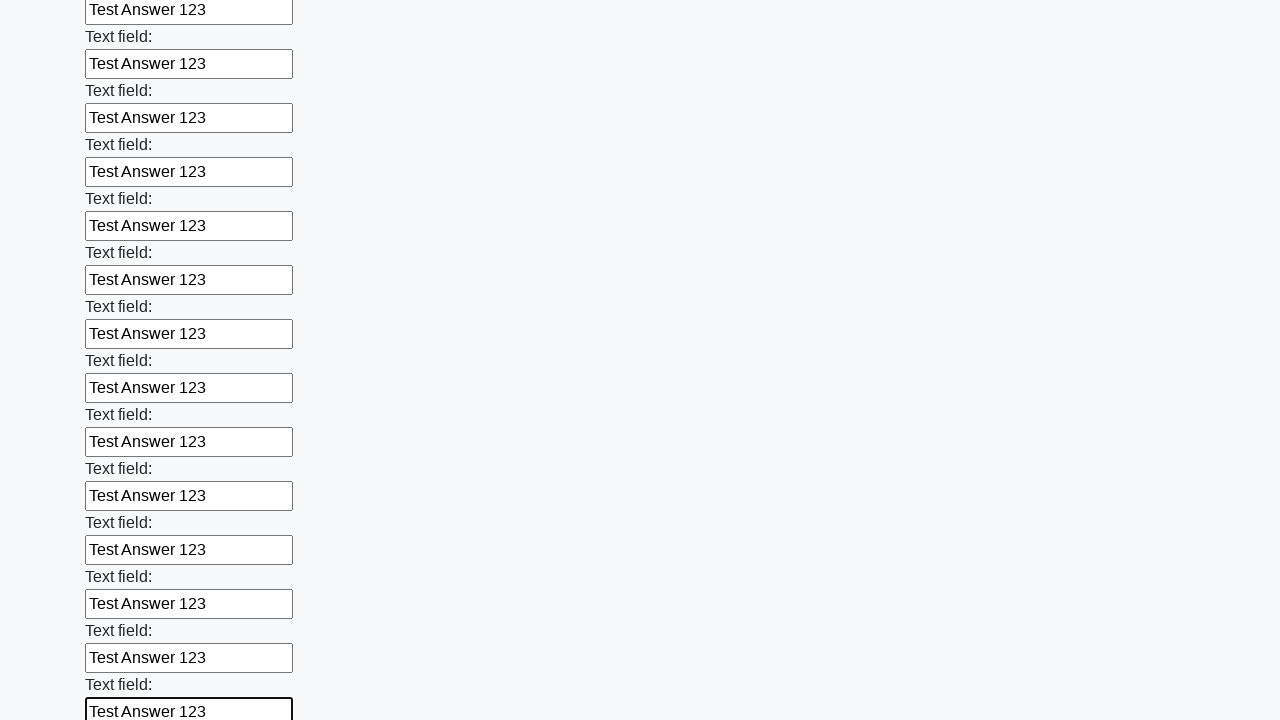

Filled an input field with 'Test Answer 123' on input >> nth=53
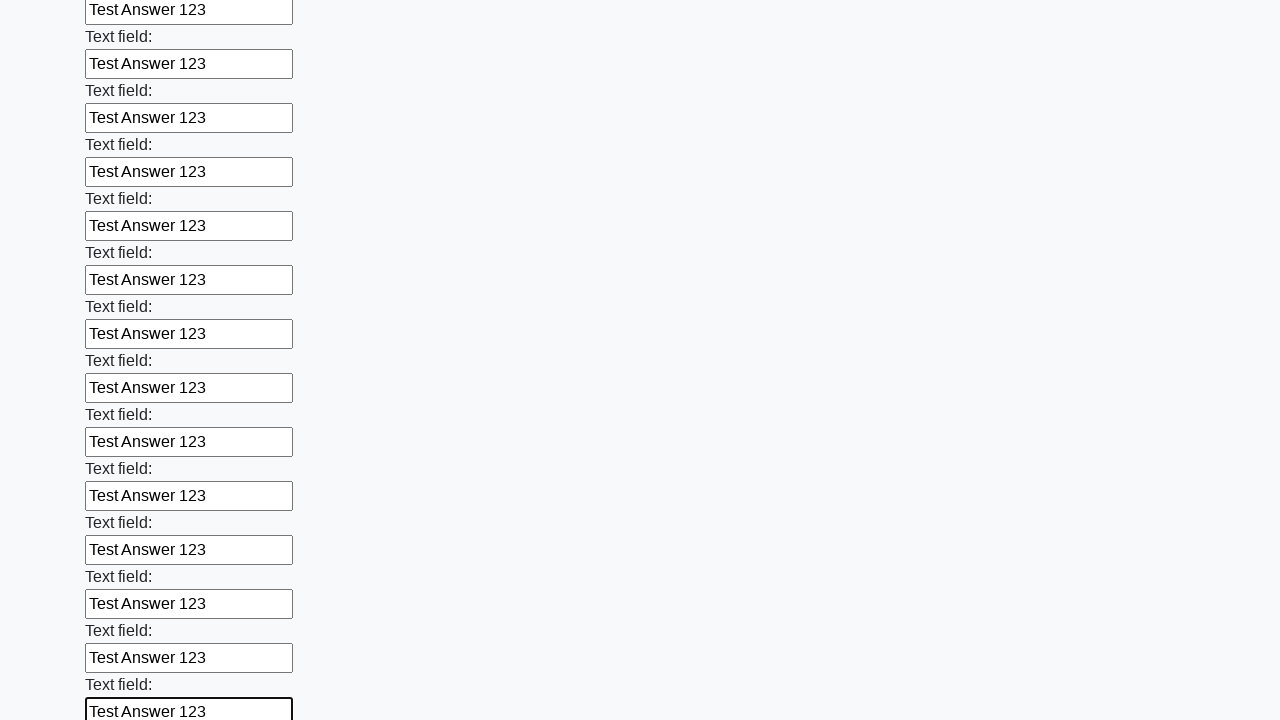

Filled an input field with 'Test Answer 123' on input >> nth=54
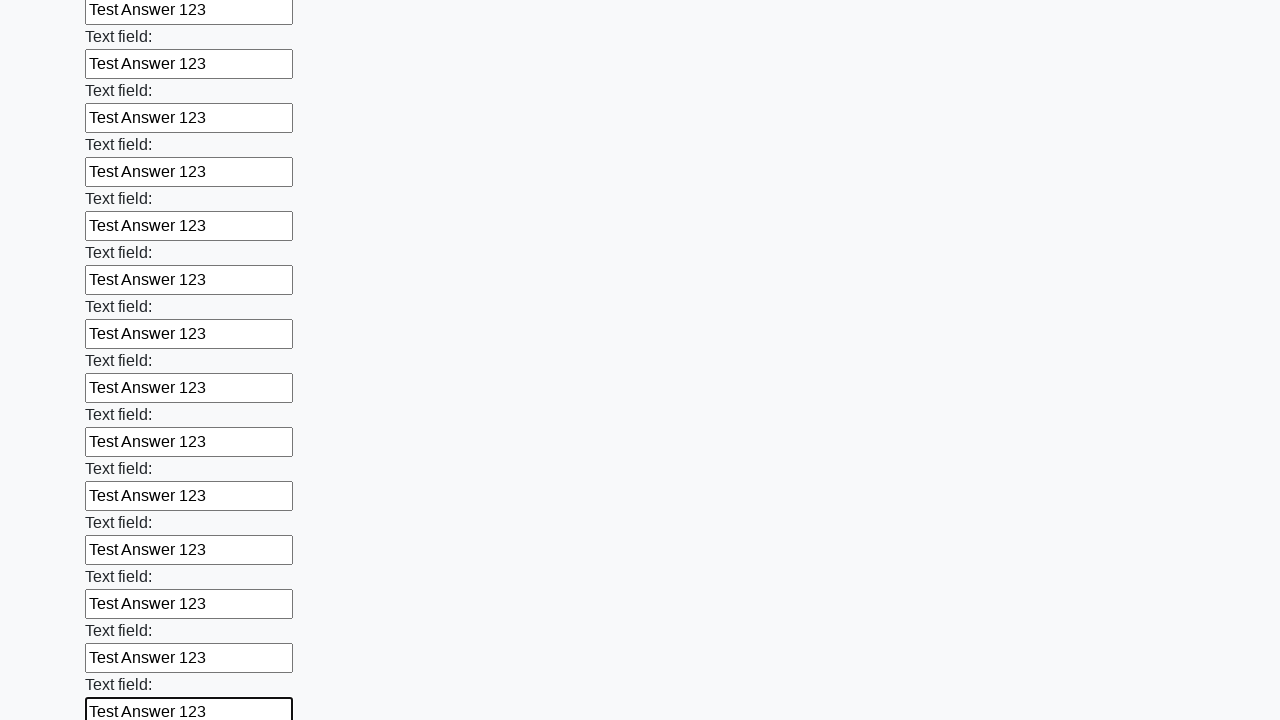

Filled an input field with 'Test Answer 123' on input >> nth=55
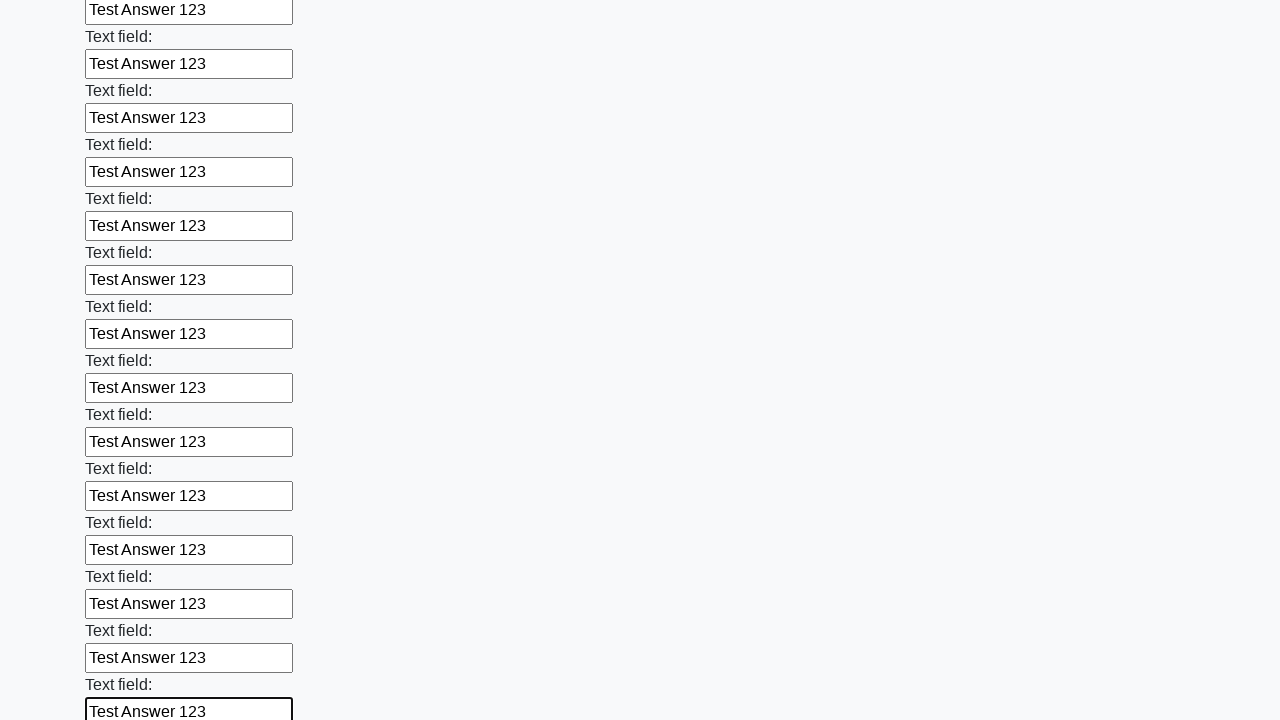

Filled an input field with 'Test Answer 123' on input >> nth=56
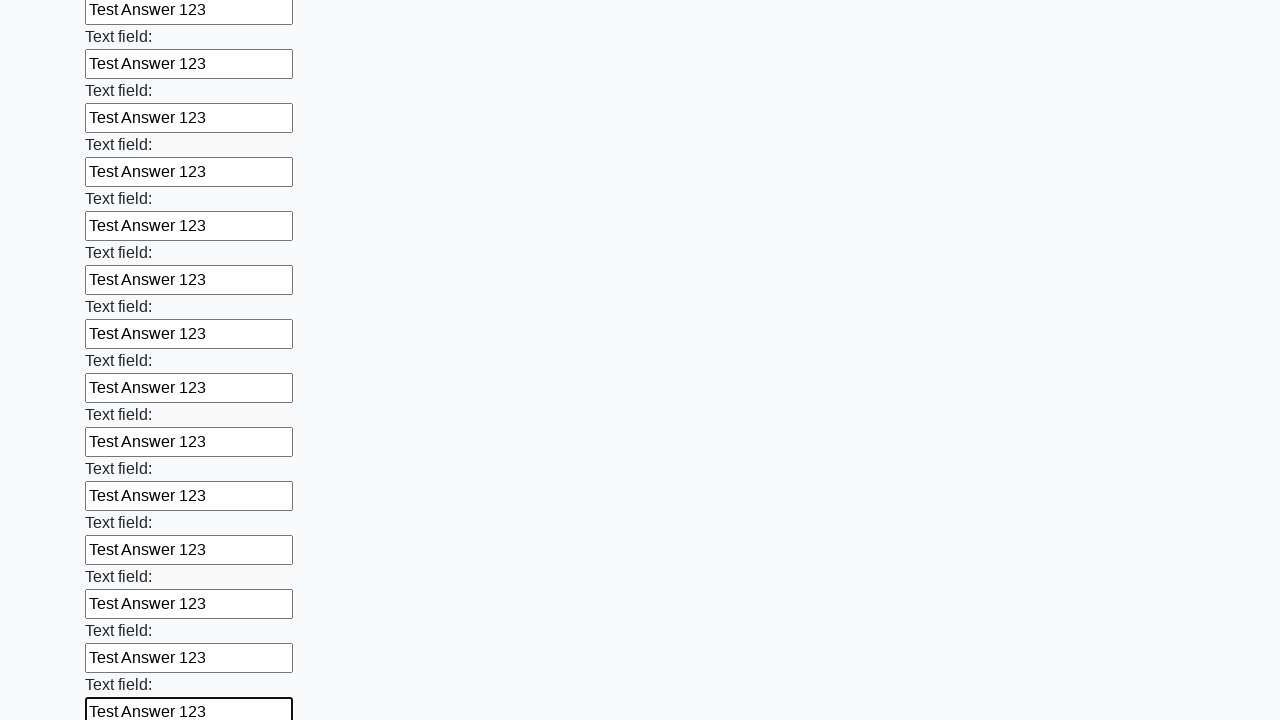

Filled an input field with 'Test Answer 123' on input >> nth=57
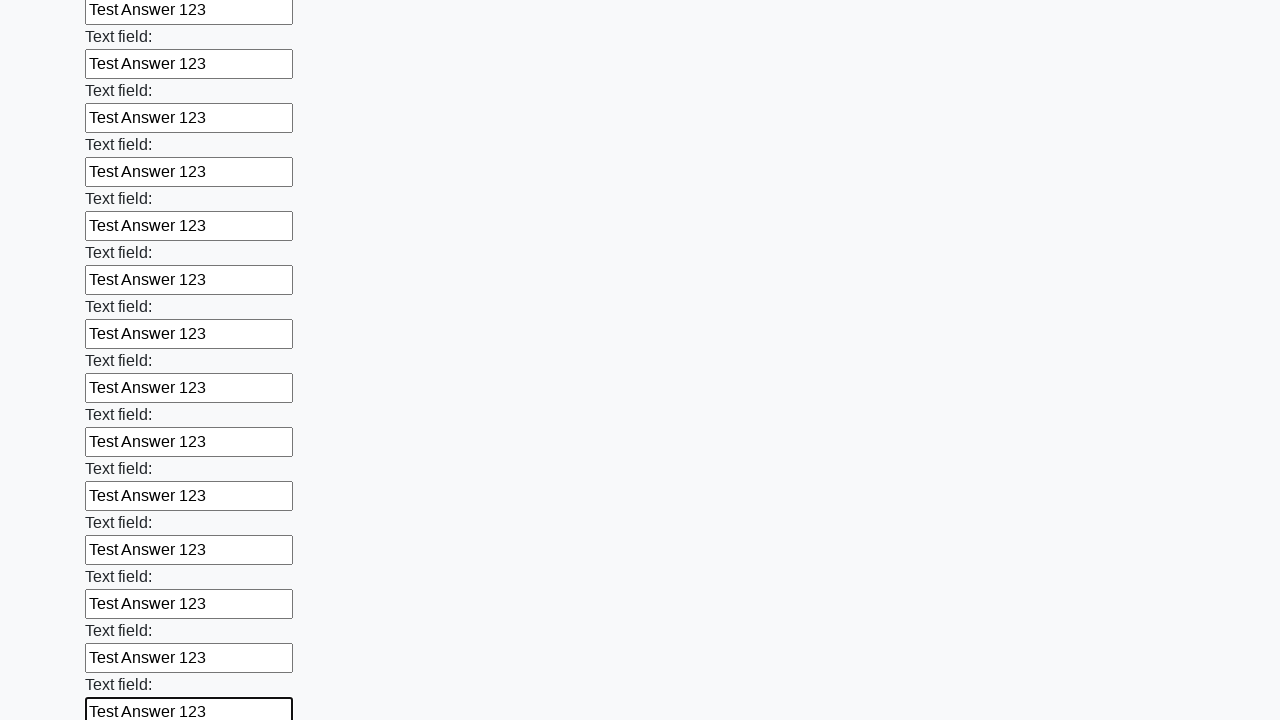

Filled an input field with 'Test Answer 123' on input >> nth=58
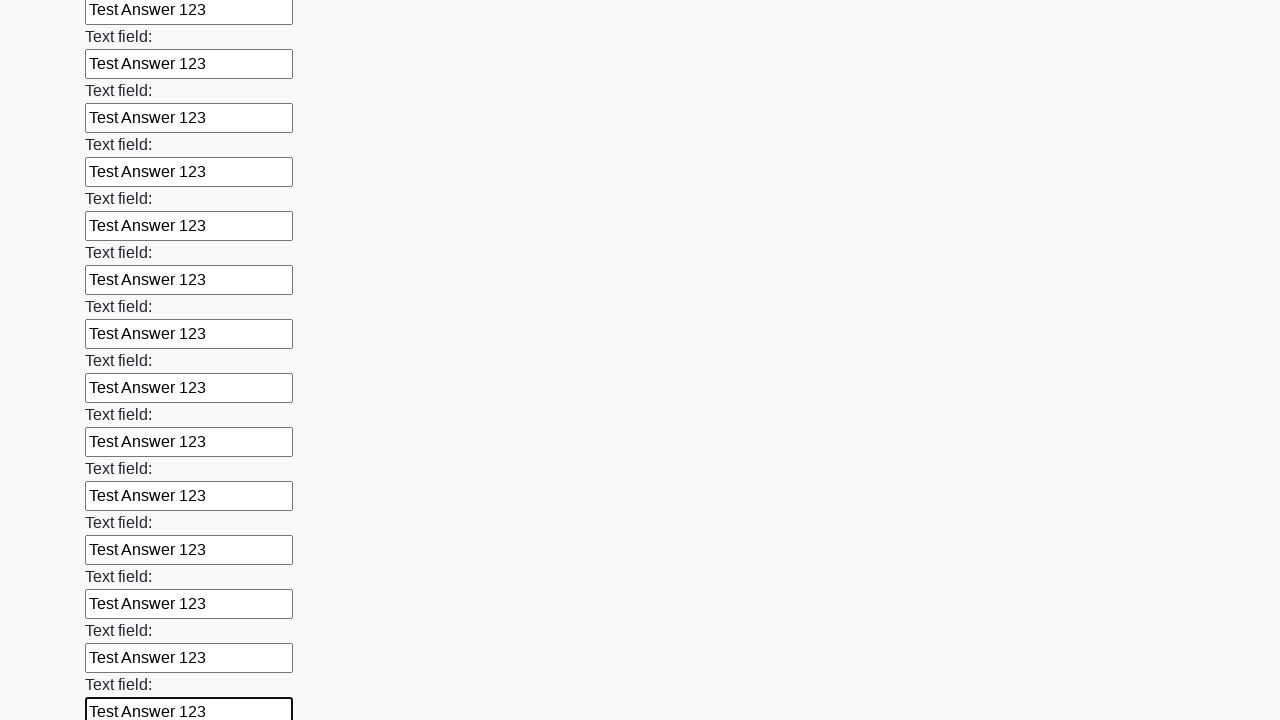

Filled an input field with 'Test Answer 123' on input >> nth=59
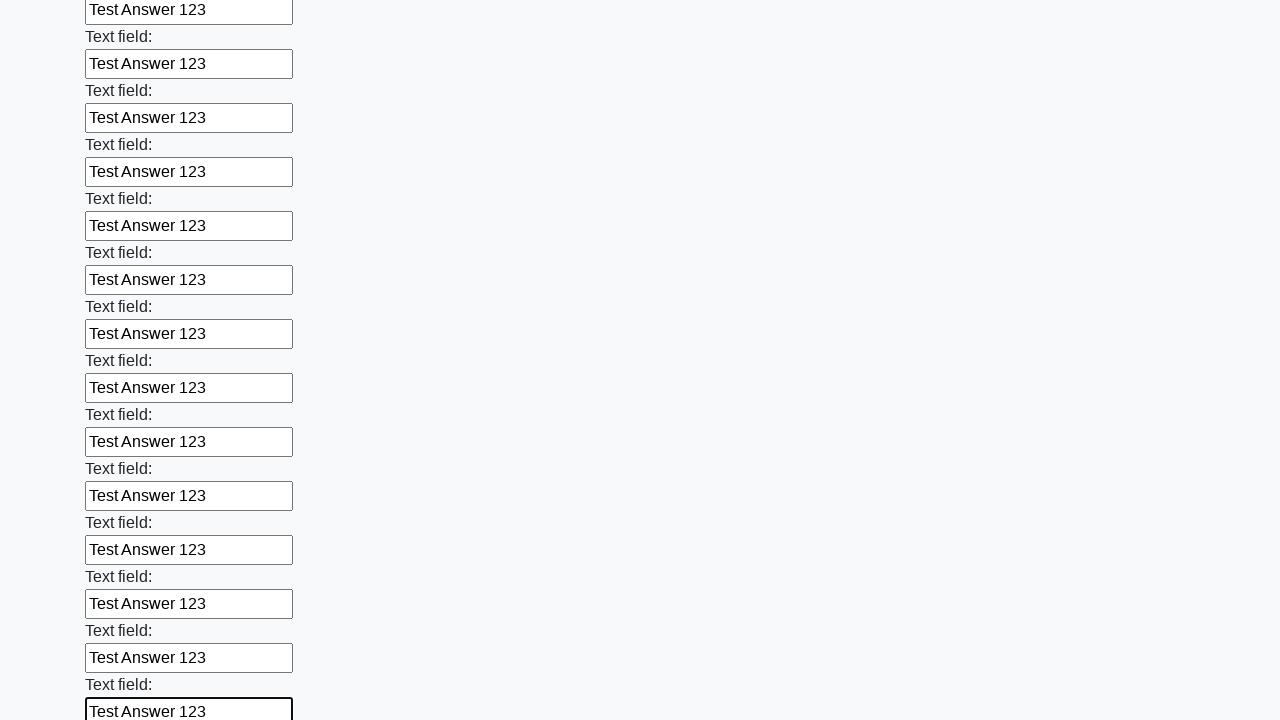

Filled an input field with 'Test Answer 123' on input >> nth=60
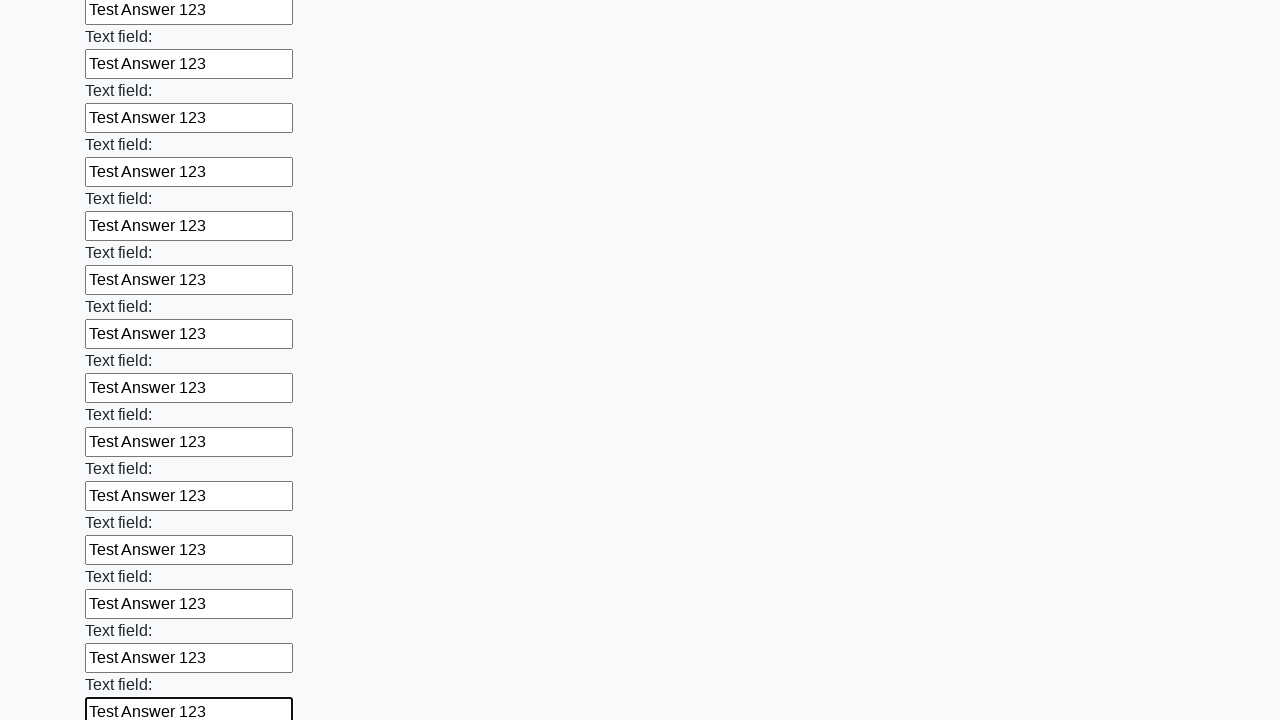

Filled an input field with 'Test Answer 123' on input >> nth=61
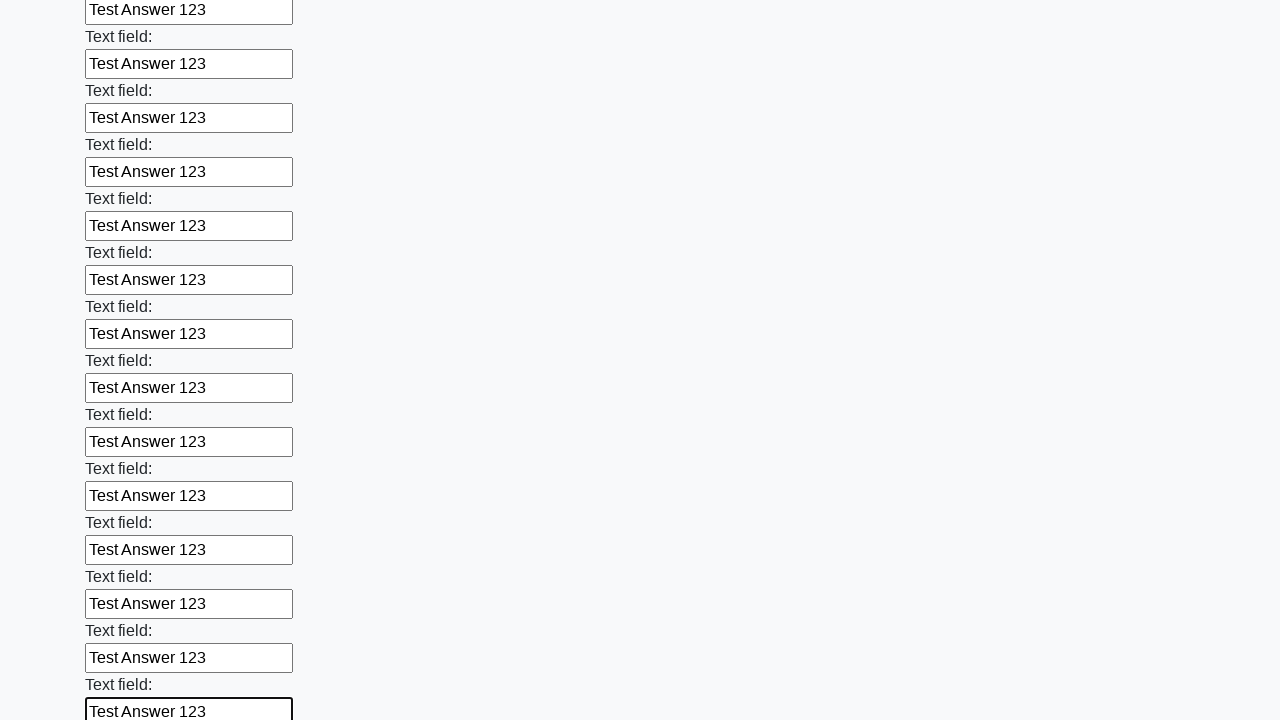

Filled an input field with 'Test Answer 123' on input >> nth=62
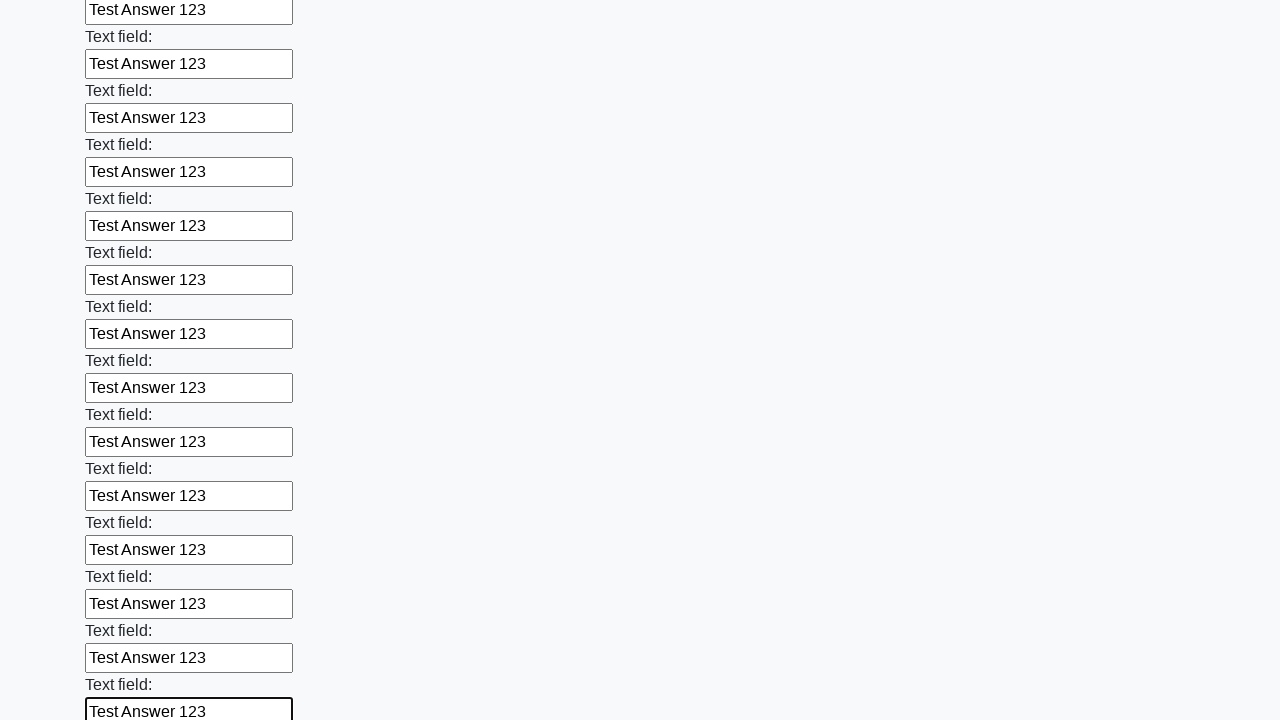

Filled an input field with 'Test Answer 123' on input >> nth=63
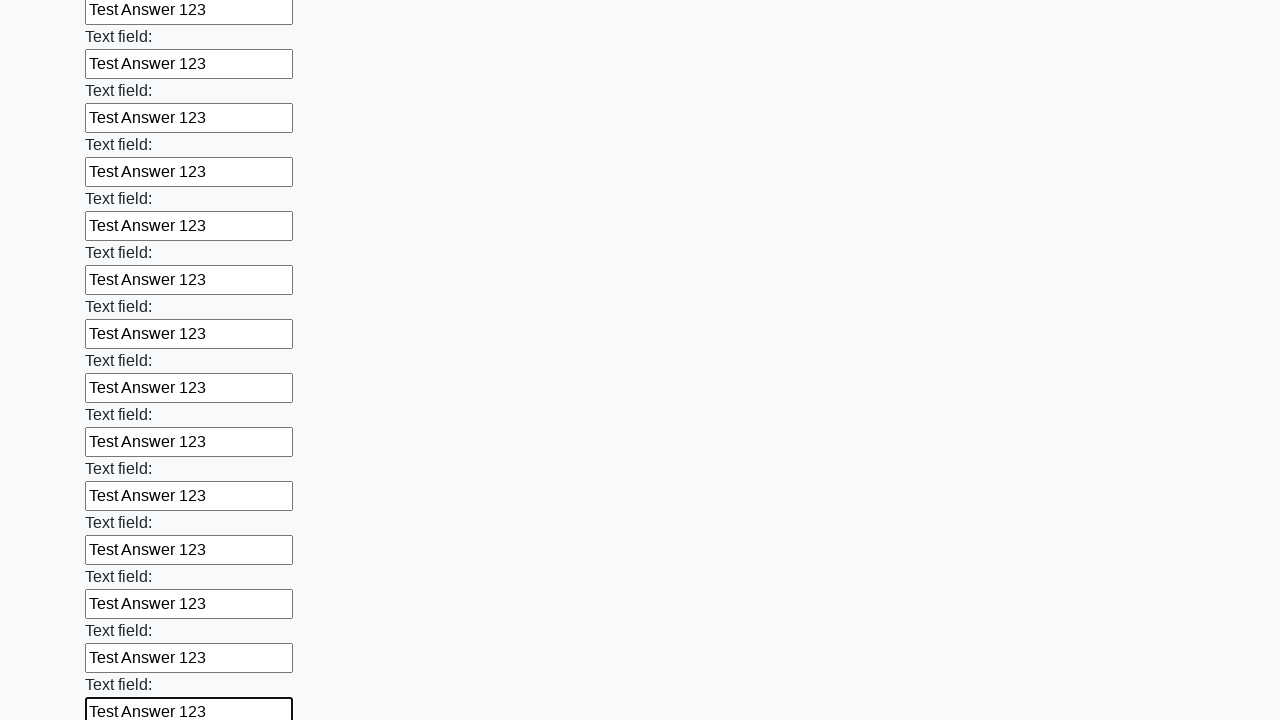

Filled an input field with 'Test Answer 123' on input >> nth=64
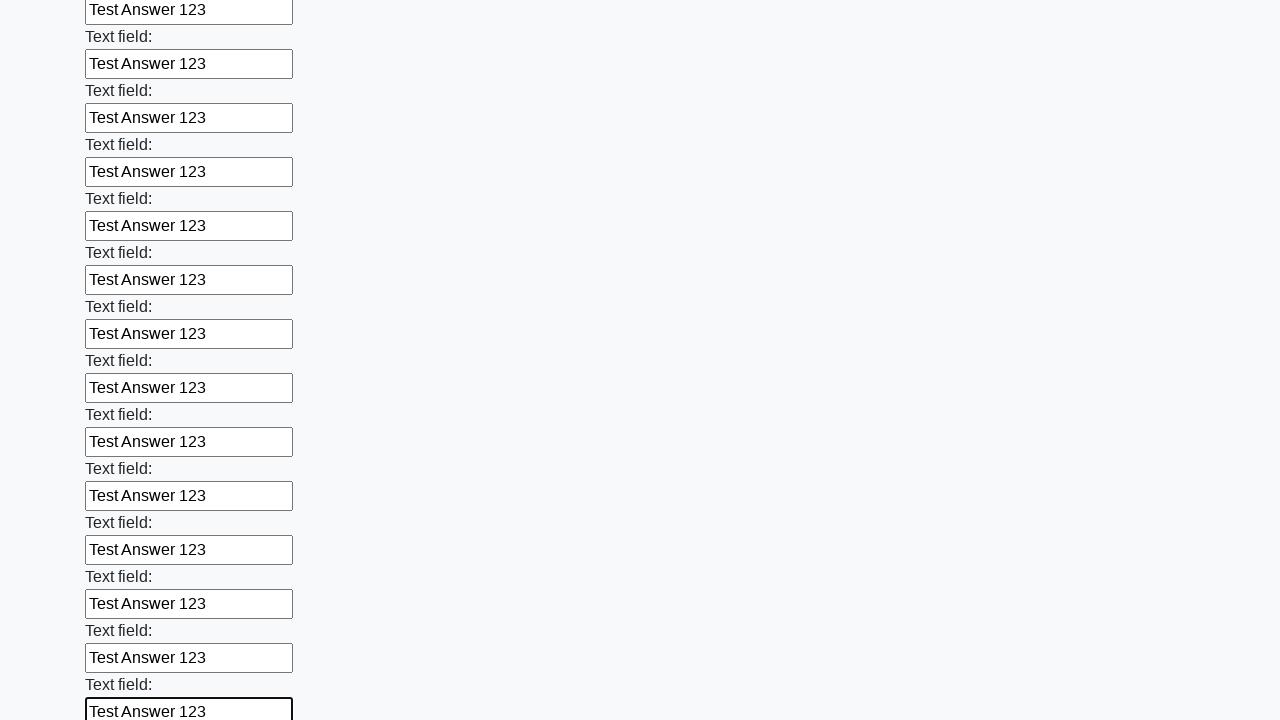

Filled an input field with 'Test Answer 123' on input >> nth=65
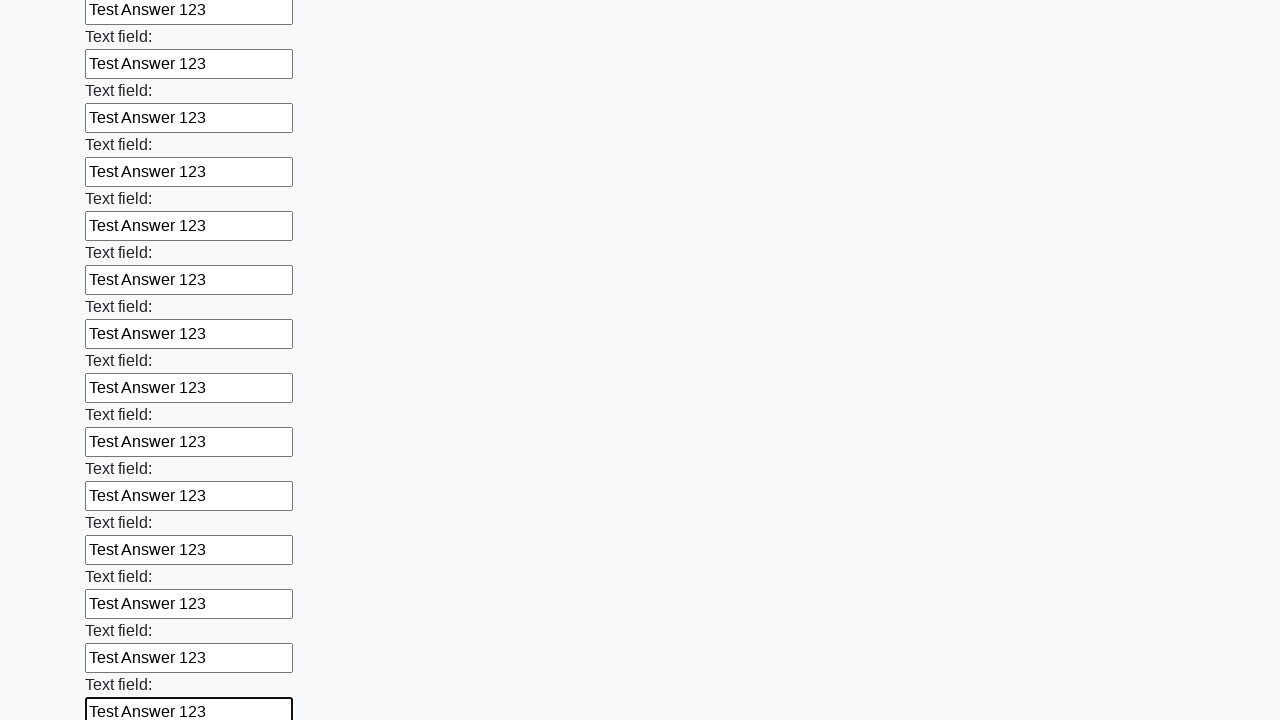

Filled an input field with 'Test Answer 123' on input >> nth=66
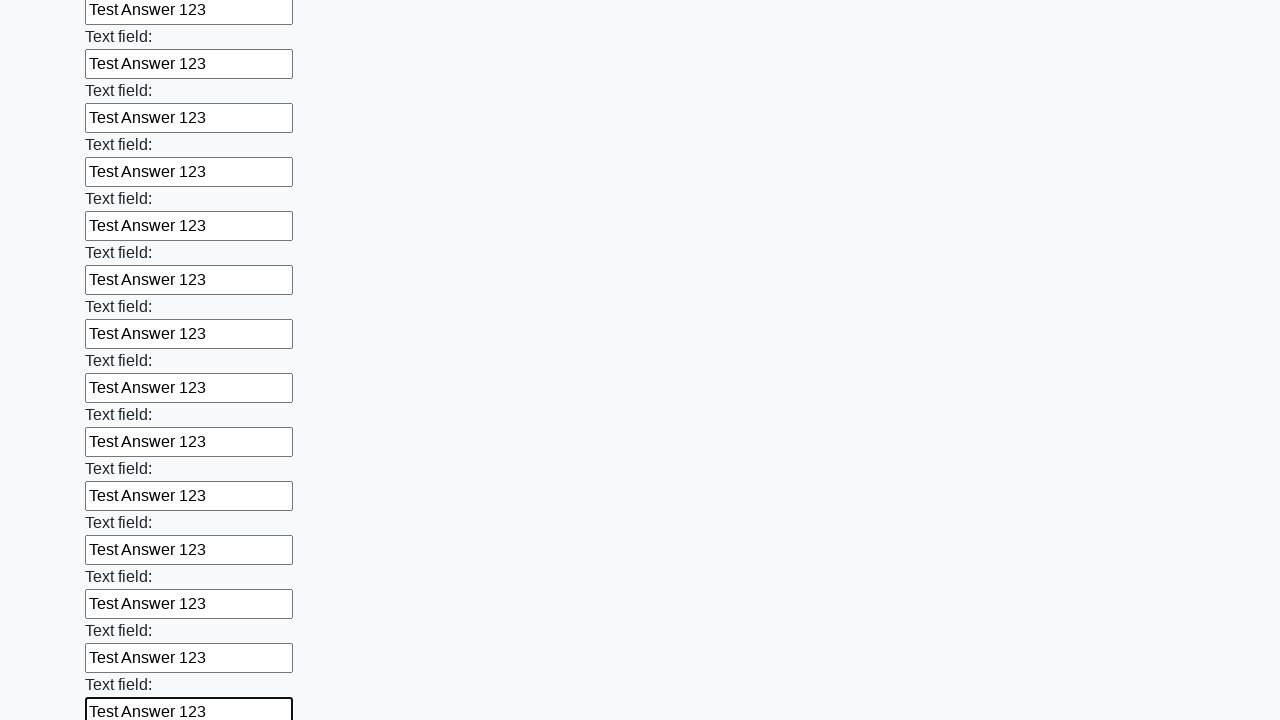

Filled an input field with 'Test Answer 123' on input >> nth=67
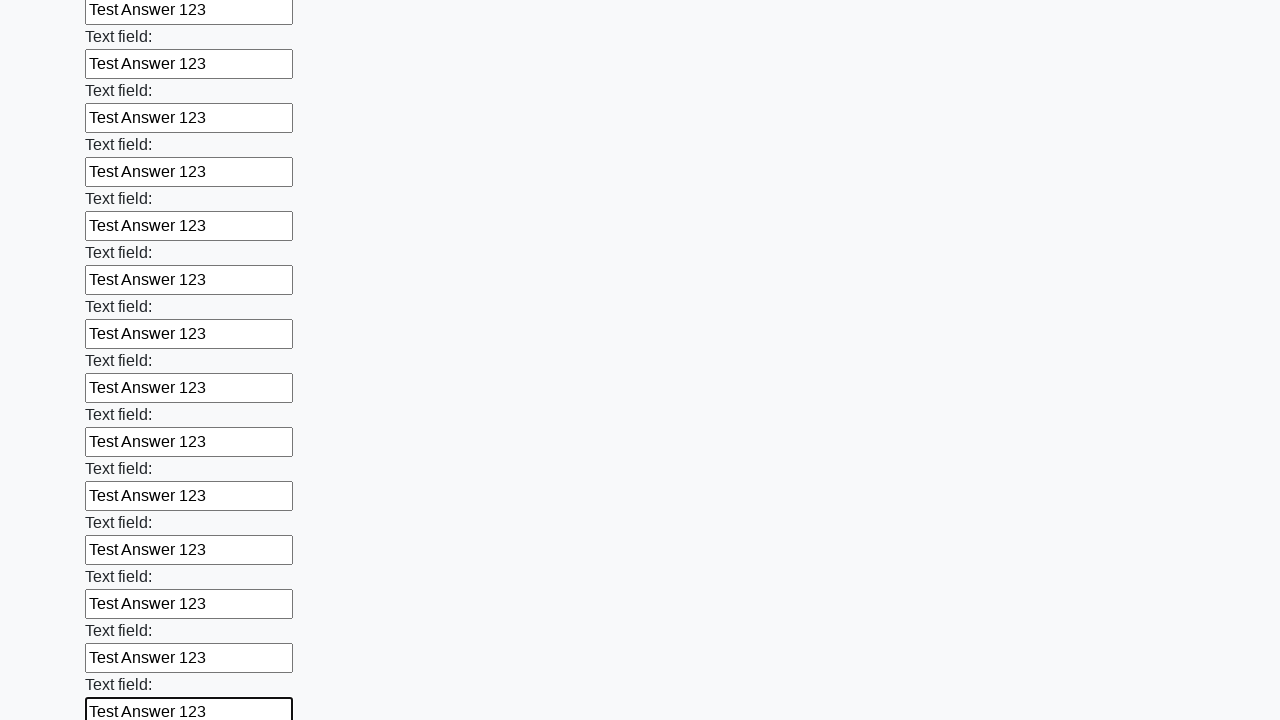

Filled an input field with 'Test Answer 123' on input >> nth=68
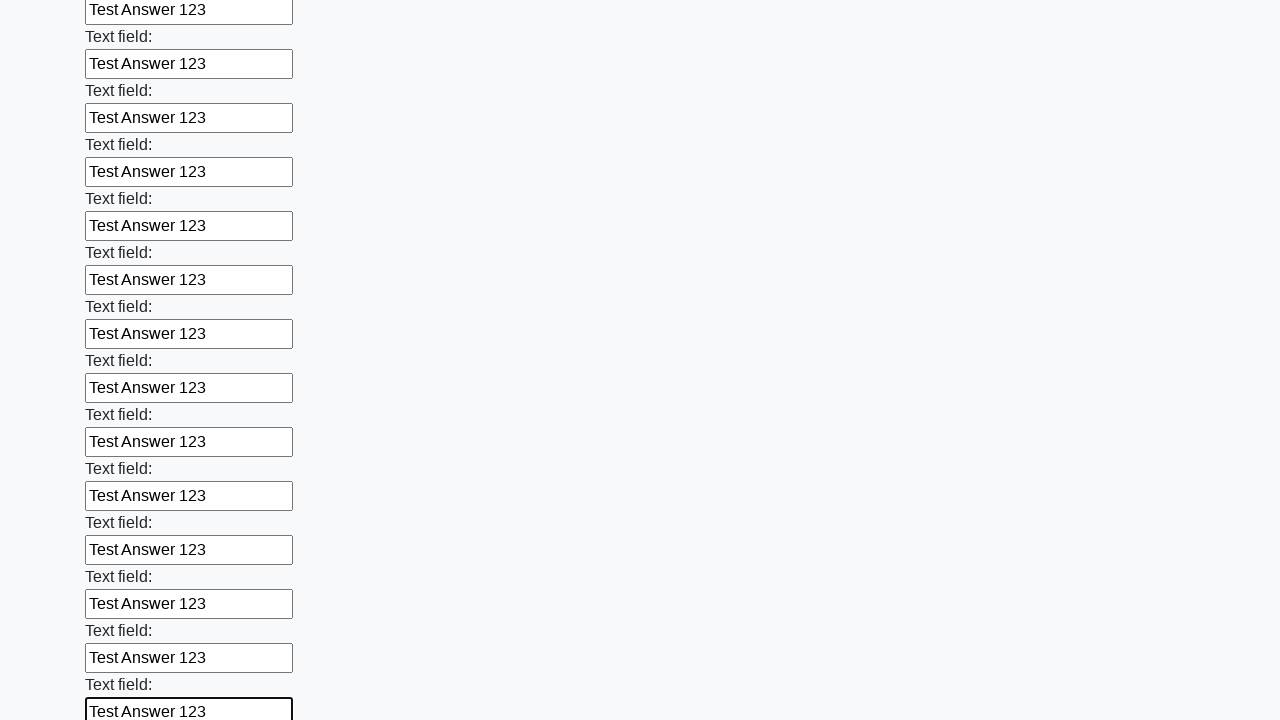

Filled an input field with 'Test Answer 123' on input >> nth=69
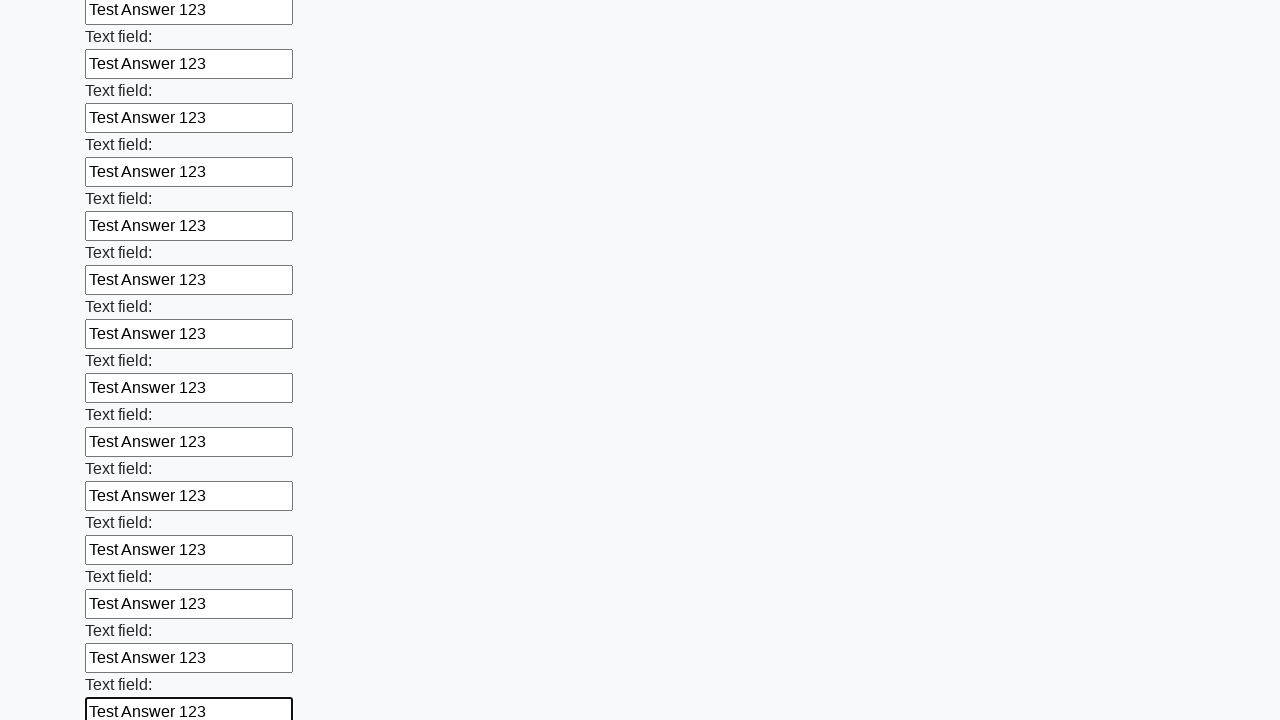

Filled an input field with 'Test Answer 123' on input >> nth=70
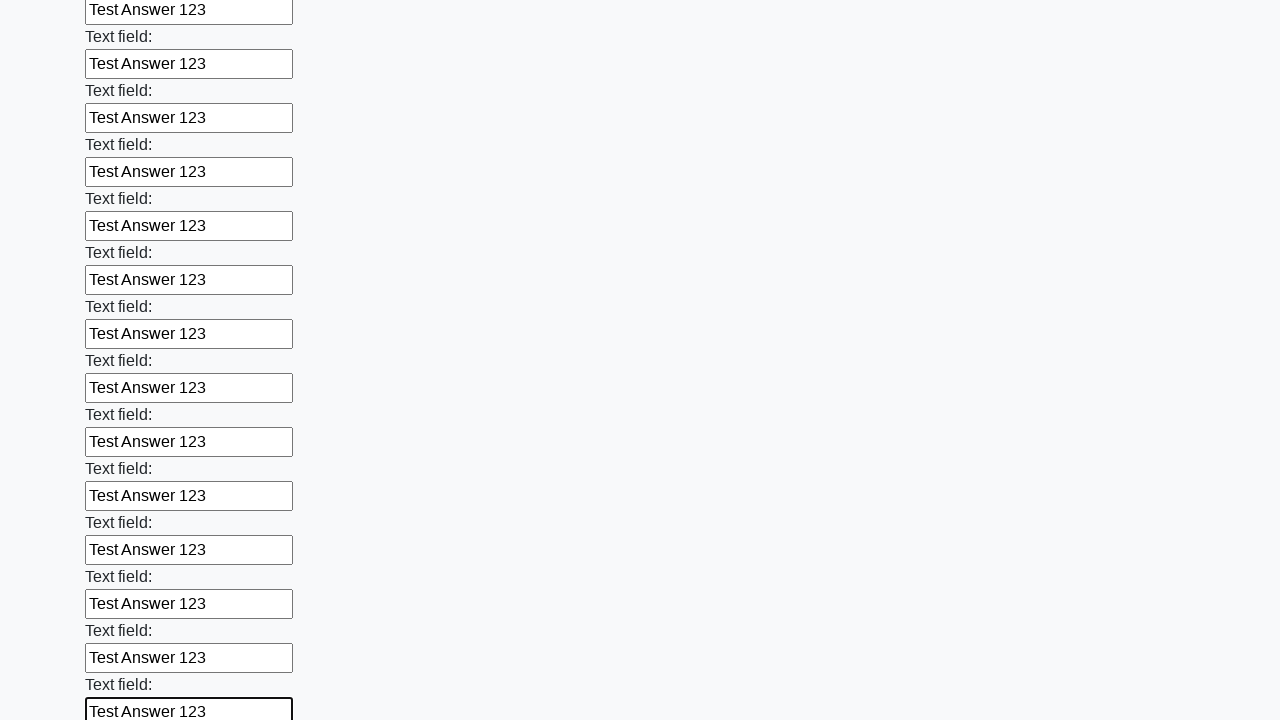

Filled an input field with 'Test Answer 123' on input >> nth=71
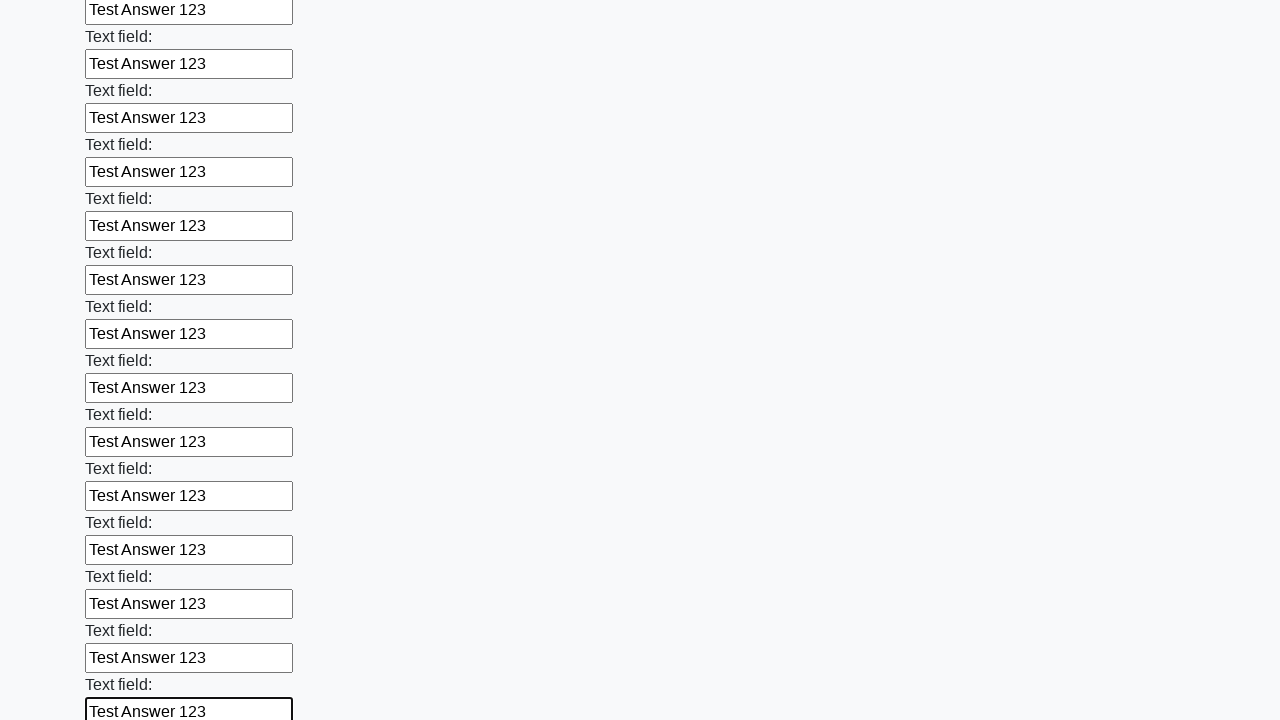

Filled an input field with 'Test Answer 123' on input >> nth=72
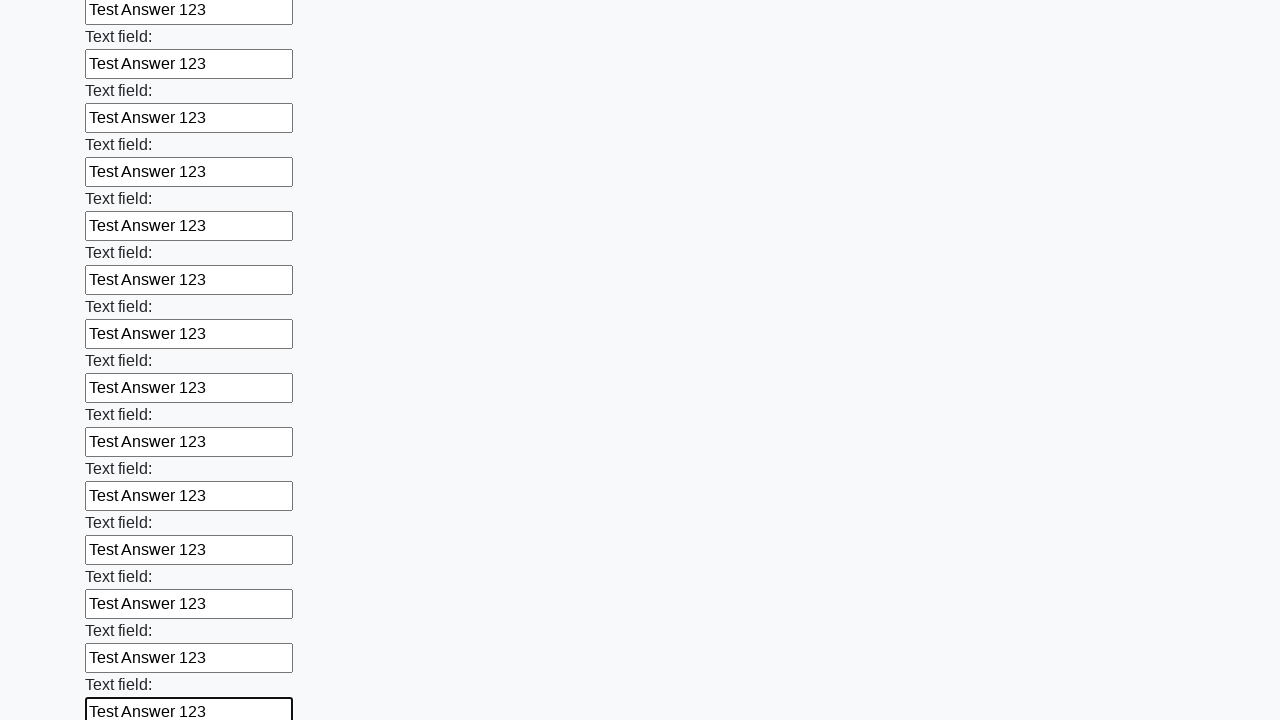

Filled an input field with 'Test Answer 123' on input >> nth=73
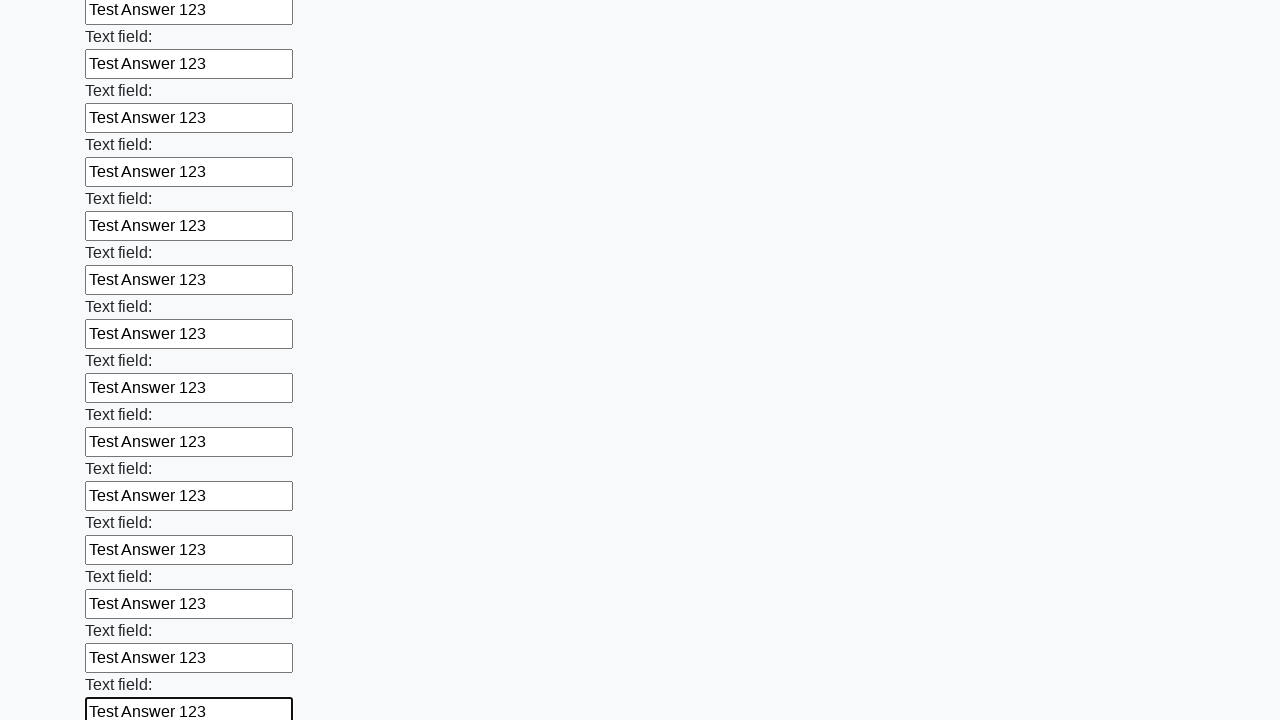

Filled an input field with 'Test Answer 123' on input >> nth=74
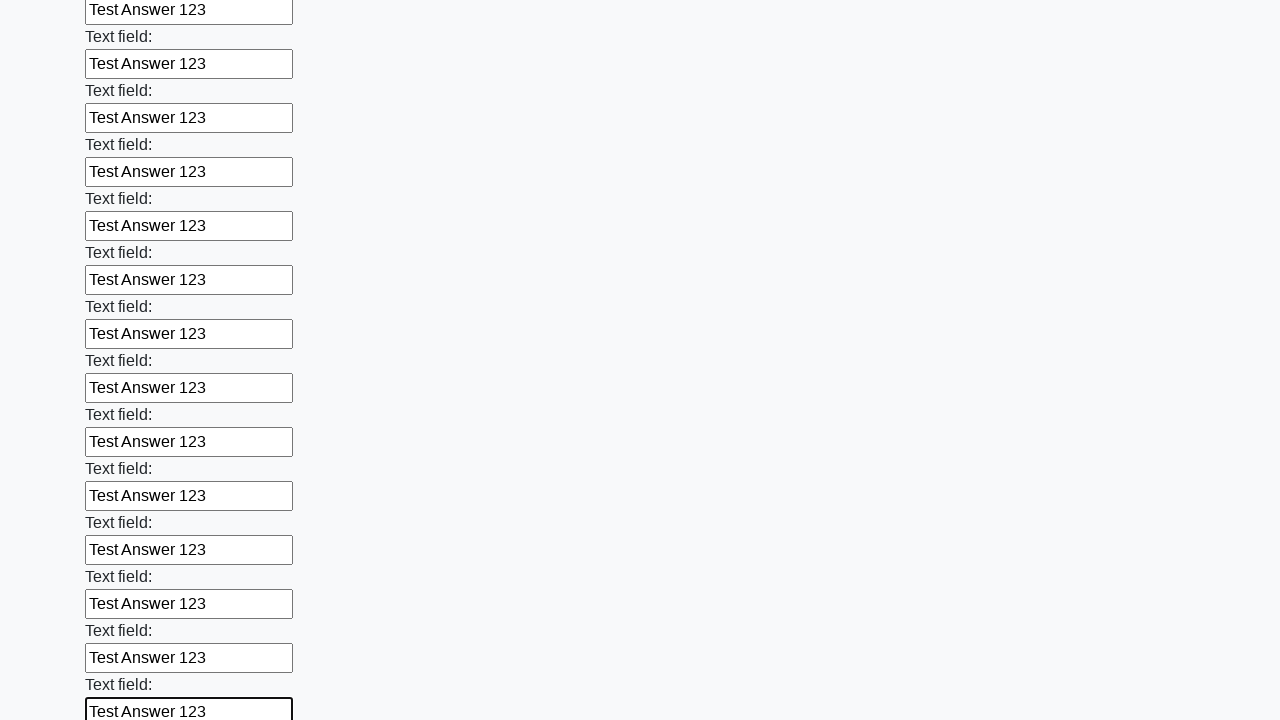

Filled an input field with 'Test Answer 123' on input >> nth=75
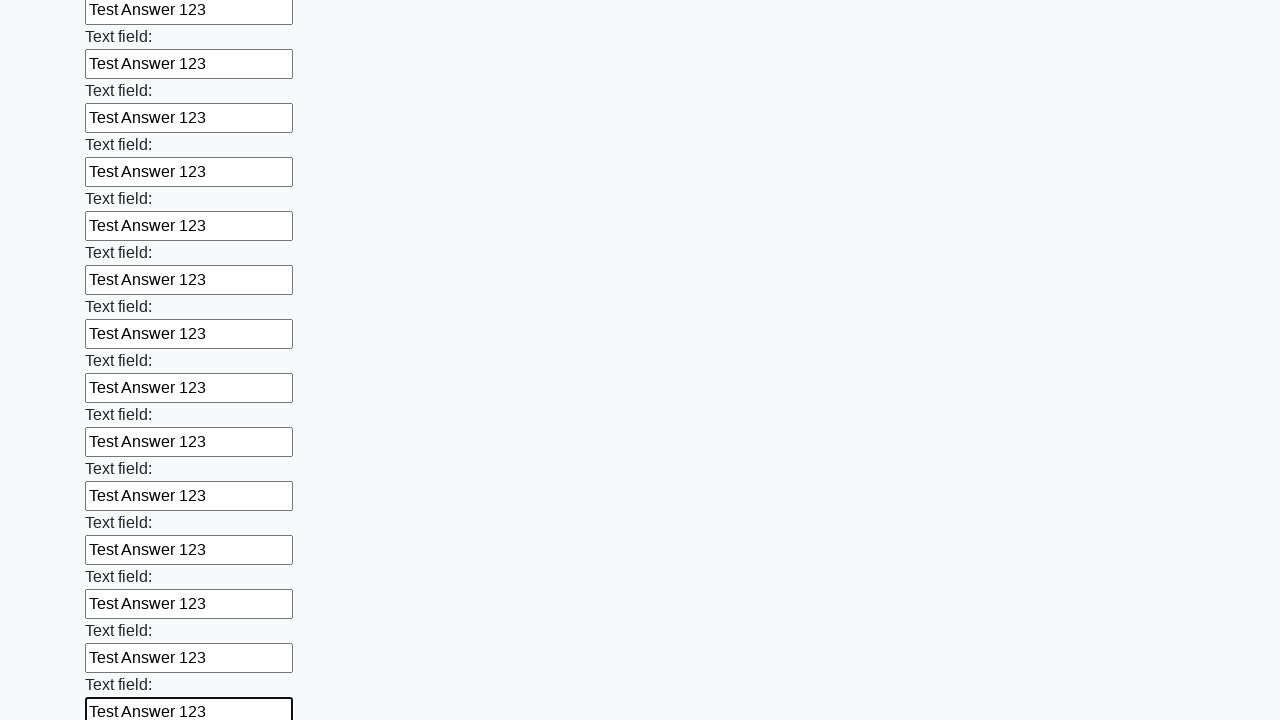

Filled an input field with 'Test Answer 123' on input >> nth=76
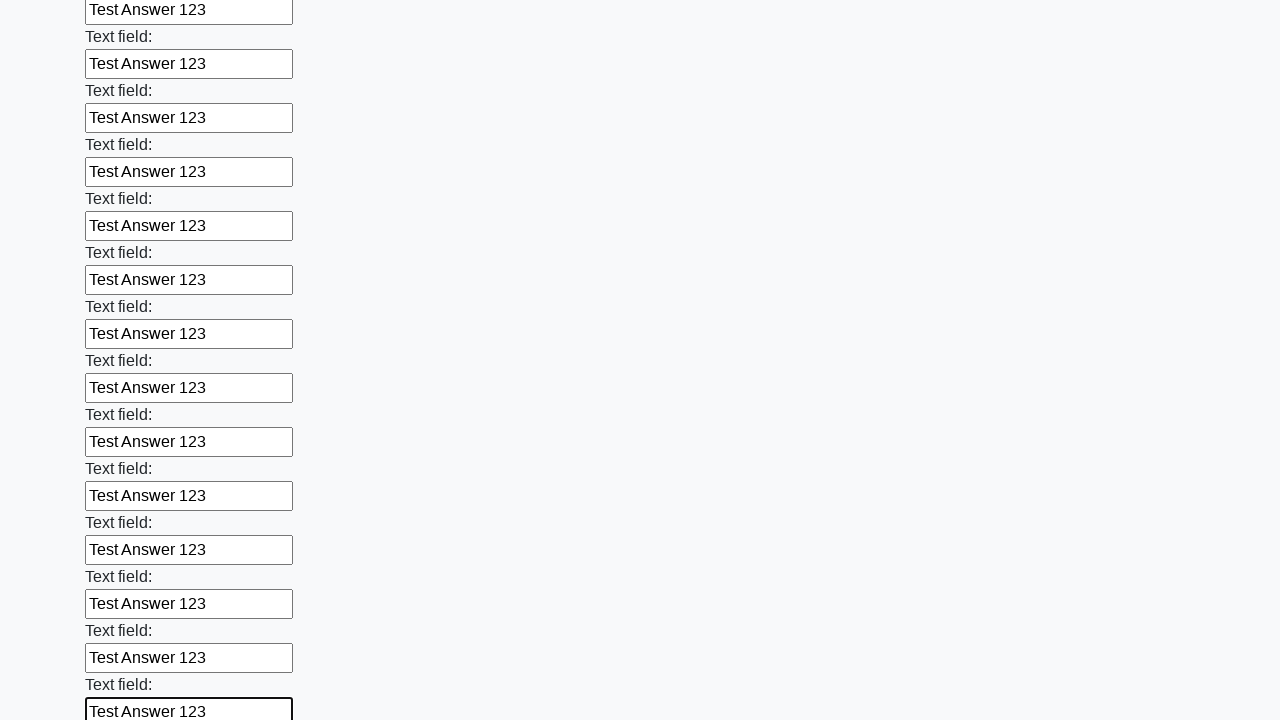

Filled an input field with 'Test Answer 123' on input >> nth=77
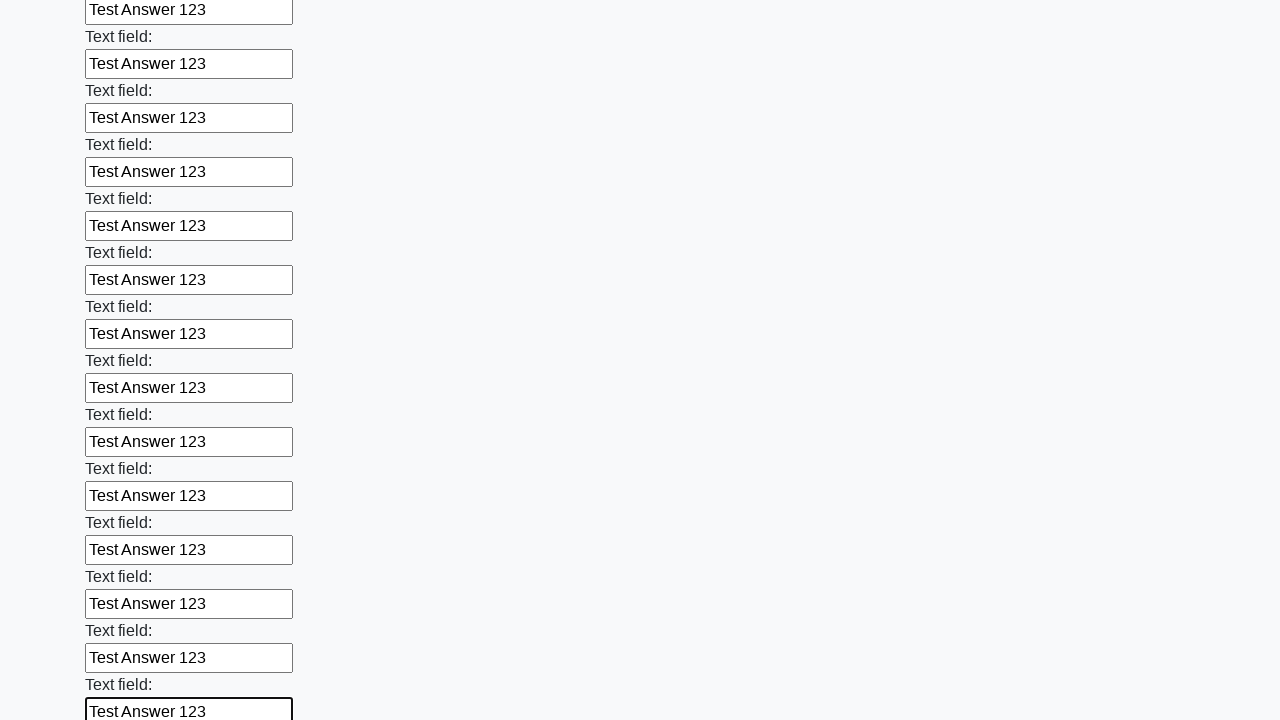

Filled an input field with 'Test Answer 123' on input >> nth=78
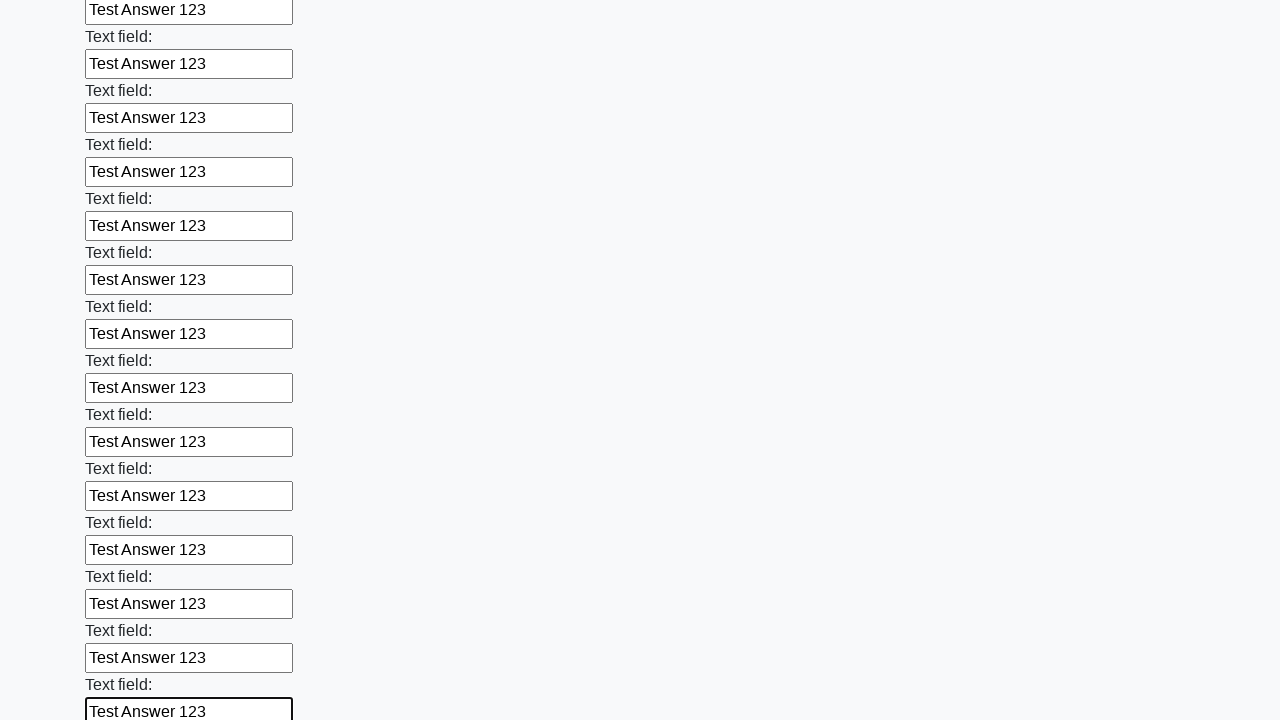

Filled an input field with 'Test Answer 123' on input >> nth=79
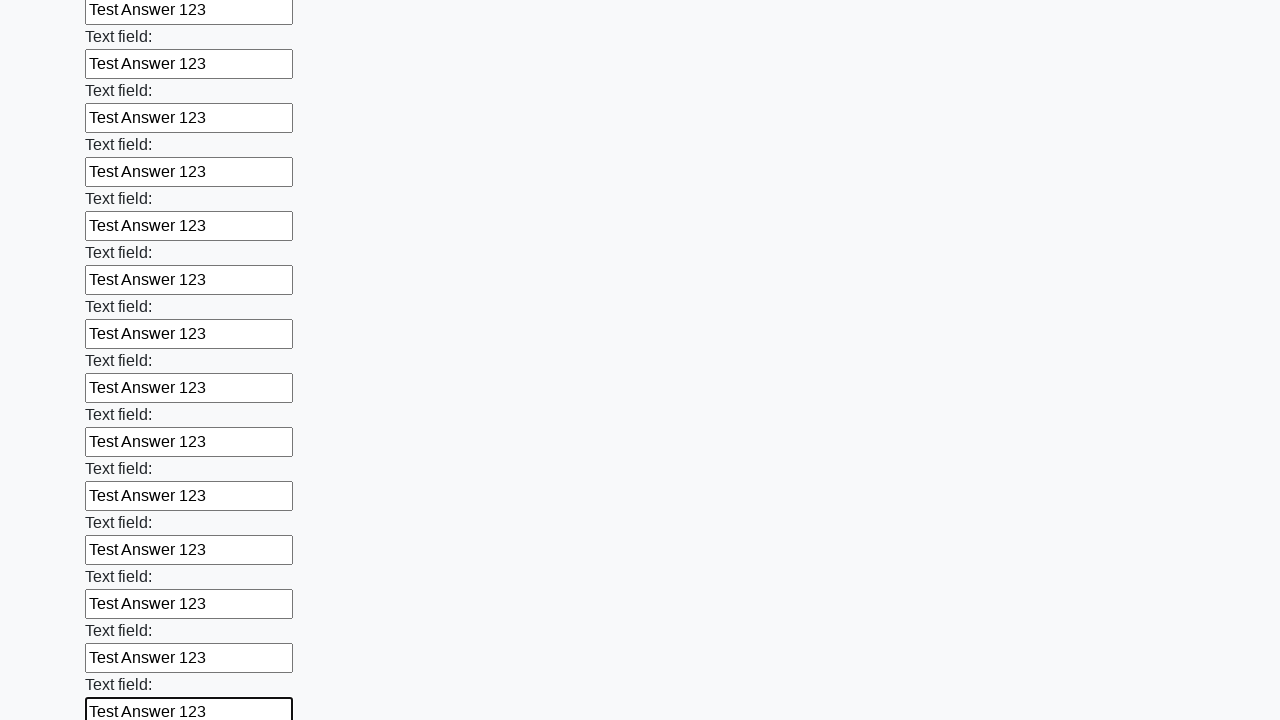

Filled an input field with 'Test Answer 123' on input >> nth=80
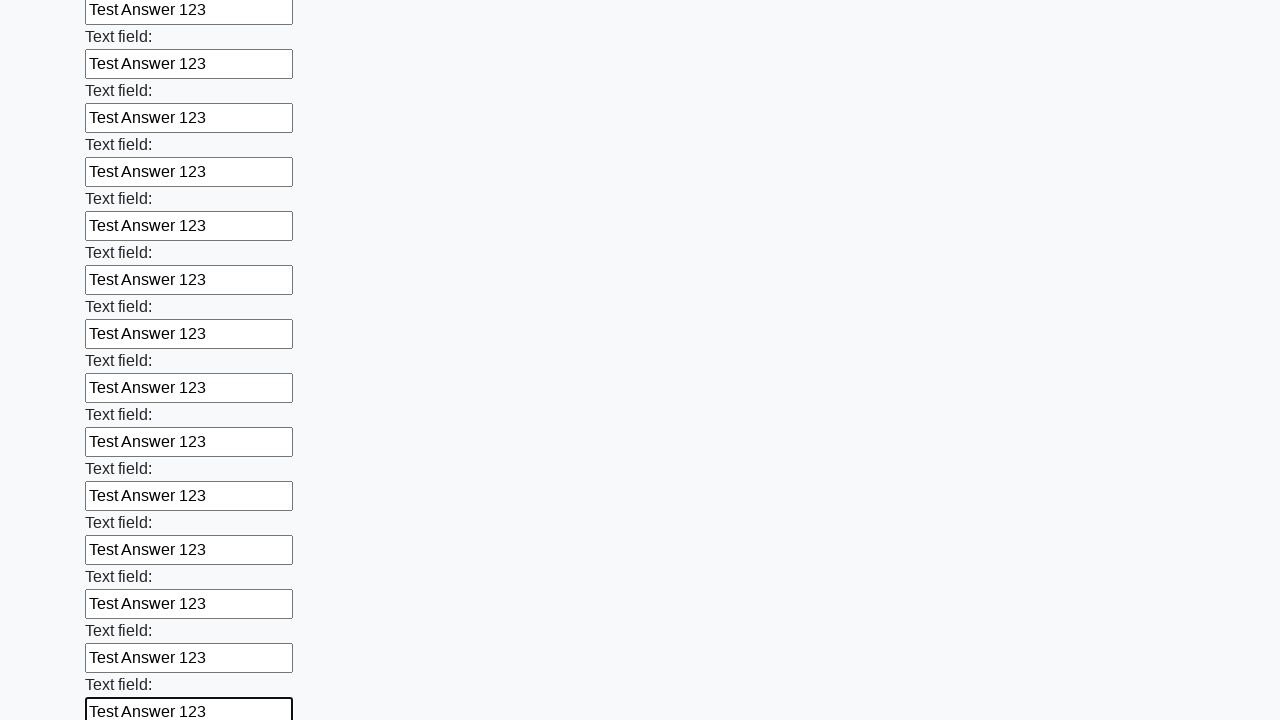

Filled an input field with 'Test Answer 123' on input >> nth=81
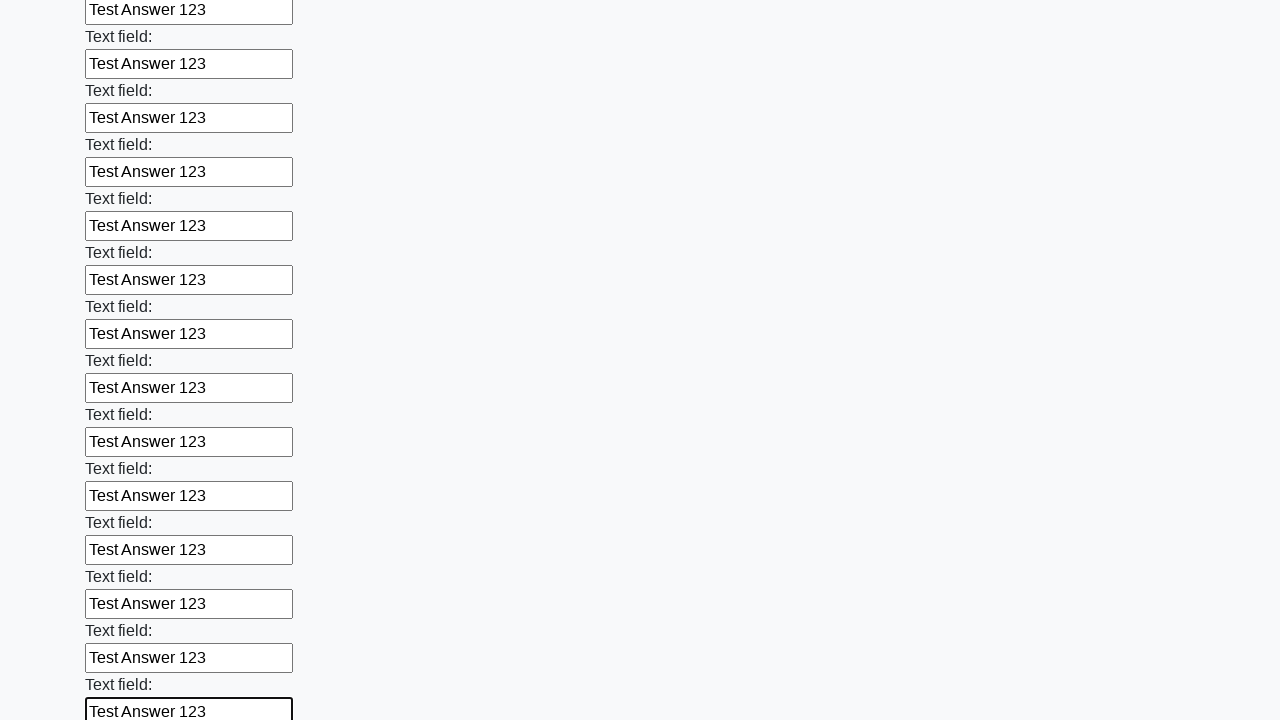

Filled an input field with 'Test Answer 123' on input >> nth=82
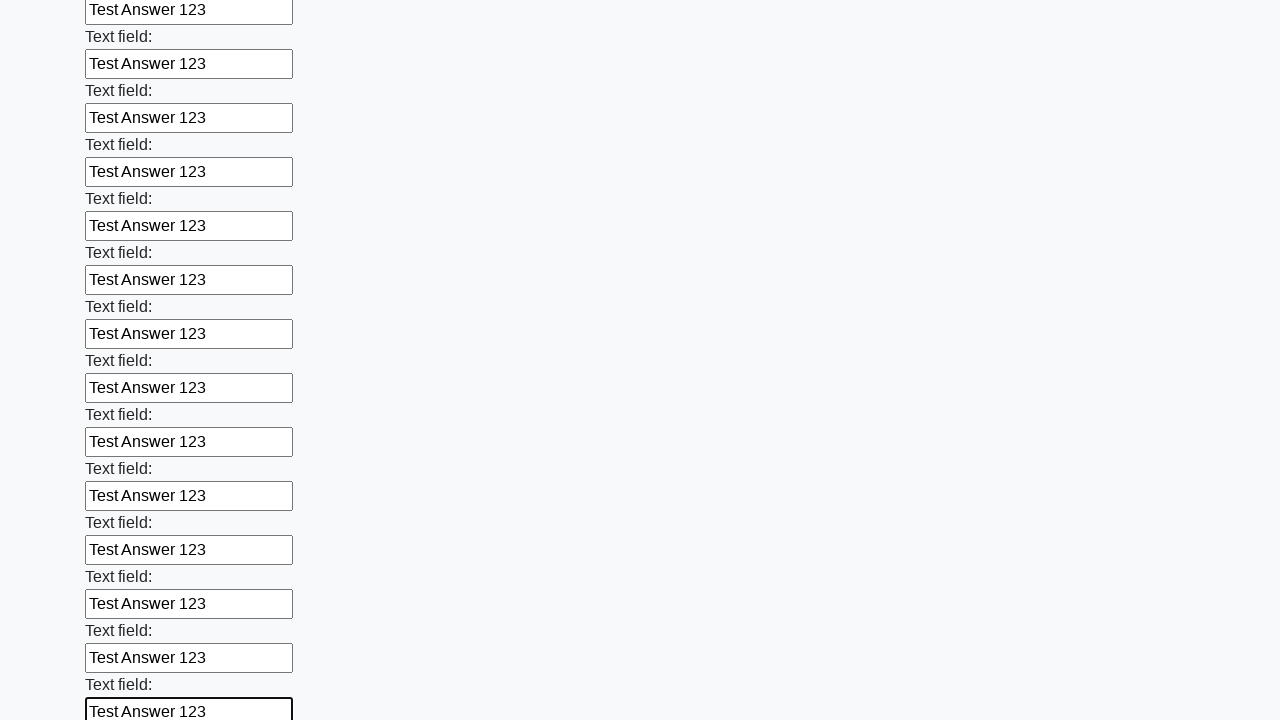

Filled an input field with 'Test Answer 123' on input >> nth=83
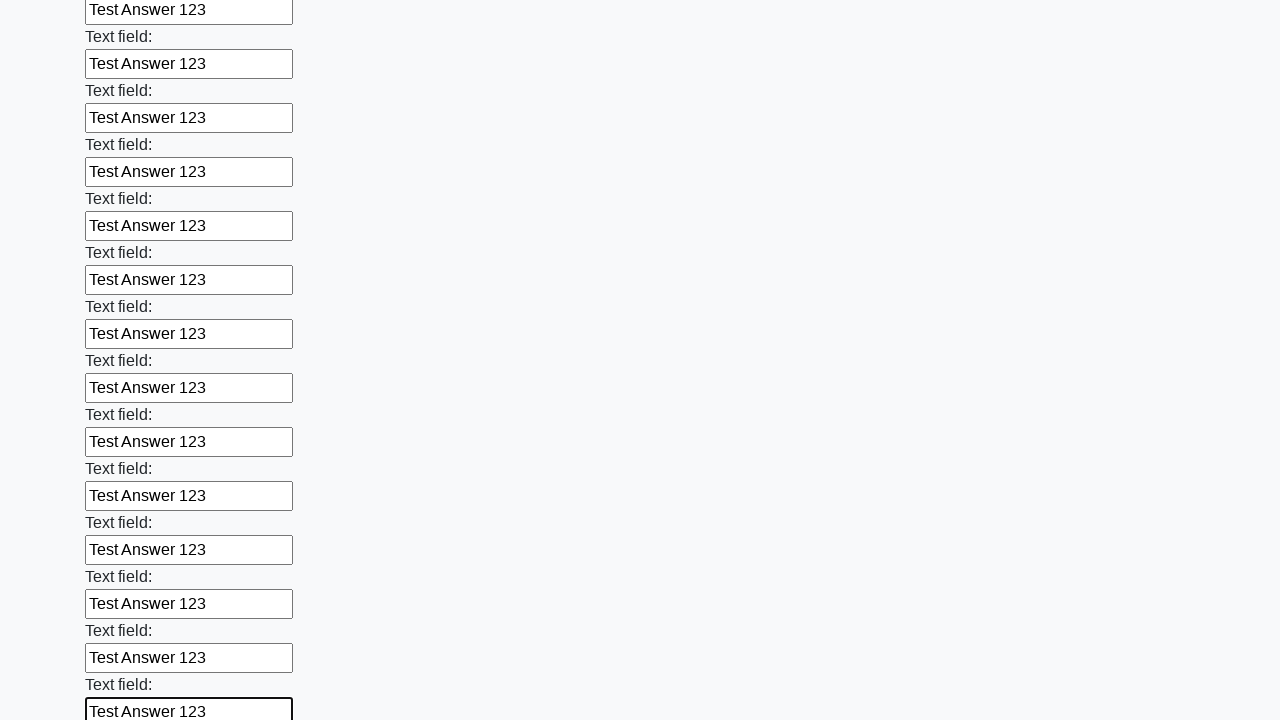

Filled an input field with 'Test Answer 123' on input >> nth=84
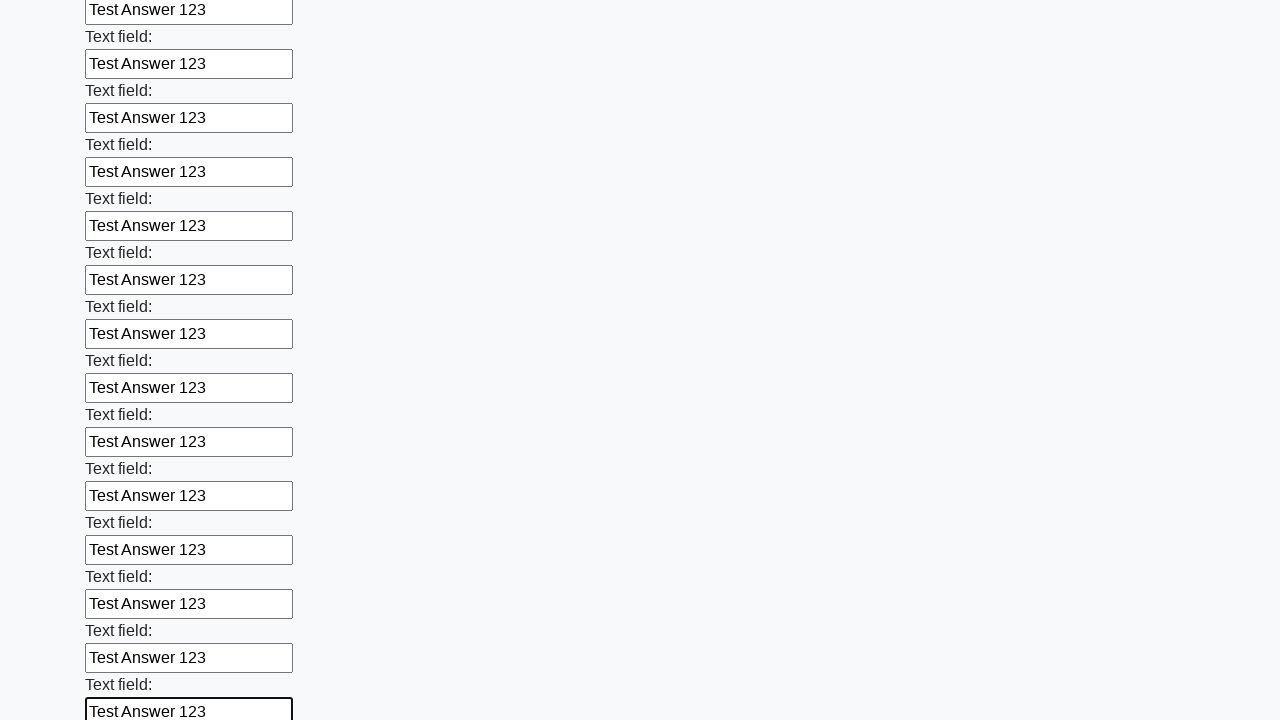

Filled an input field with 'Test Answer 123' on input >> nth=85
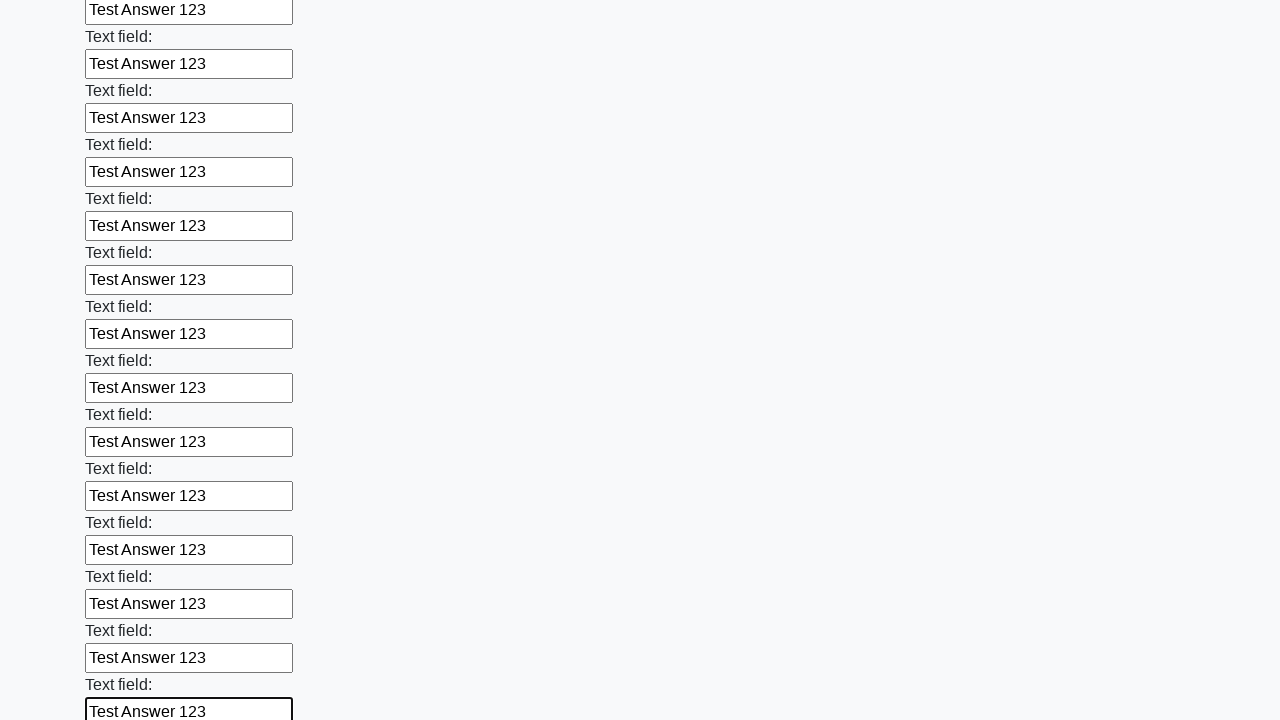

Filled an input field with 'Test Answer 123' on input >> nth=86
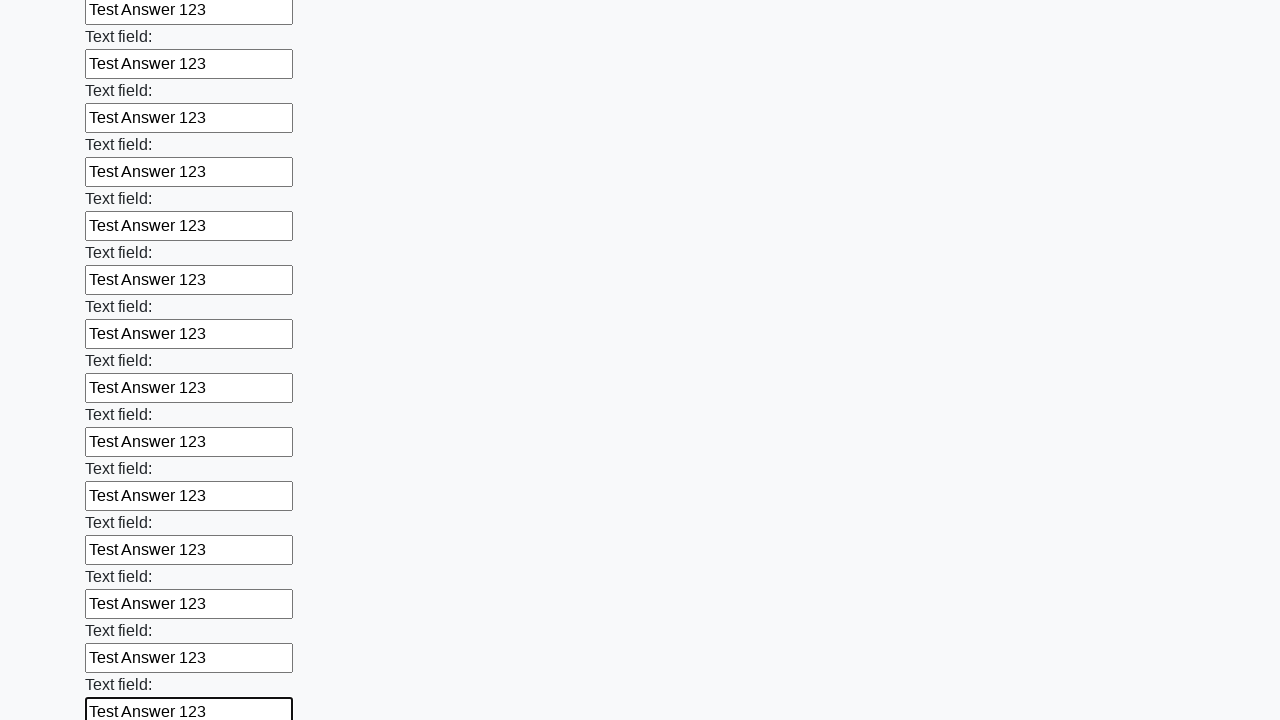

Filled an input field with 'Test Answer 123' on input >> nth=87
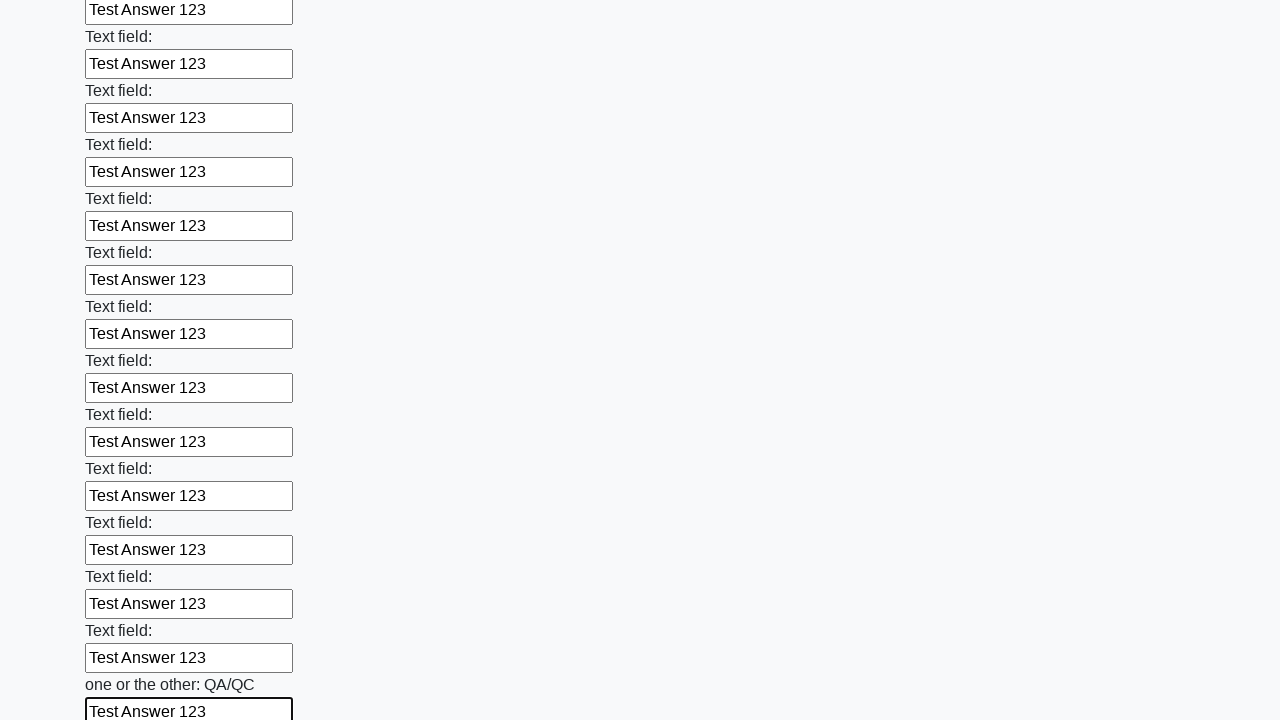

Filled an input field with 'Test Answer 123' on input >> nth=88
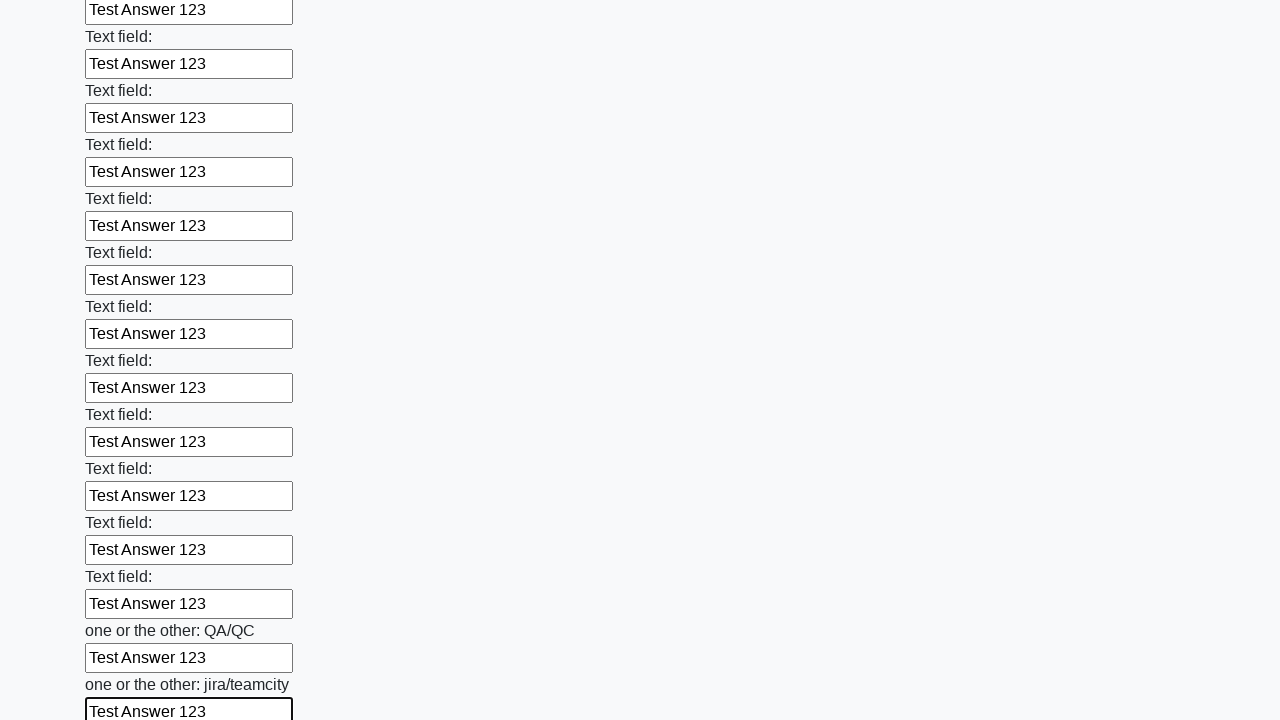

Filled an input field with 'Test Answer 123' on input >> nth=89
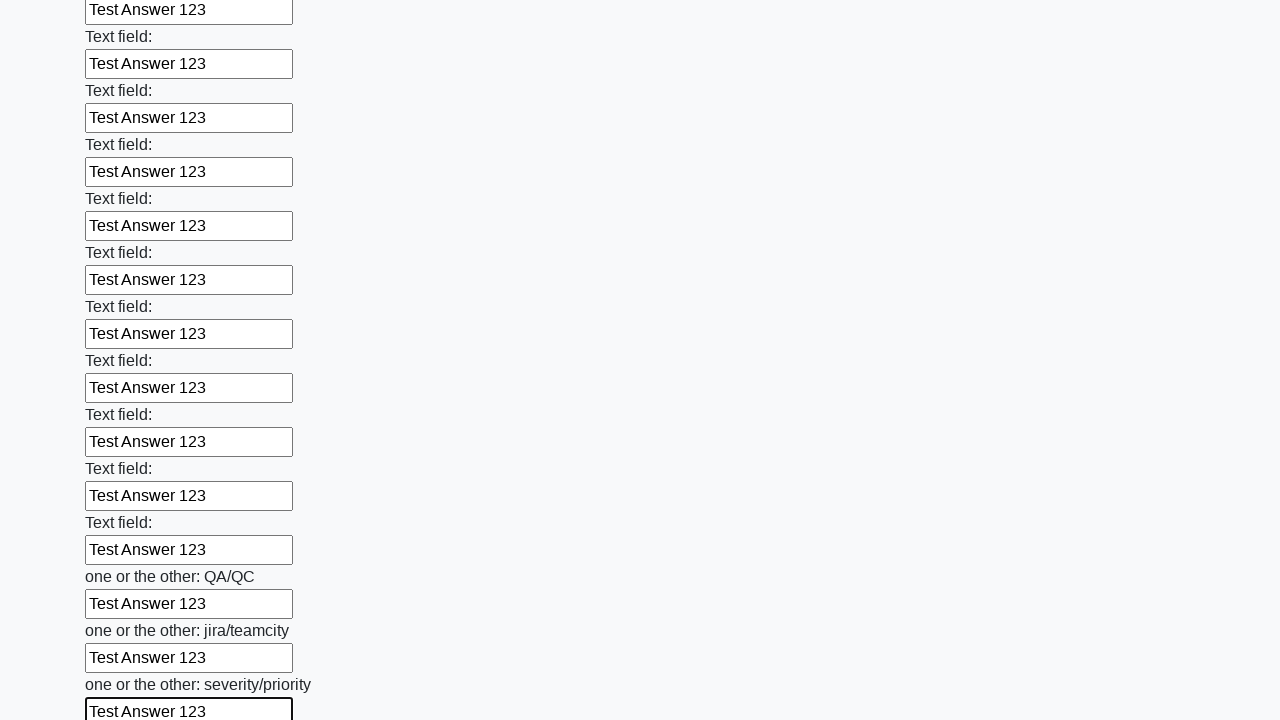

Filled an input field with 'Test Answer 123' on input >> nth=90
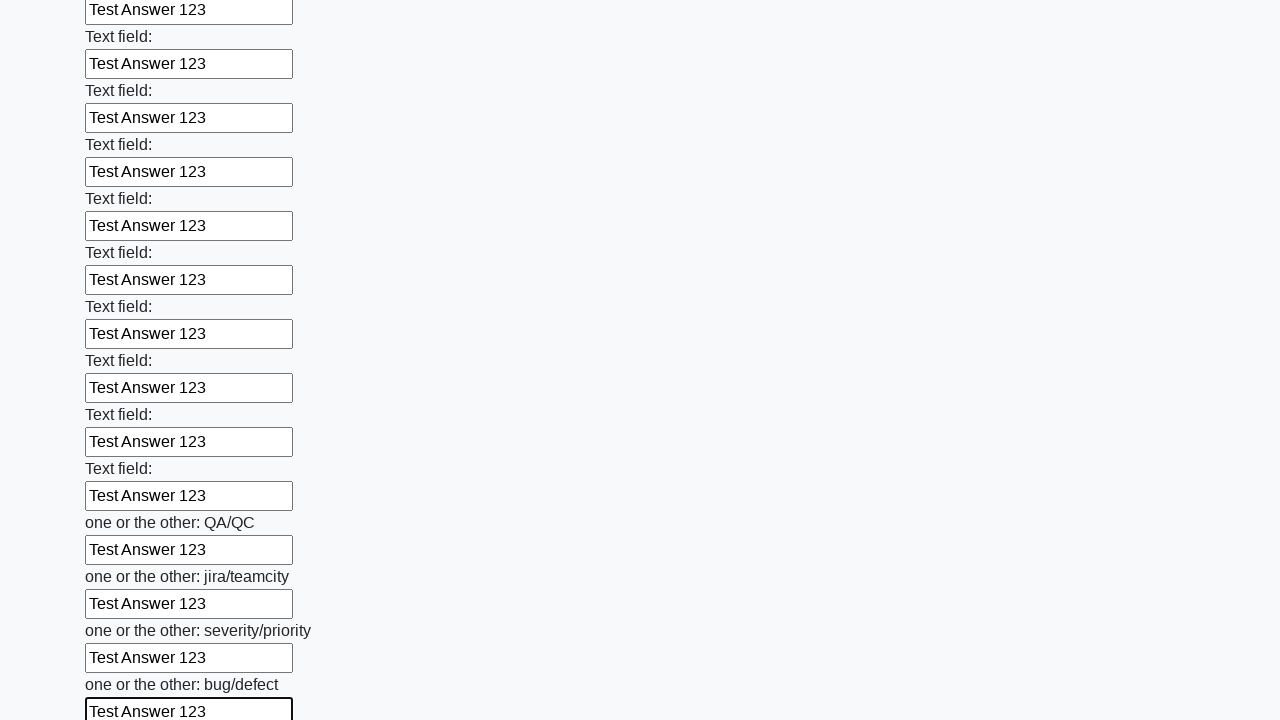

Filled an input field with 'Test Answer 123' on input >> nth=91
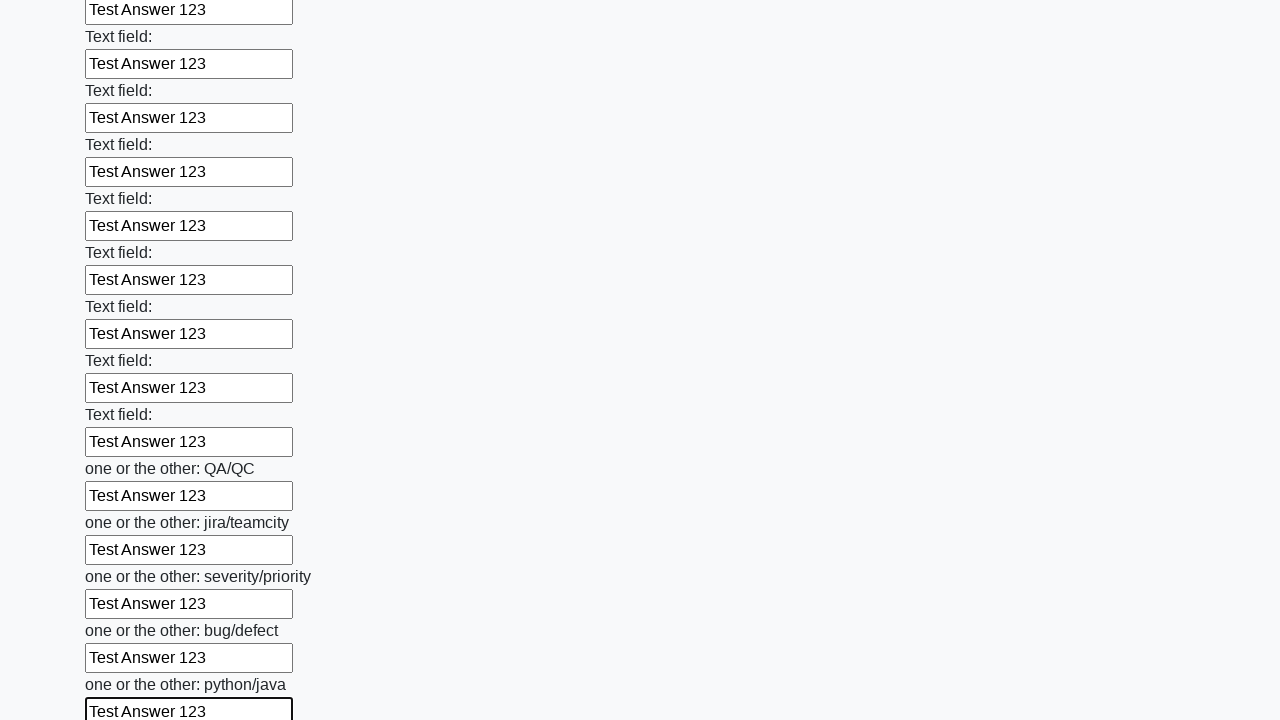

Filled an input field with 'Test Answer 123' on input >> nth=92
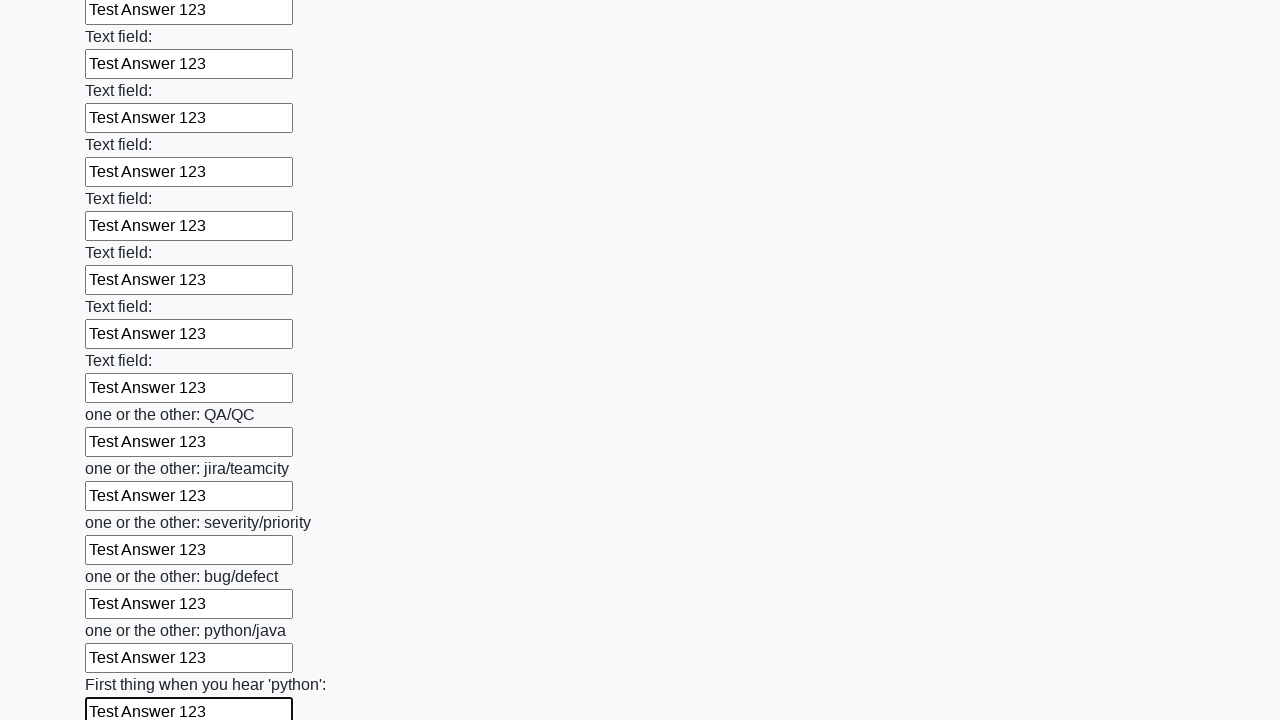

Filled an input field with 'Test Answer 123' on input >> nth=93
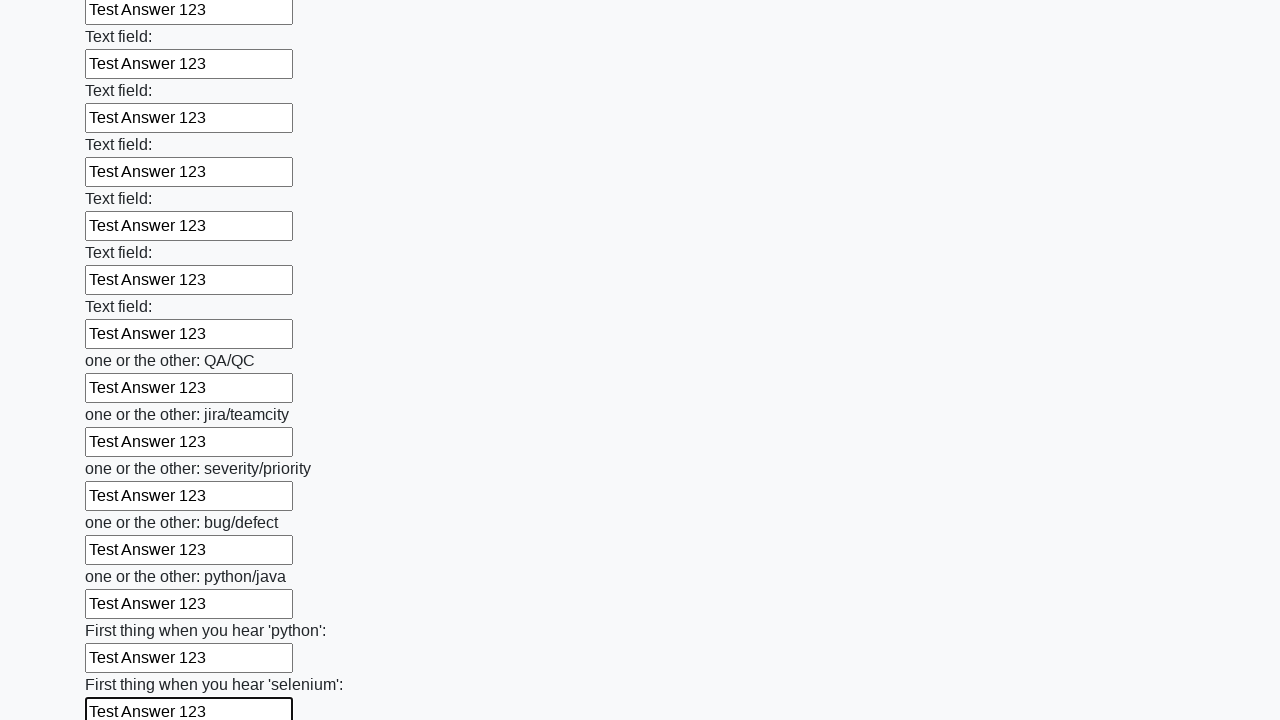

Filled an input field with 'Test Answer 123' on input >> nth=94
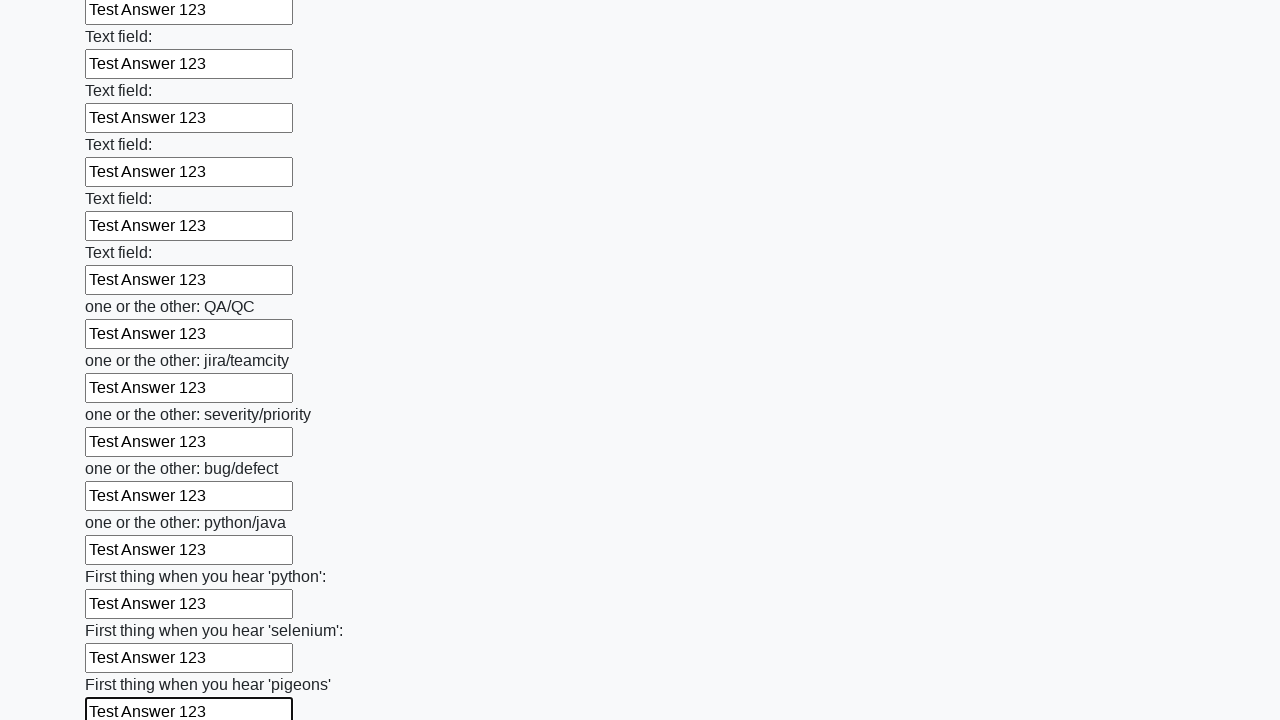

Filled an input field with 'Test Answer 123' on input >> nth=95
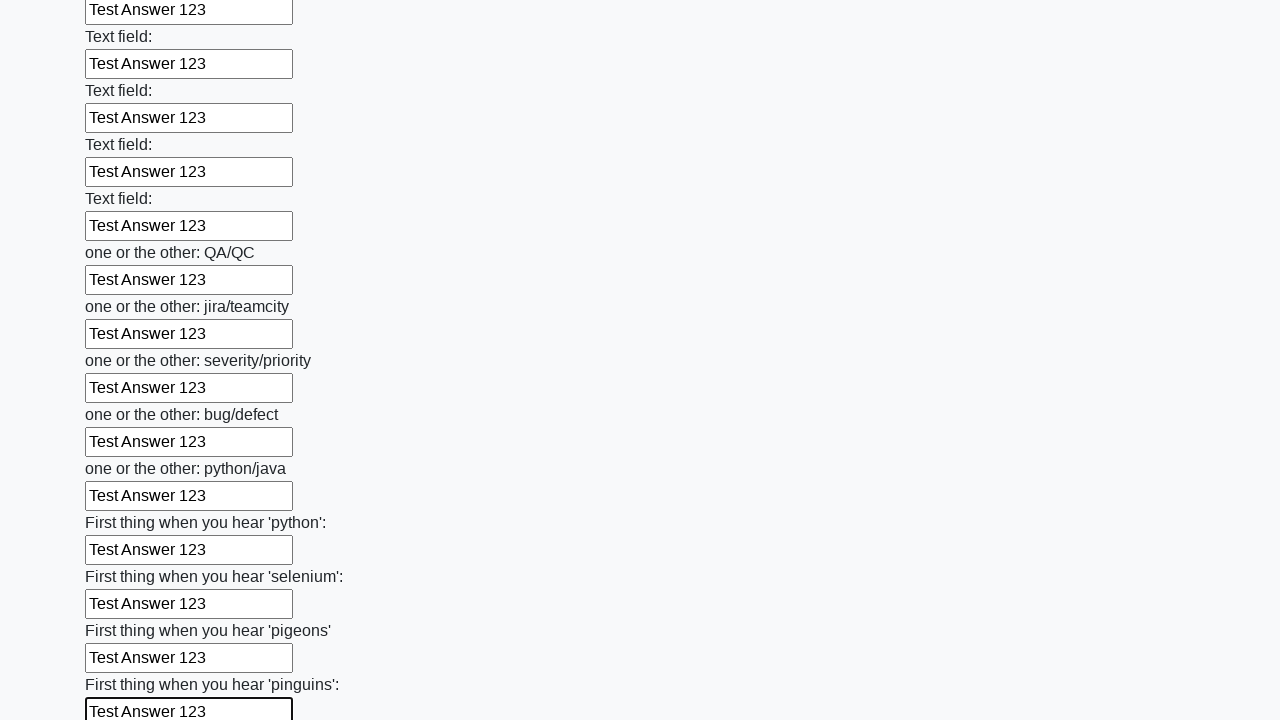

Filled an input field with 'Test Answer 123' on input >> nth=96
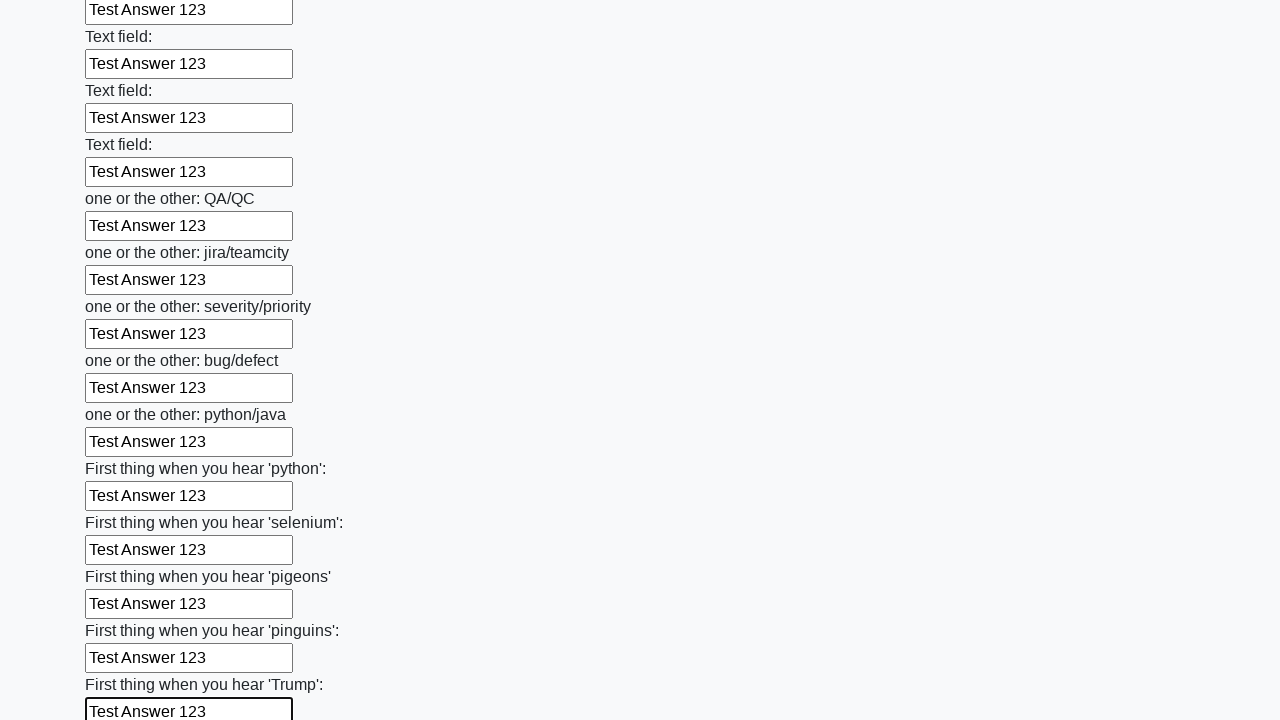

Filled an input field with 'Test Answer 123' on input >> nth=97
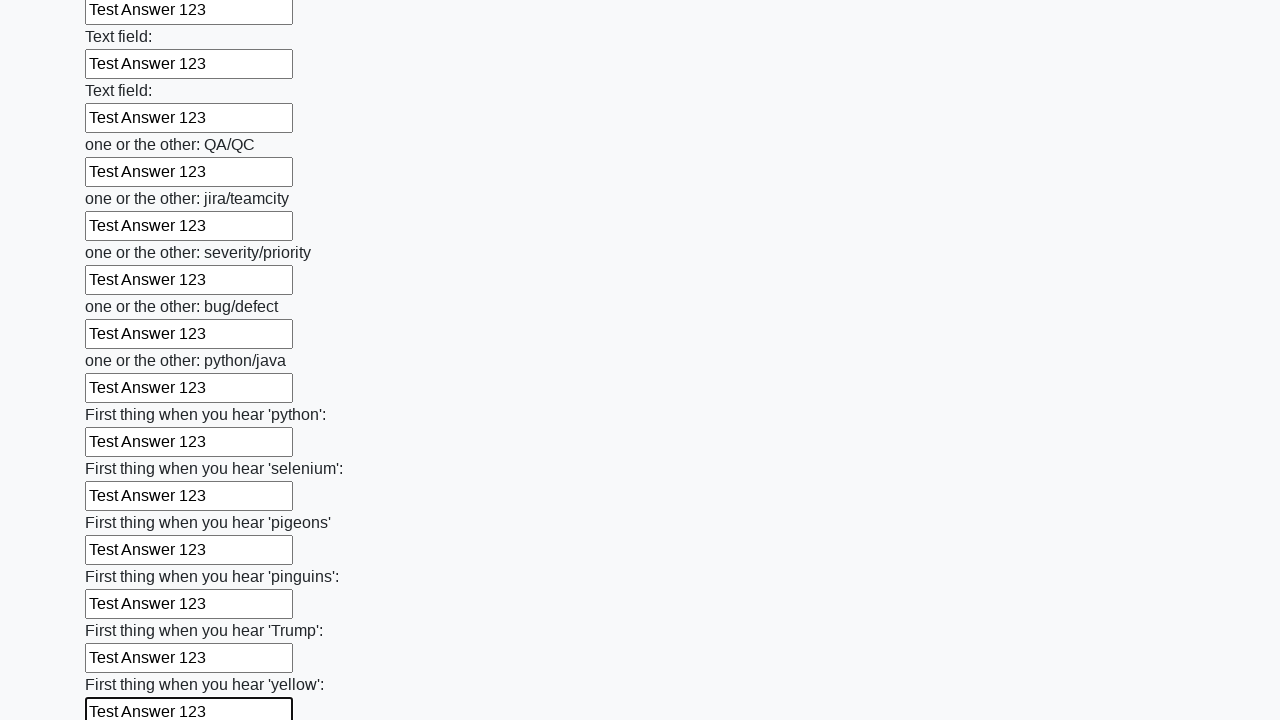

Filled an input field with 'Test Answer 123' on input >> nth=98
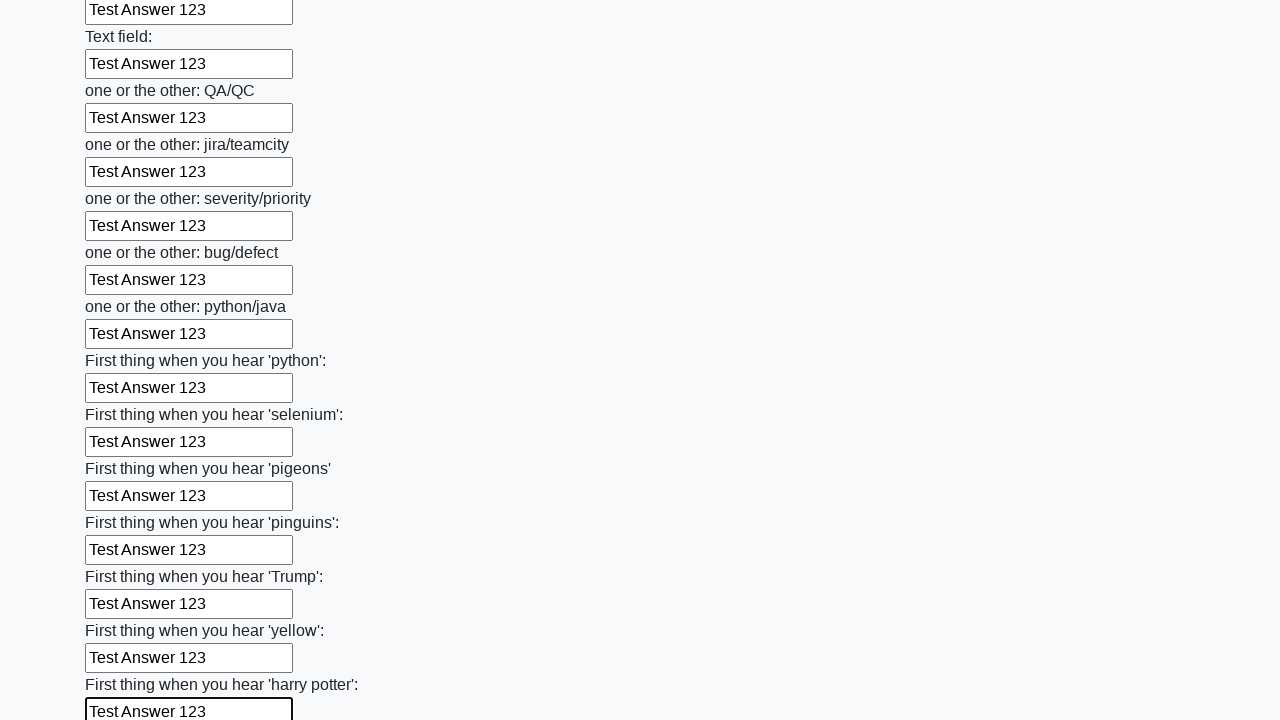

Filled an input field with 'Test Answer 123' on input >> nth=99
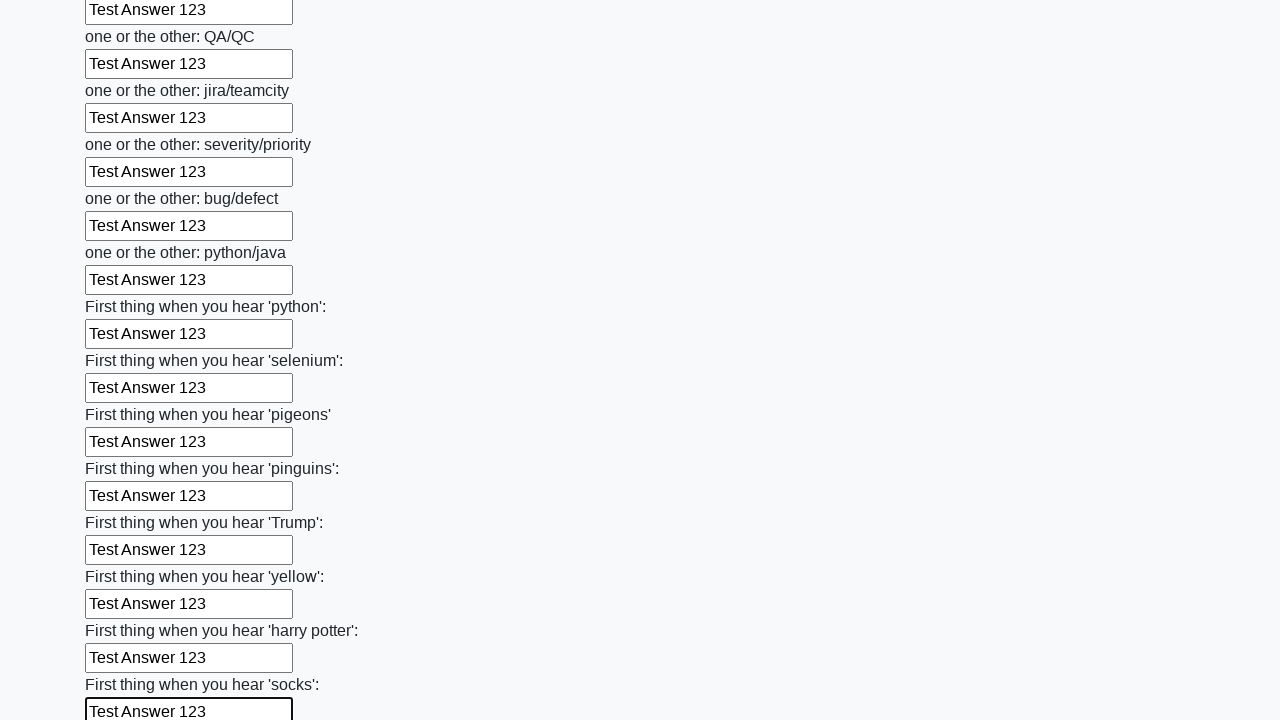

Clicked the submit button to submit the form at (123, 611) on .btn
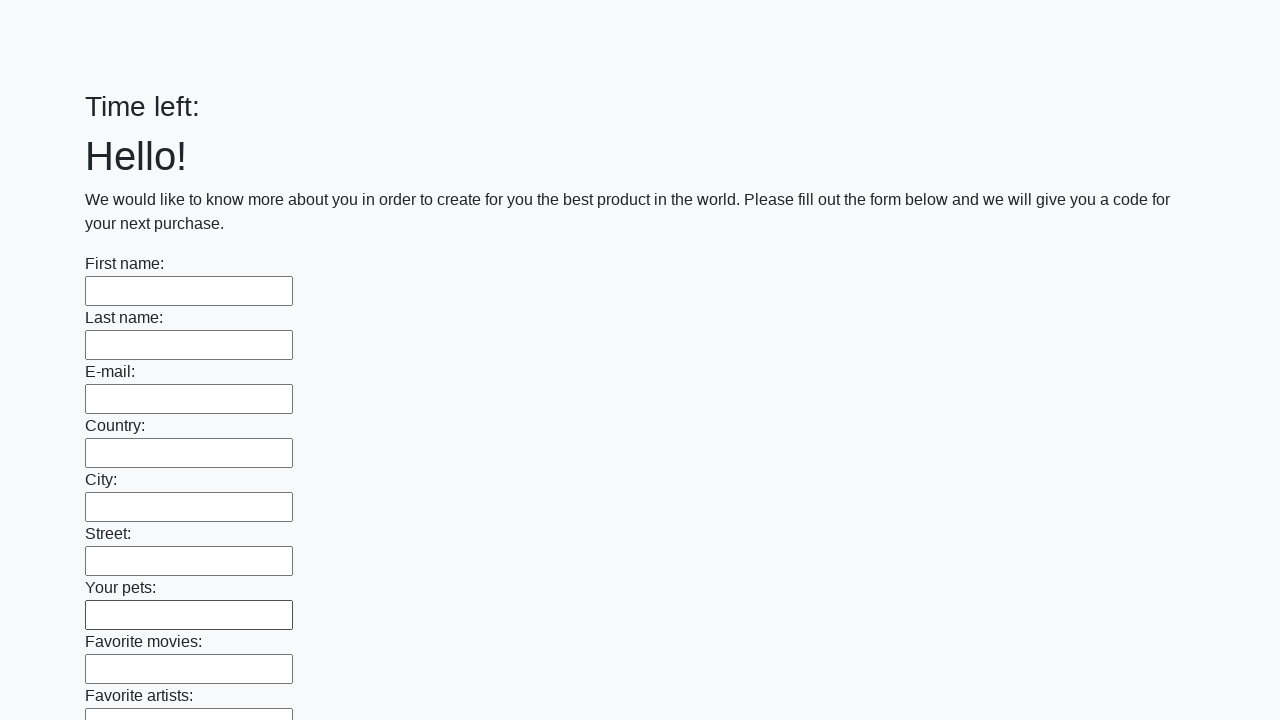

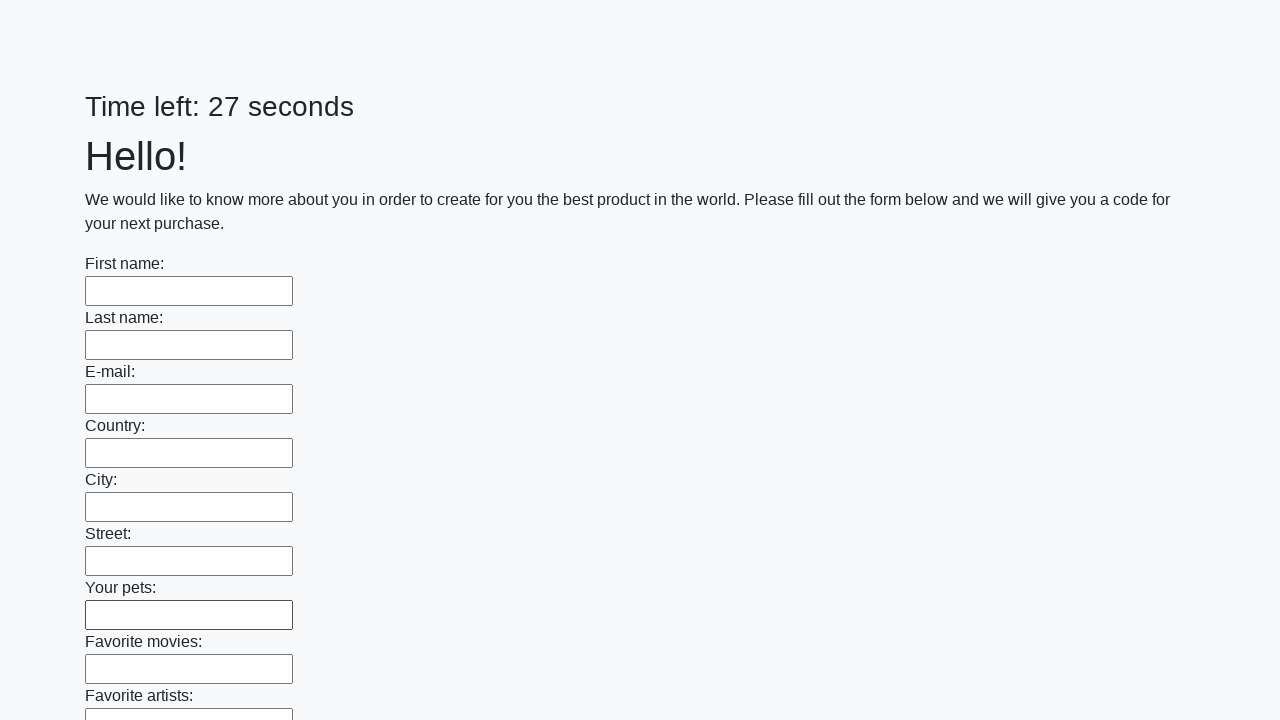